Tests filling out a large form by entering the same text into all input fields and then clicking the submit button.

Starting URL: http://suninjuly.github.io/huge_form.html

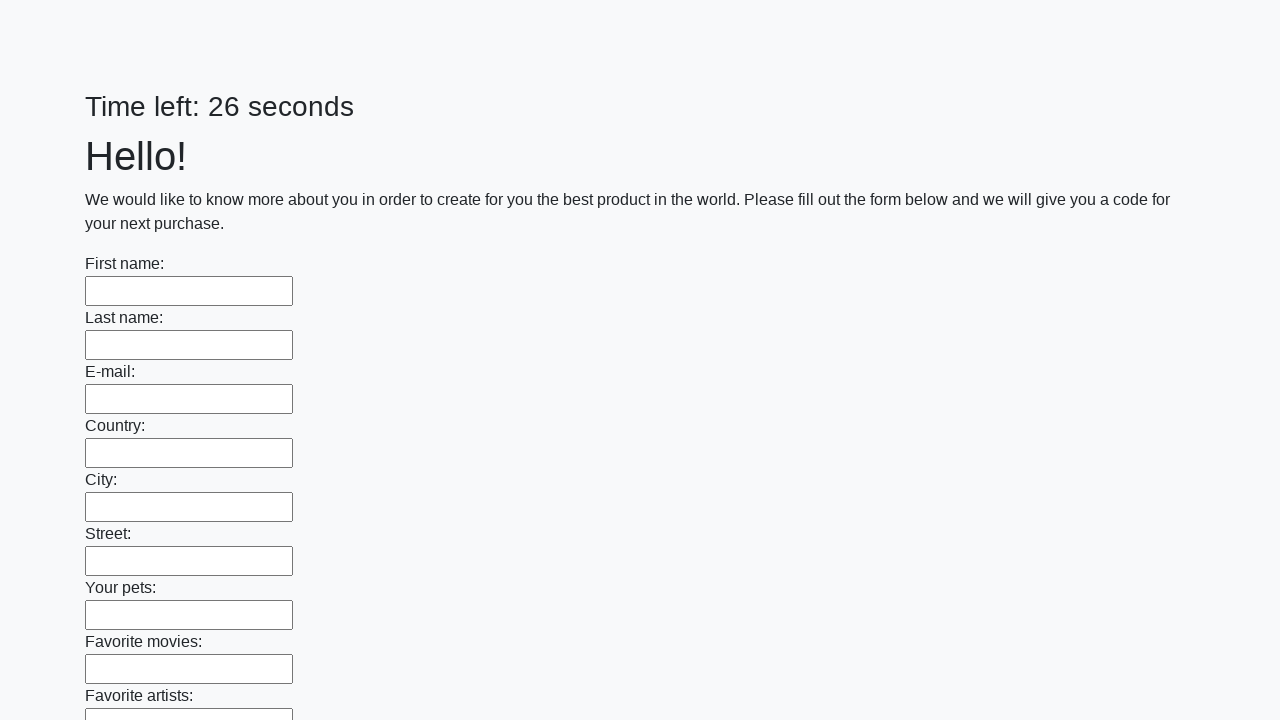

Located all input fields on the form
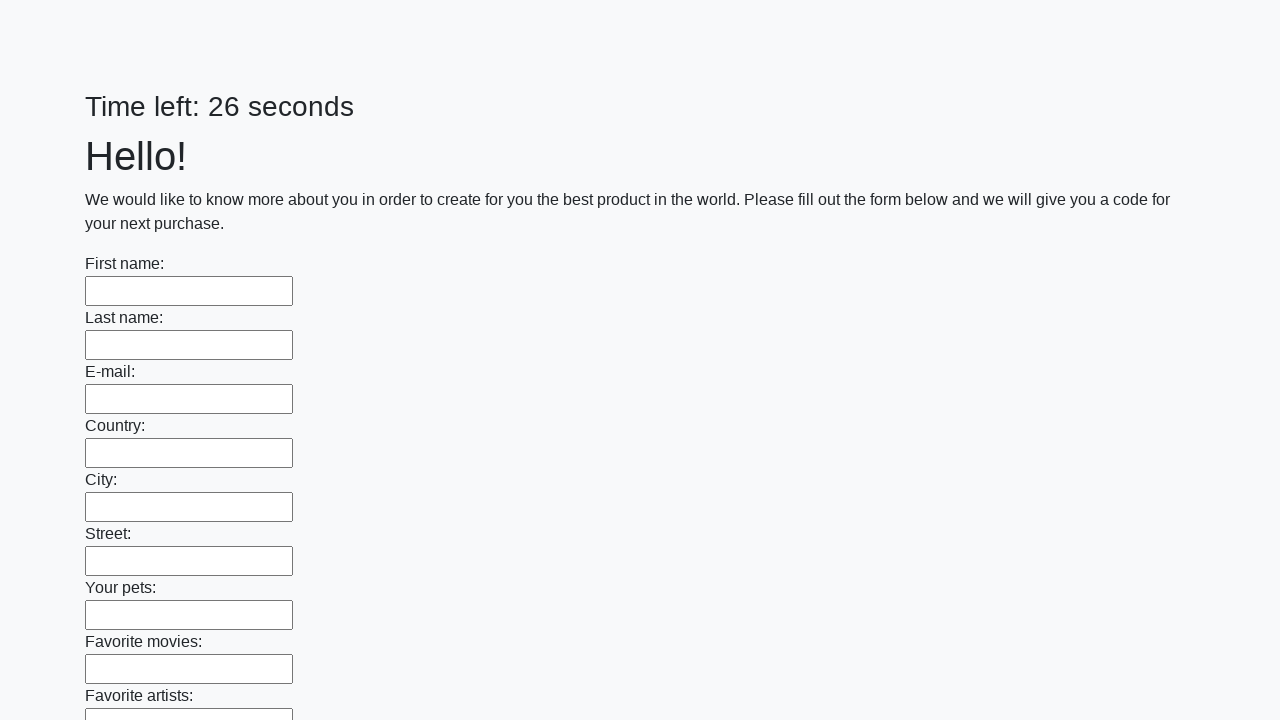

Filled input field with 'Мой ответ' on input >> nth=0
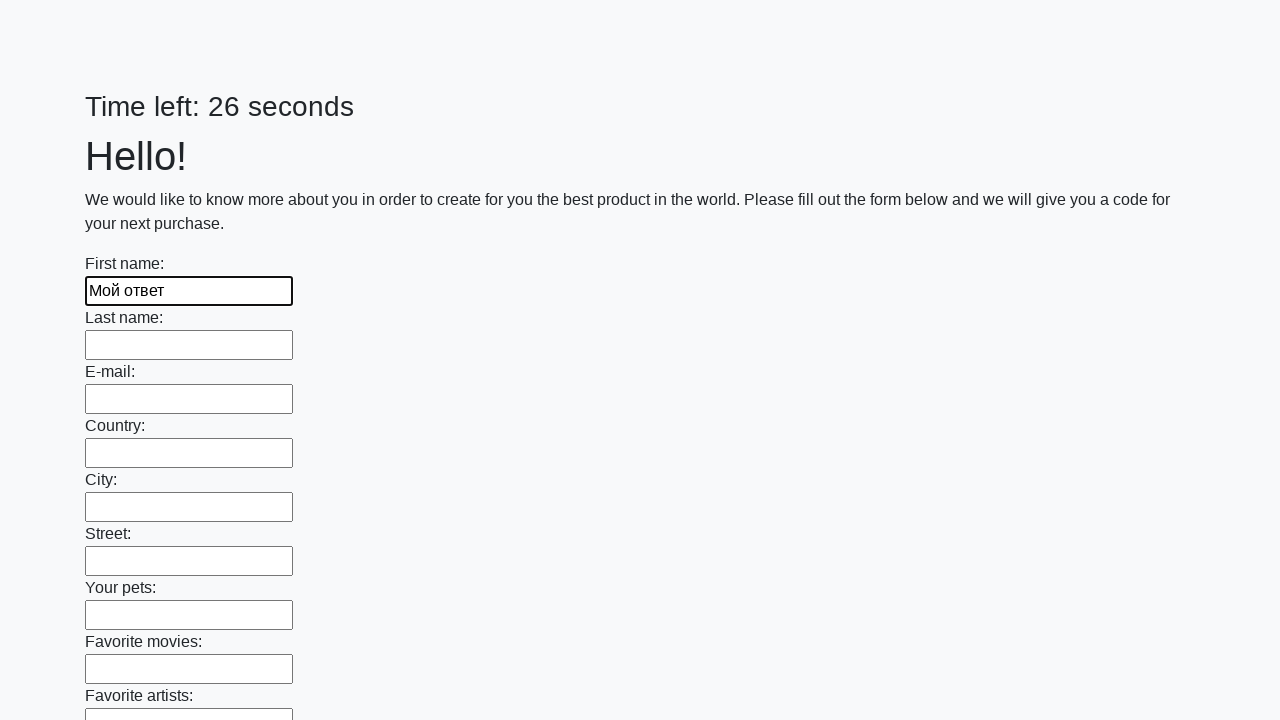

Filled input field with 'Мой ответ' on input >> nth=1
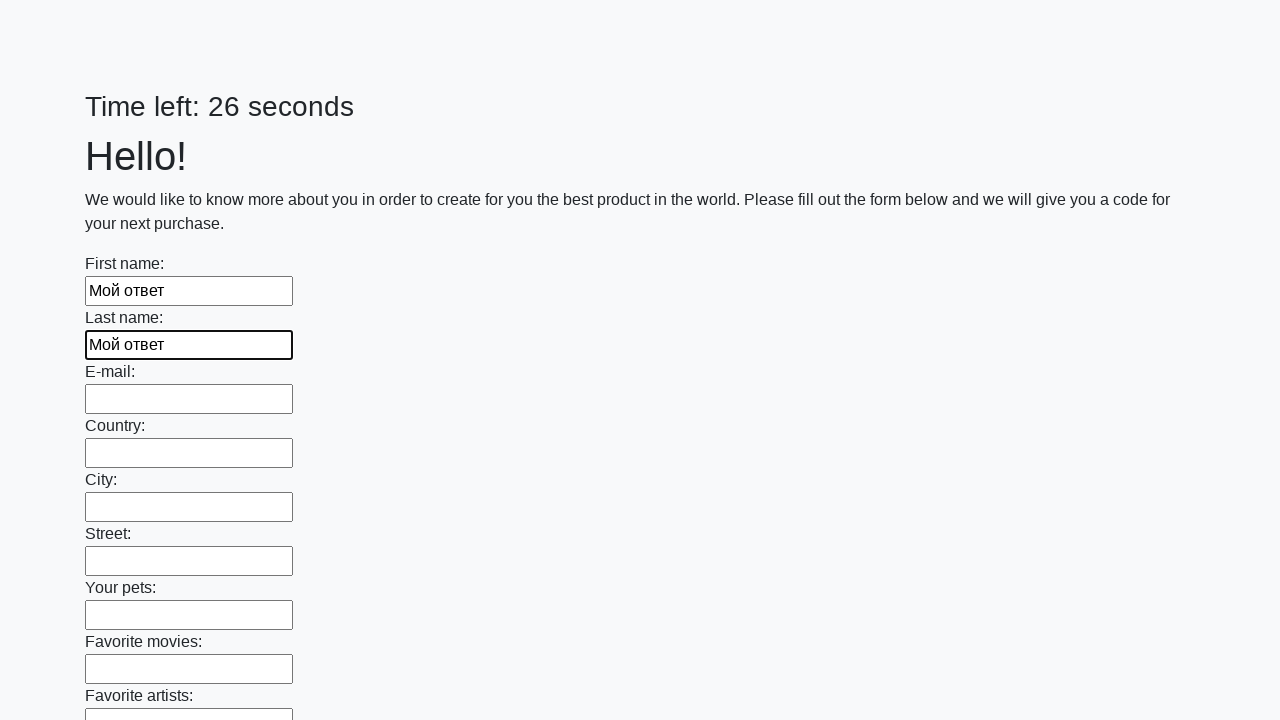

Filled input field with 'Мой ответ' on input >> nth=2
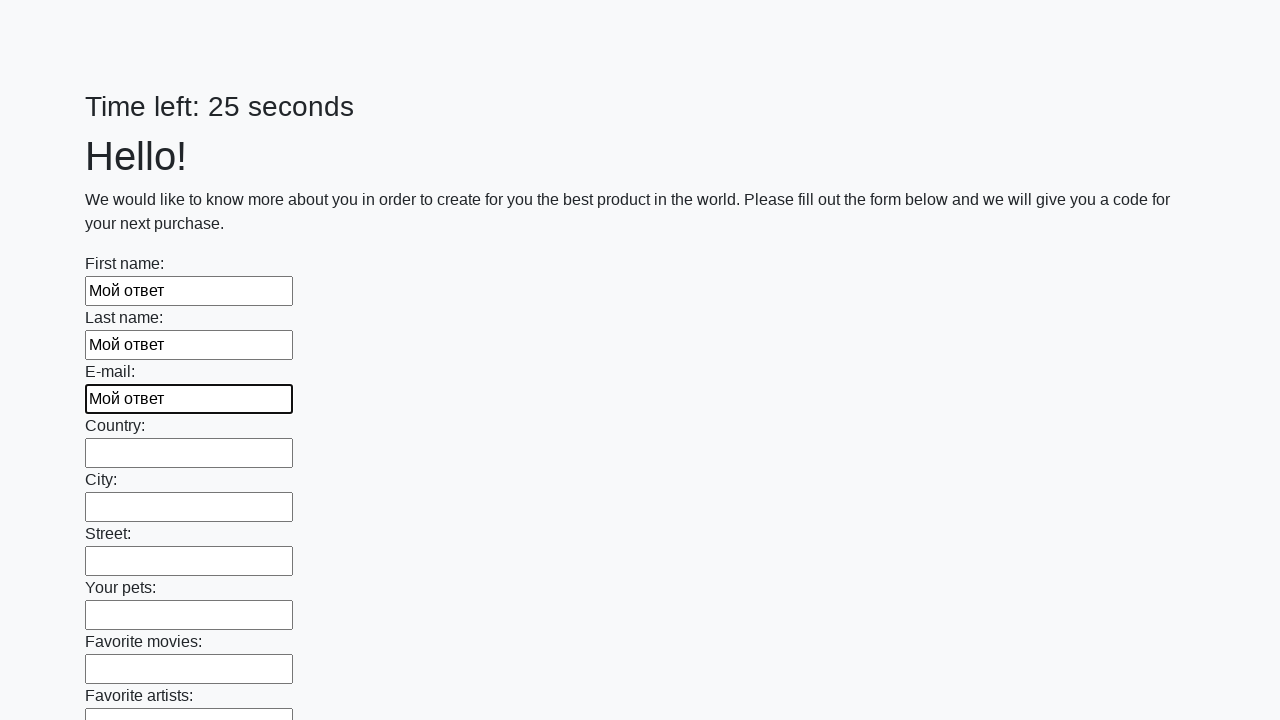

Filled input field with 'Мой ответ' on input >> nth=3
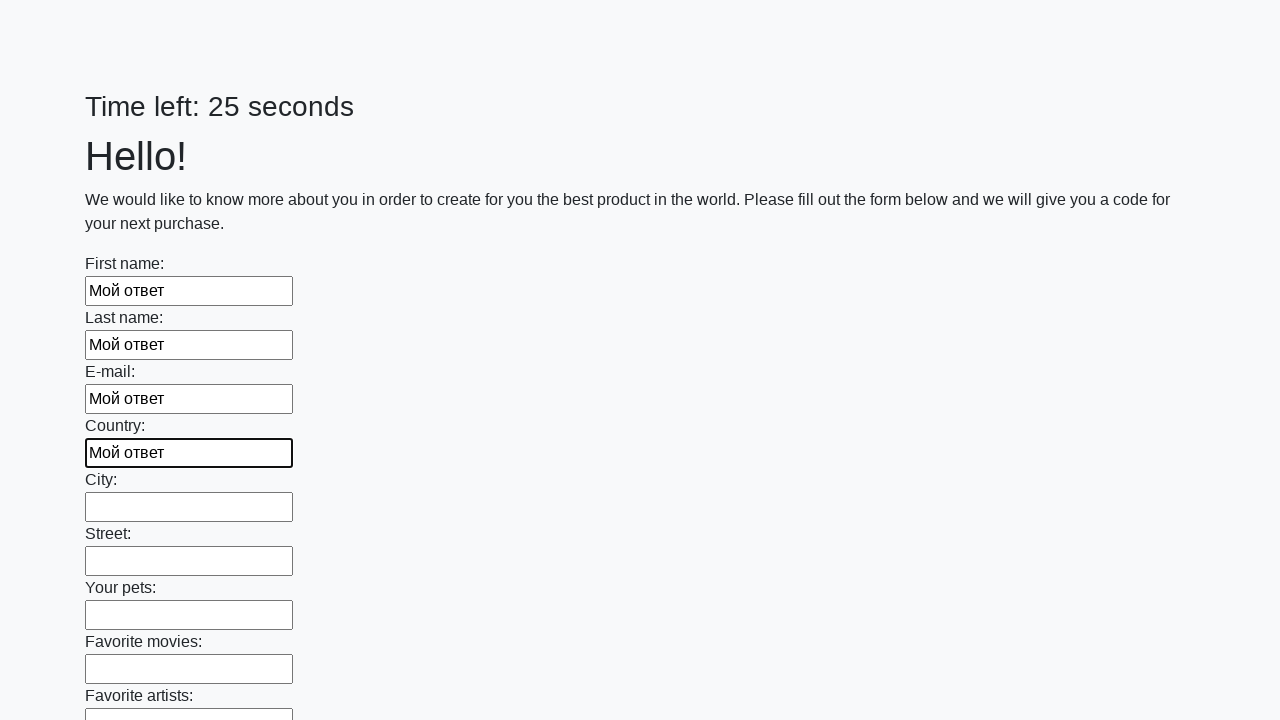

Filled input field with 'Мой ответ' on input >> nth=4
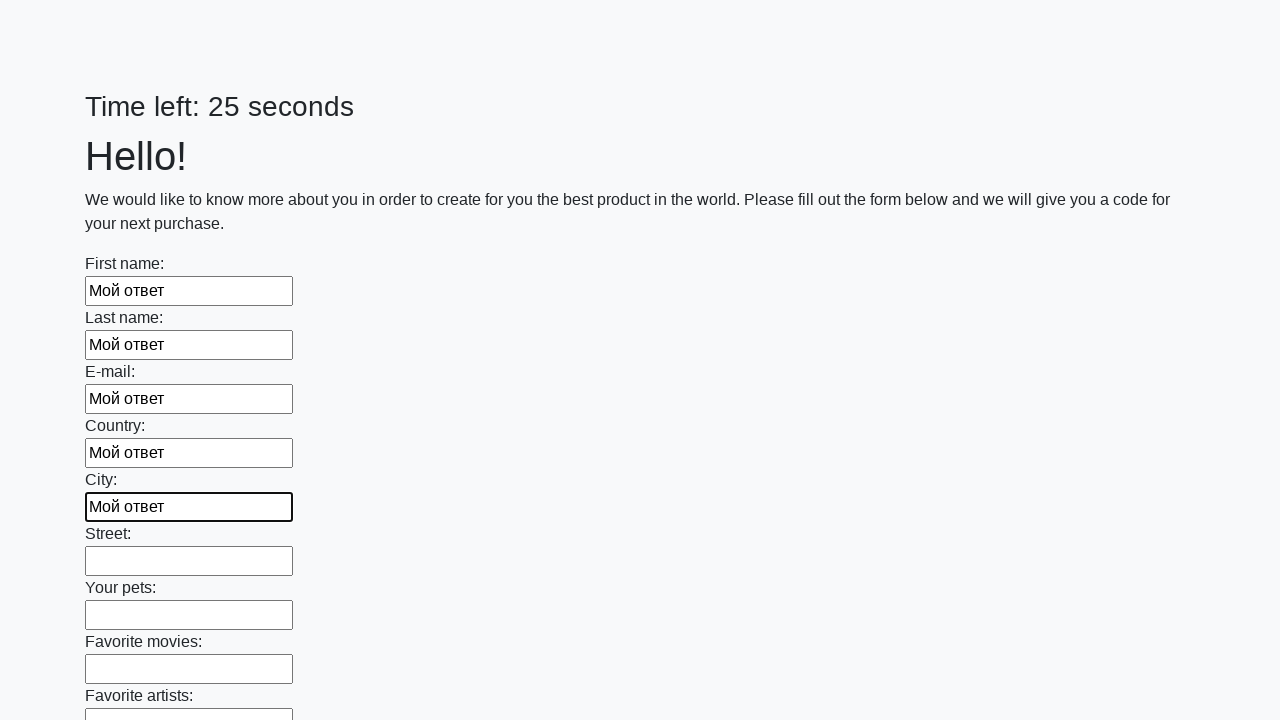

Filled input field with 'Мой ответ' on input >> nth=5
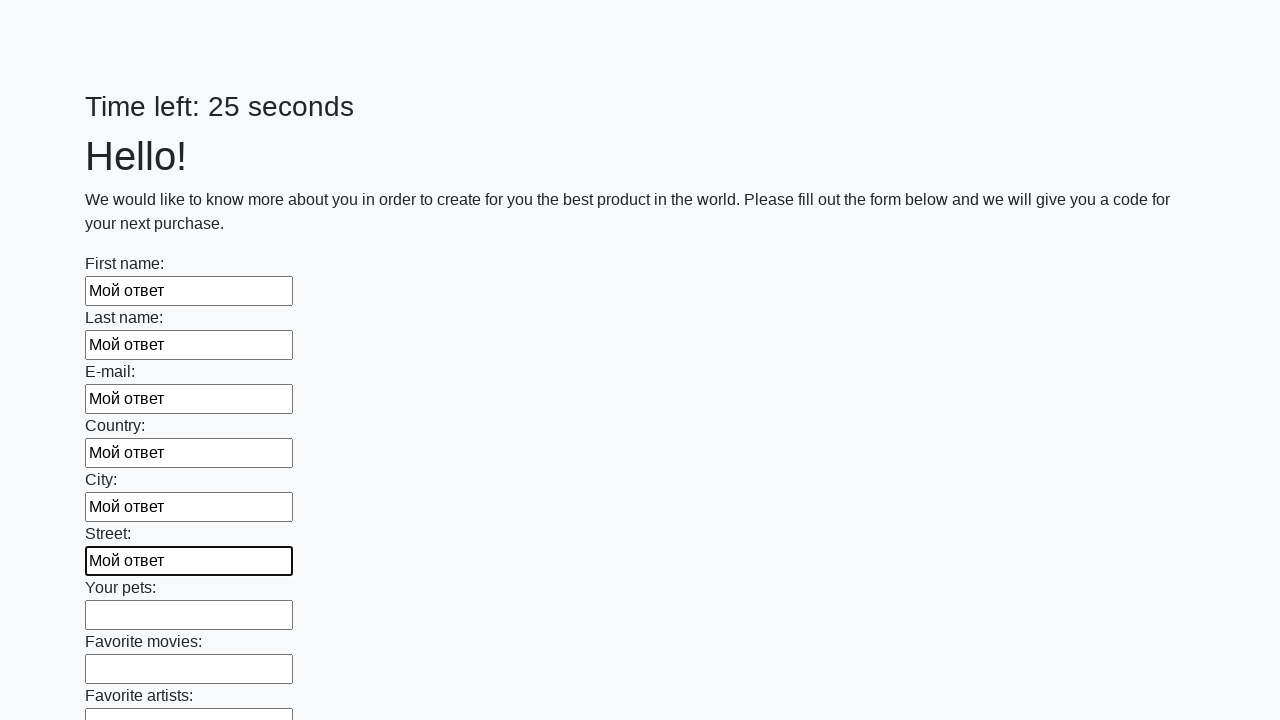

Filled input field with 'Мой ответ' on input >> nth=6
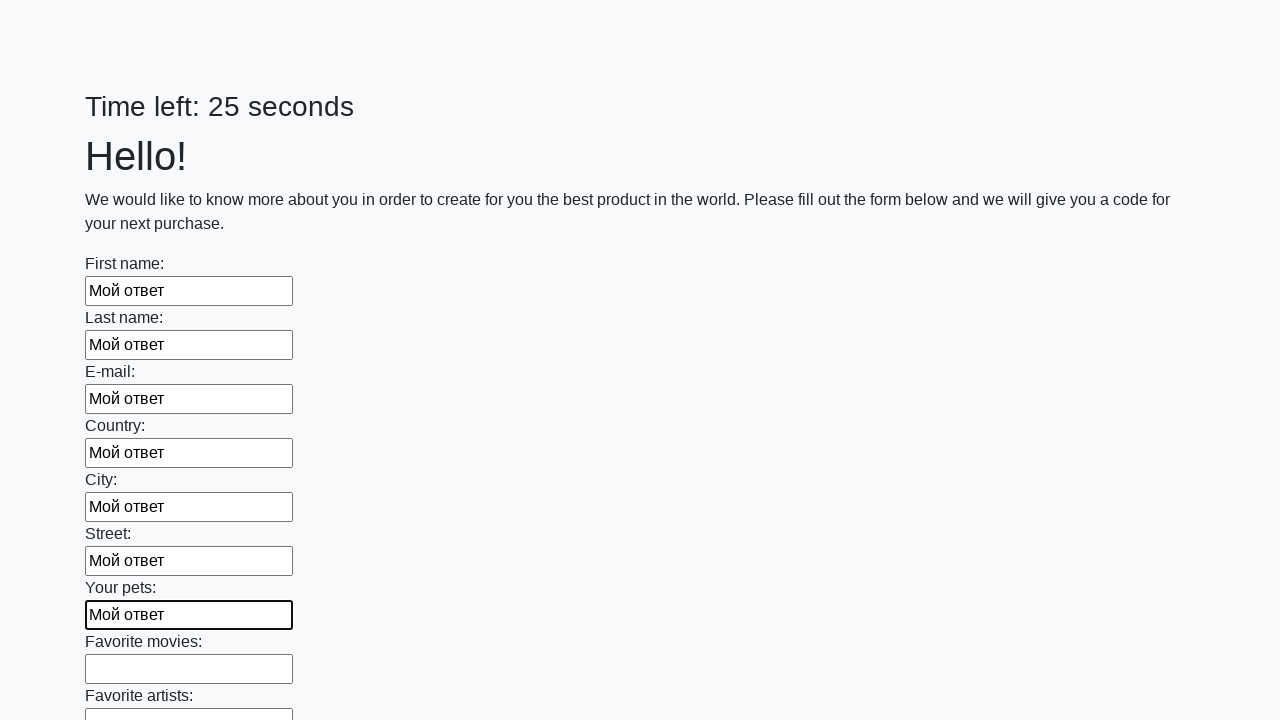

Filled input field with 'Мой ответ' on input >> nth=7
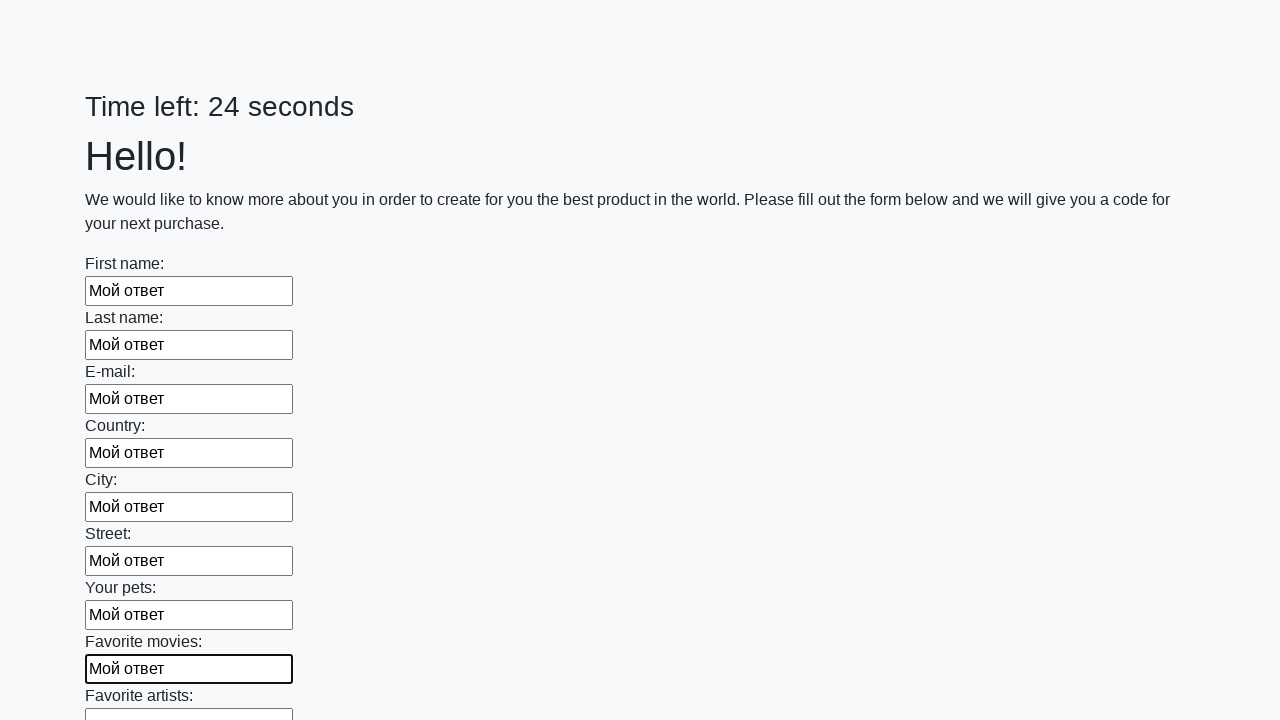

Filled input field with 'Мой ответ' on input >> nth=8
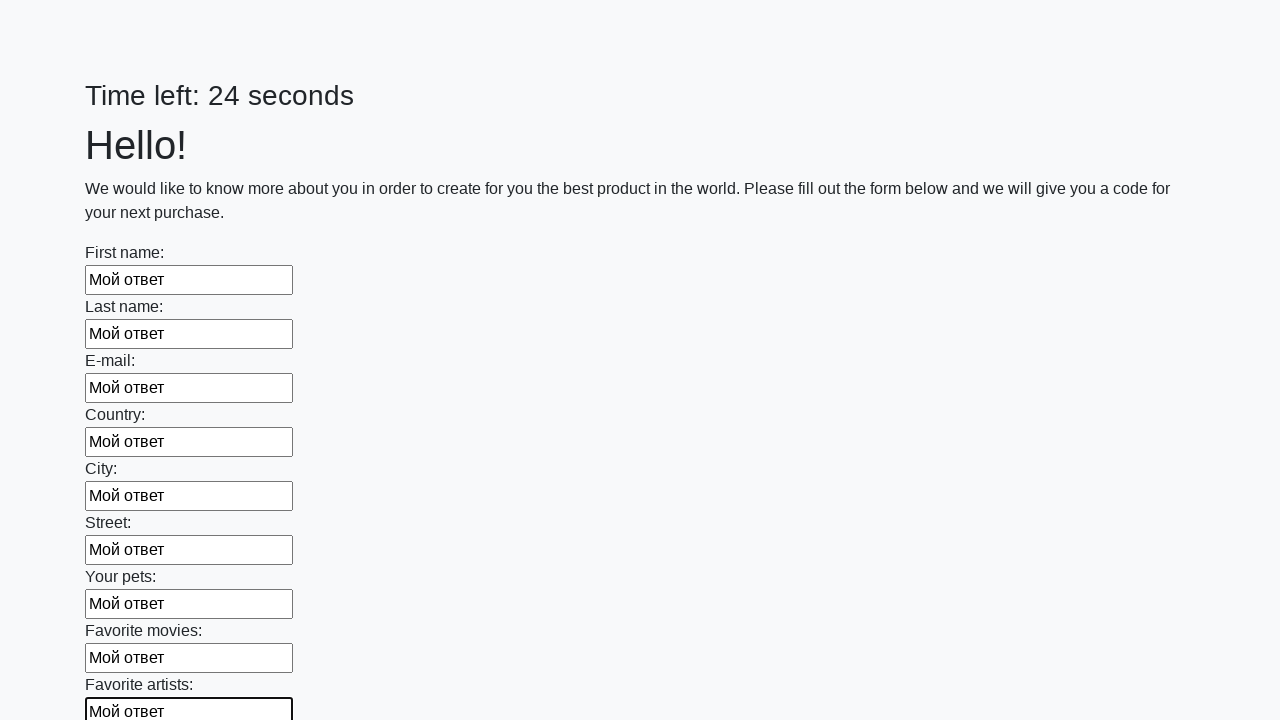

Filled input field with 'Мой ответ' on input >> nth=9
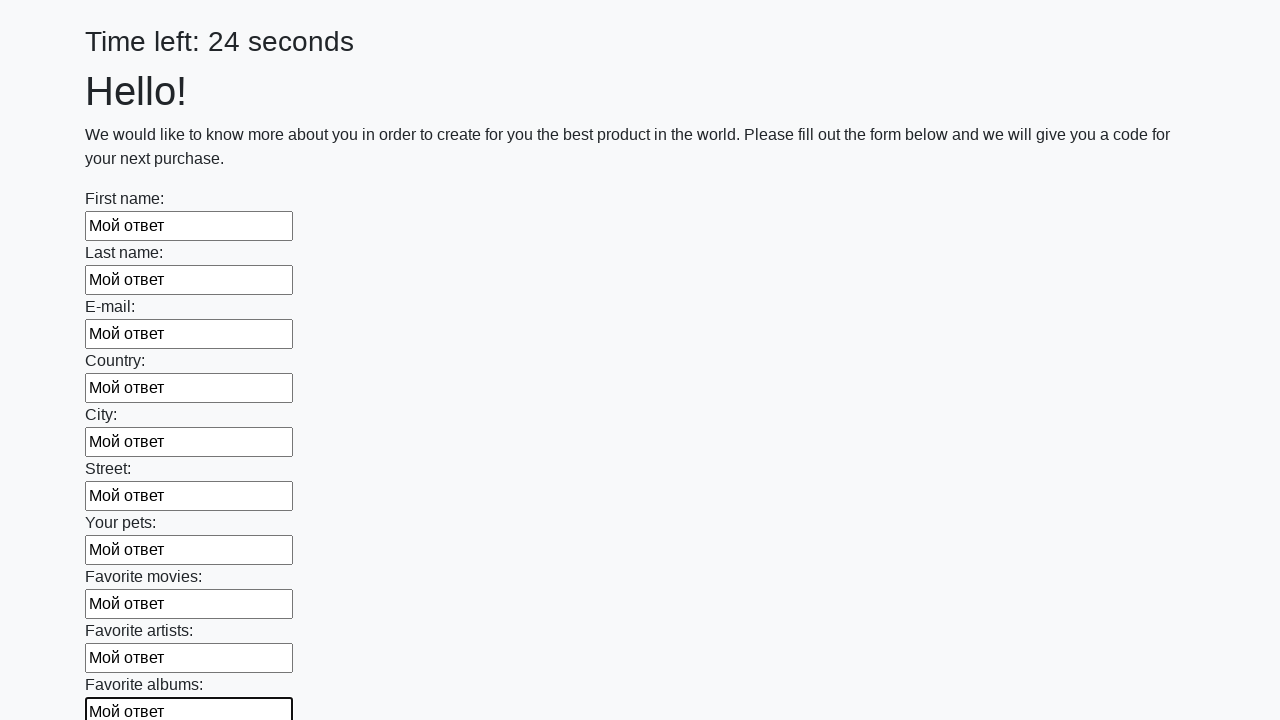

Filled input field with 'Мой ответ' on input >> nth=10
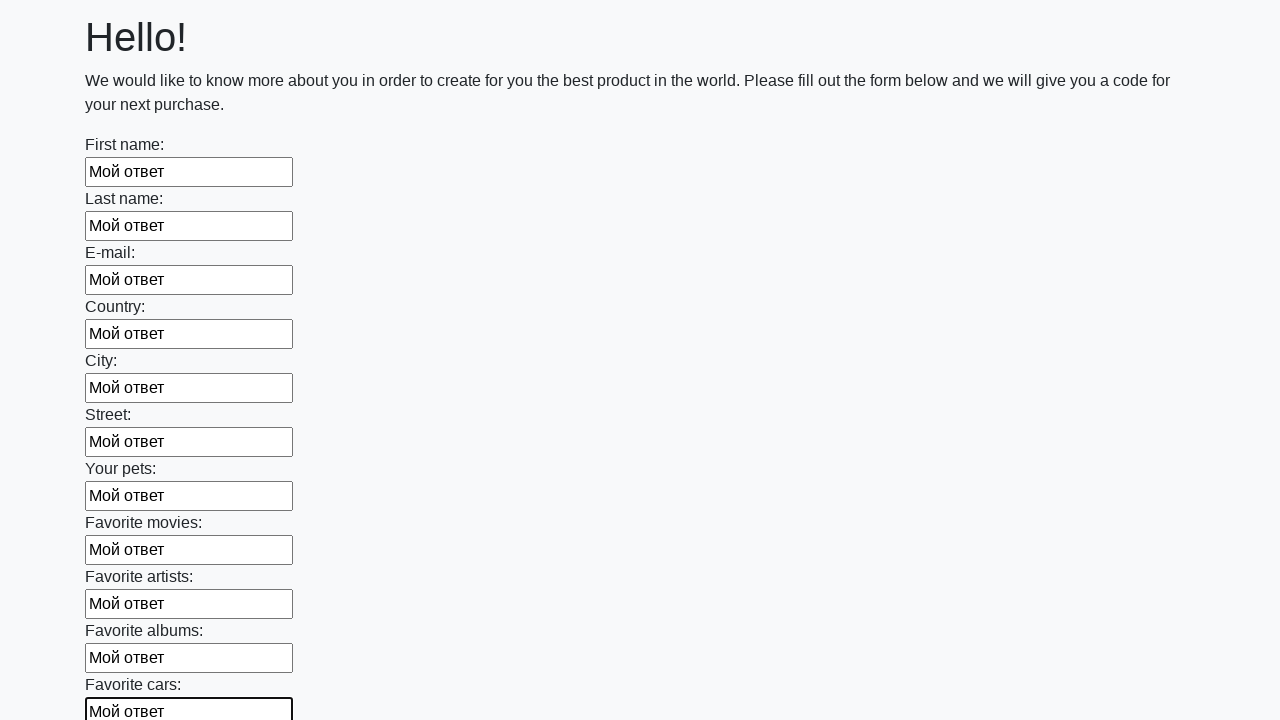

Filled input field with 'Мой ответ' on input >> nth=11
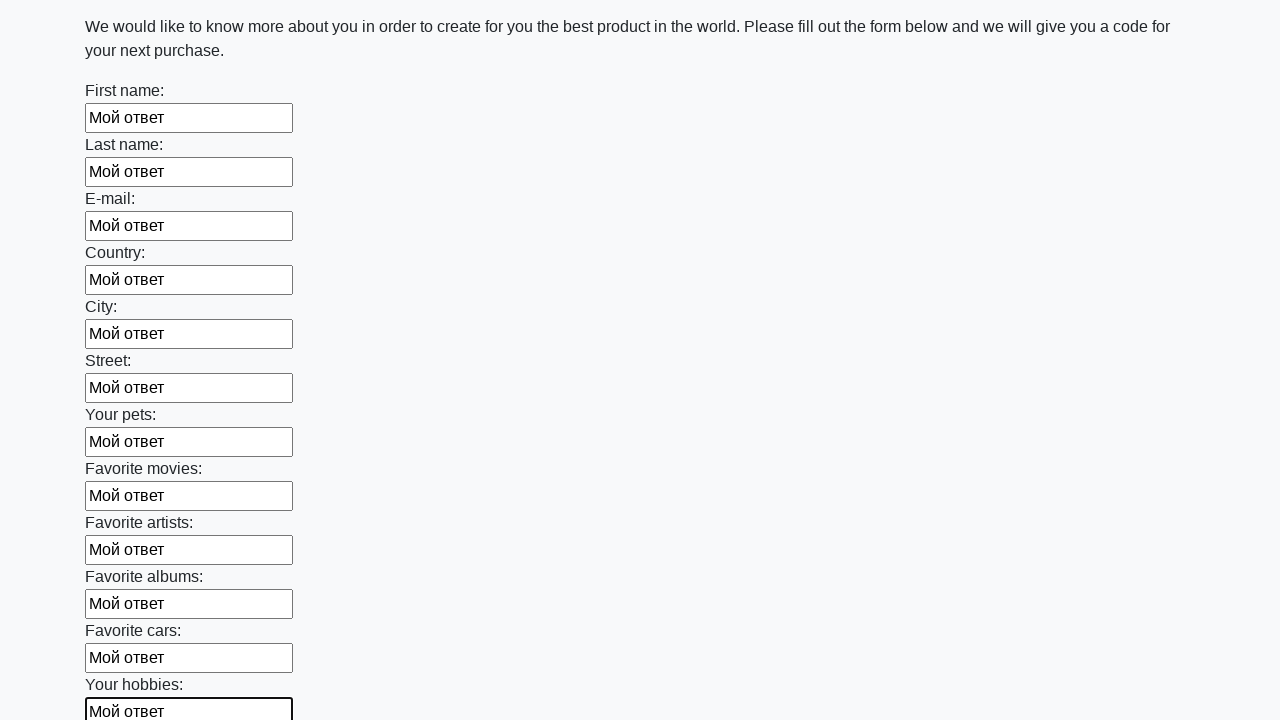

Filled input field with 'Мой ответ' on input >> nth=12
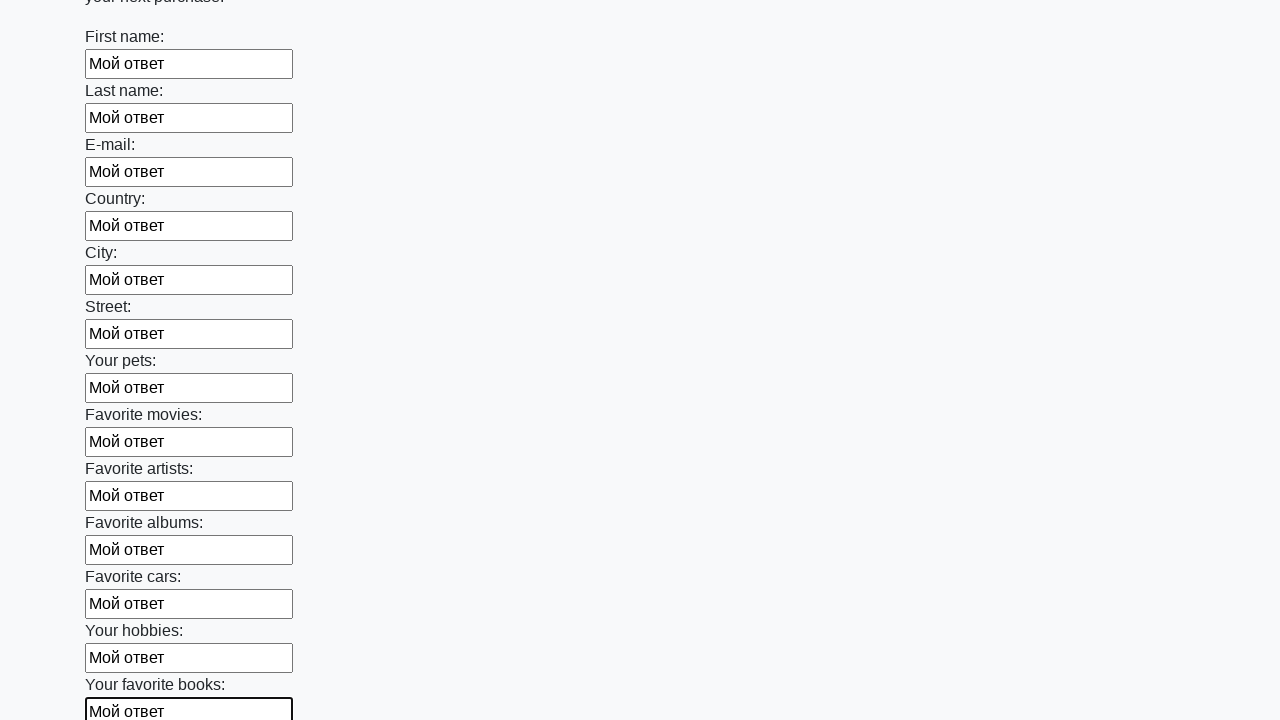

Filled input field with 'Мой ответ' on input >> nth=13
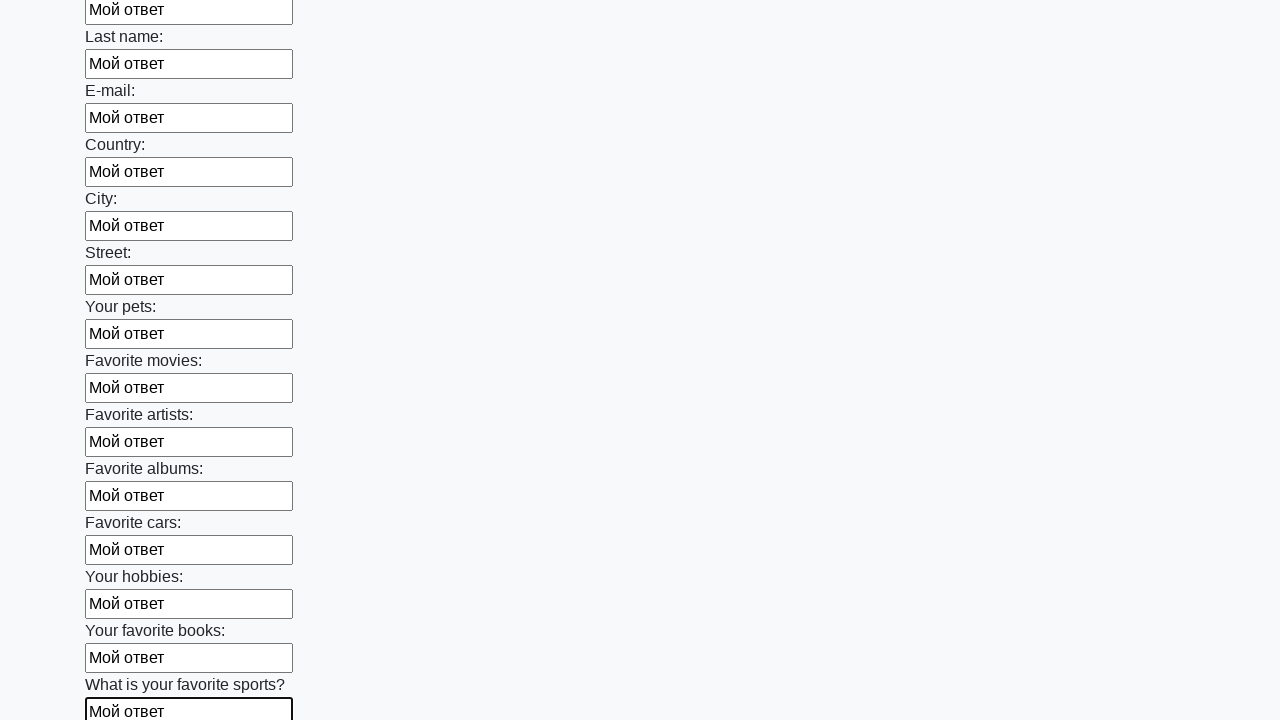

Filled input field with 'Мой ответ' on input >> nth=14
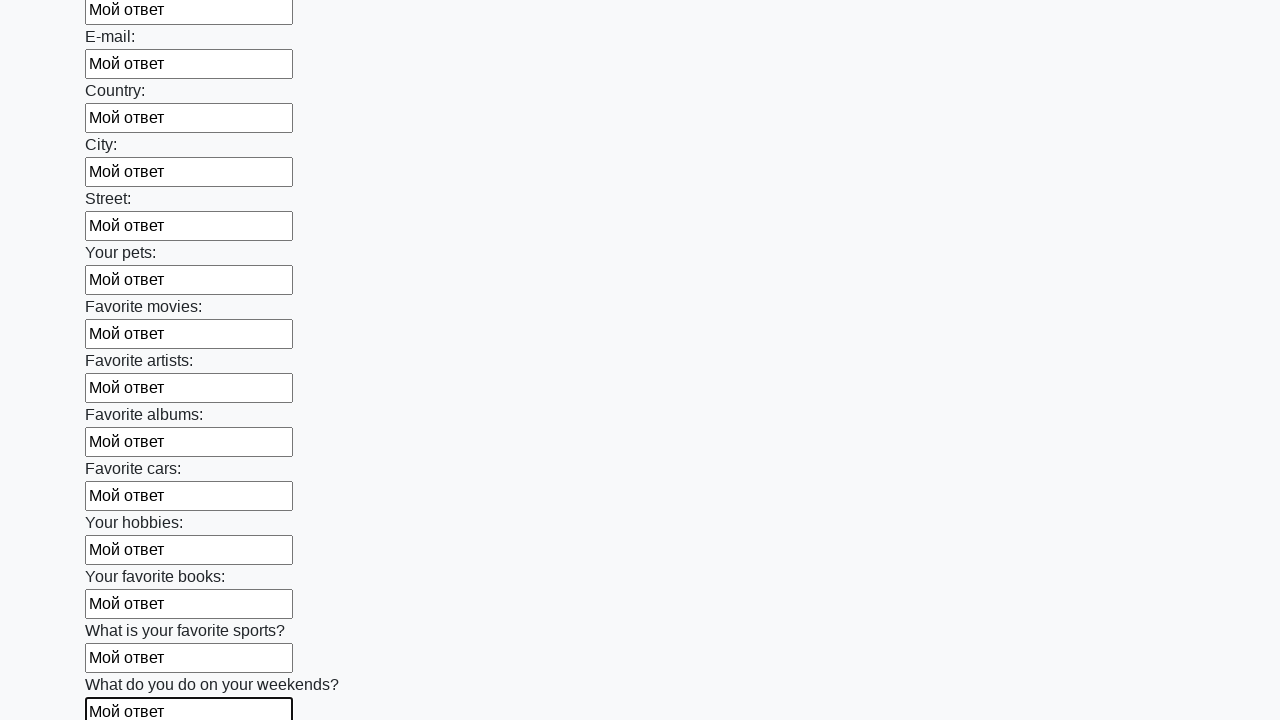

Filled input field with 'Мой ответ' on input >> nth=15
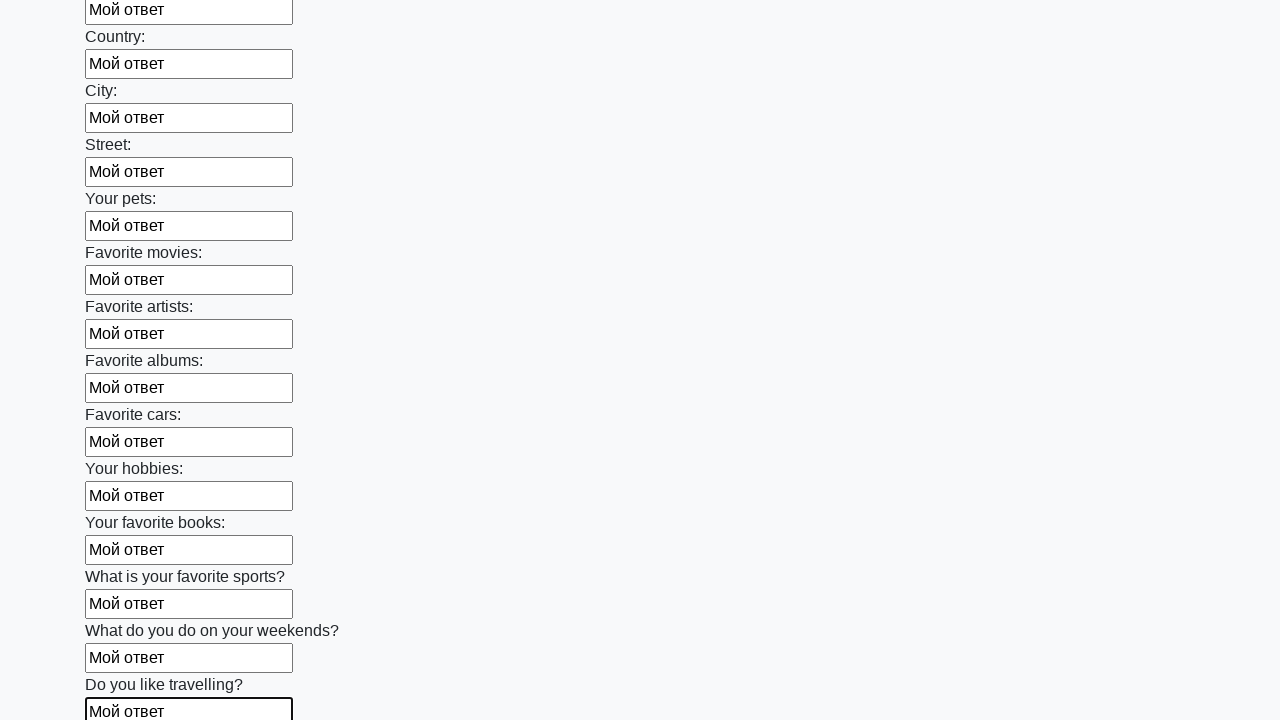

Filled input field with 'Мой ответ' on input >> nth=16
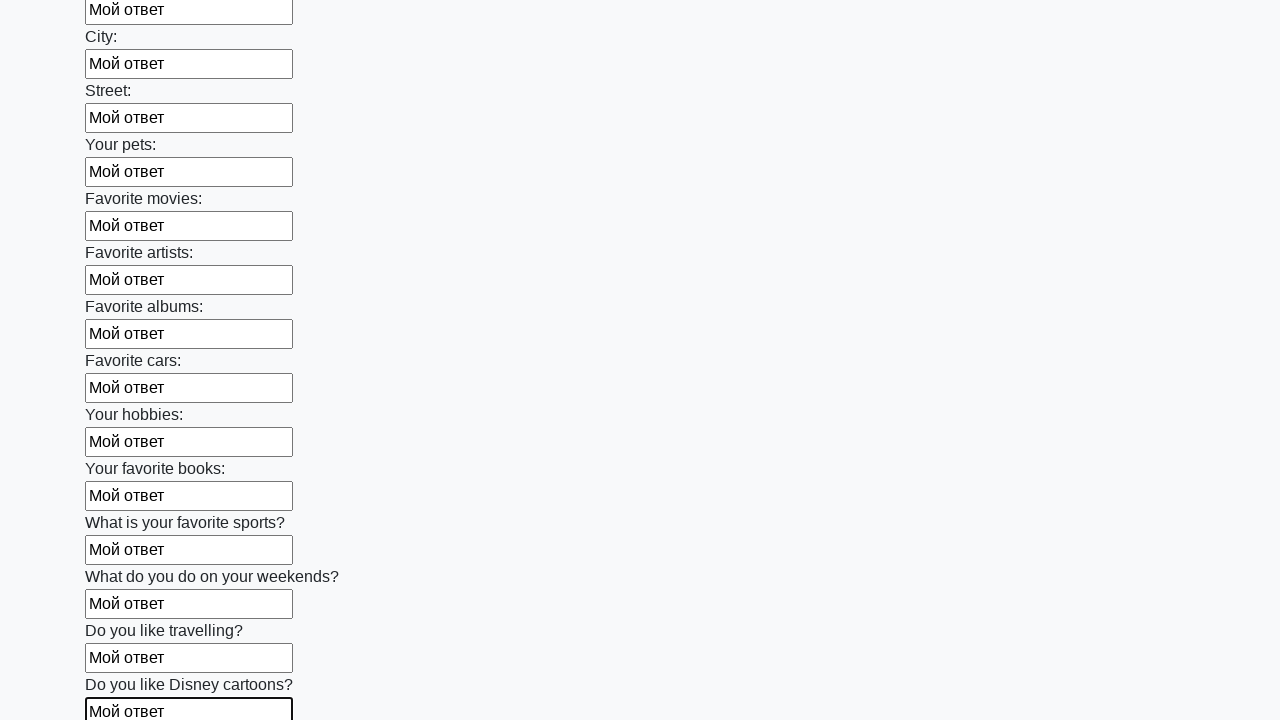

Filled input field with 'Мой ответ' on input >> nth=17
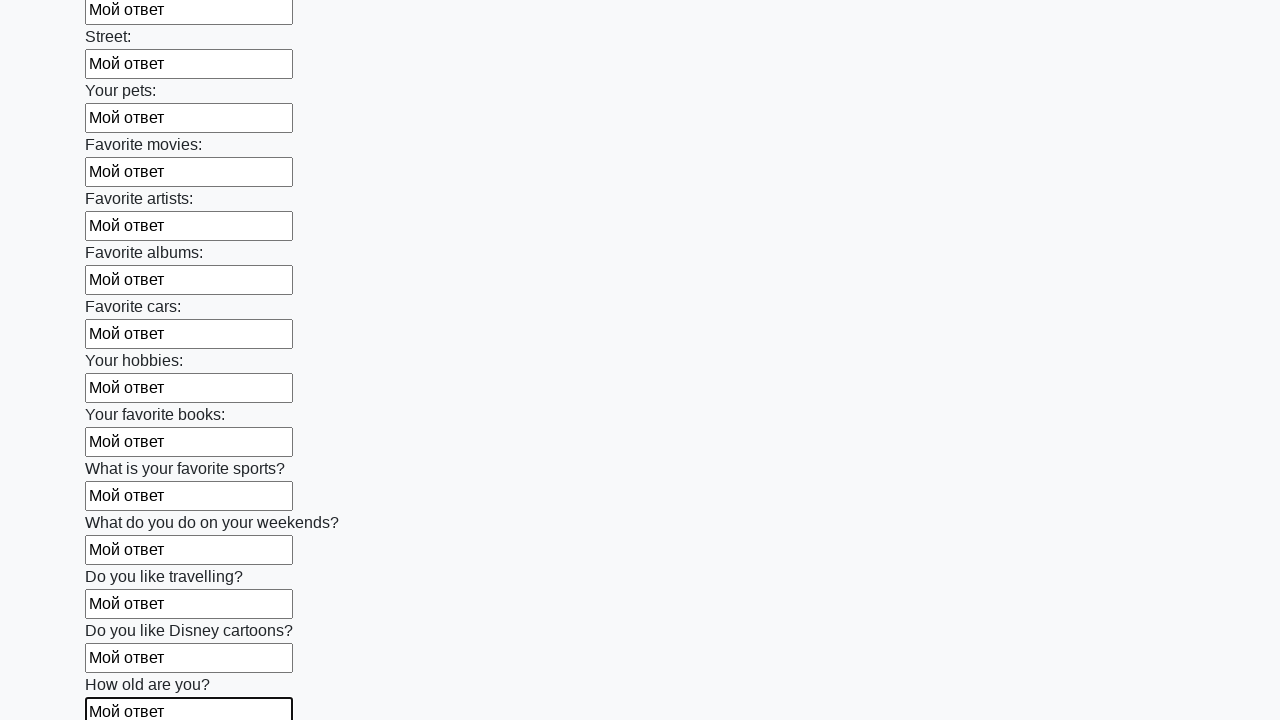

Filled input field with 'Мой ответ' on input >> nth=18
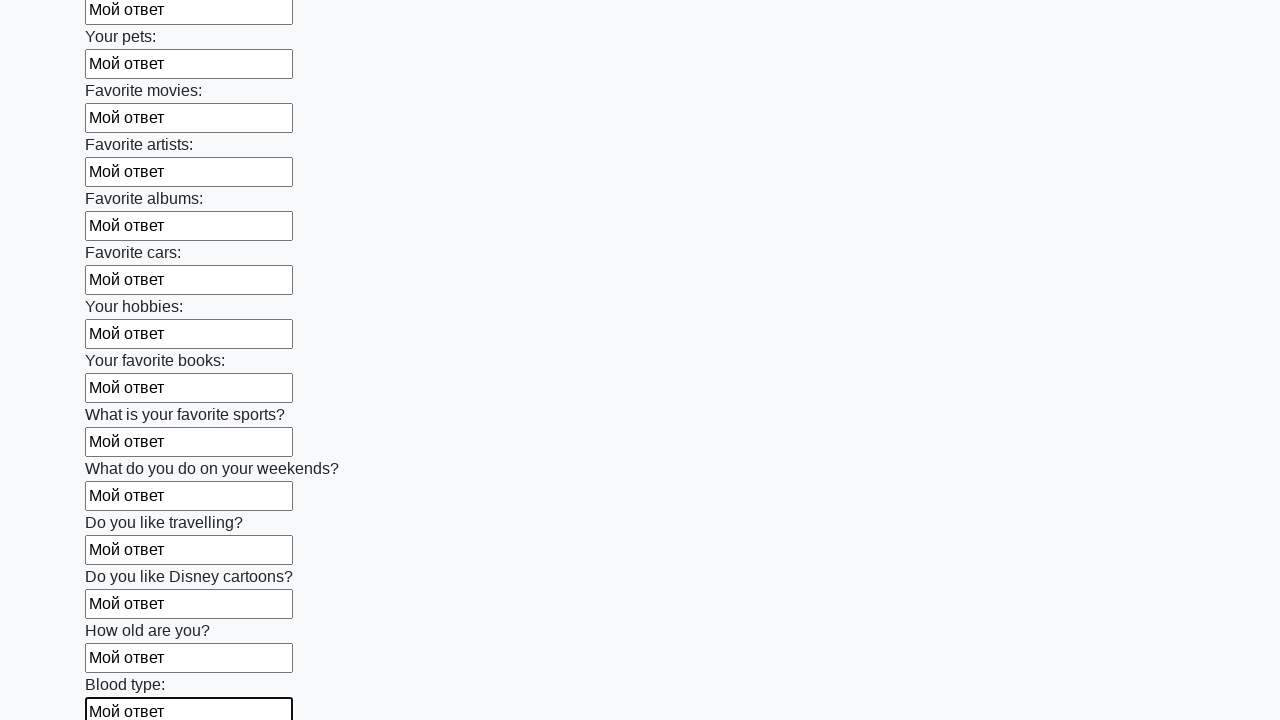

Filled input field with 'Мой ответ' on input >> nth=19
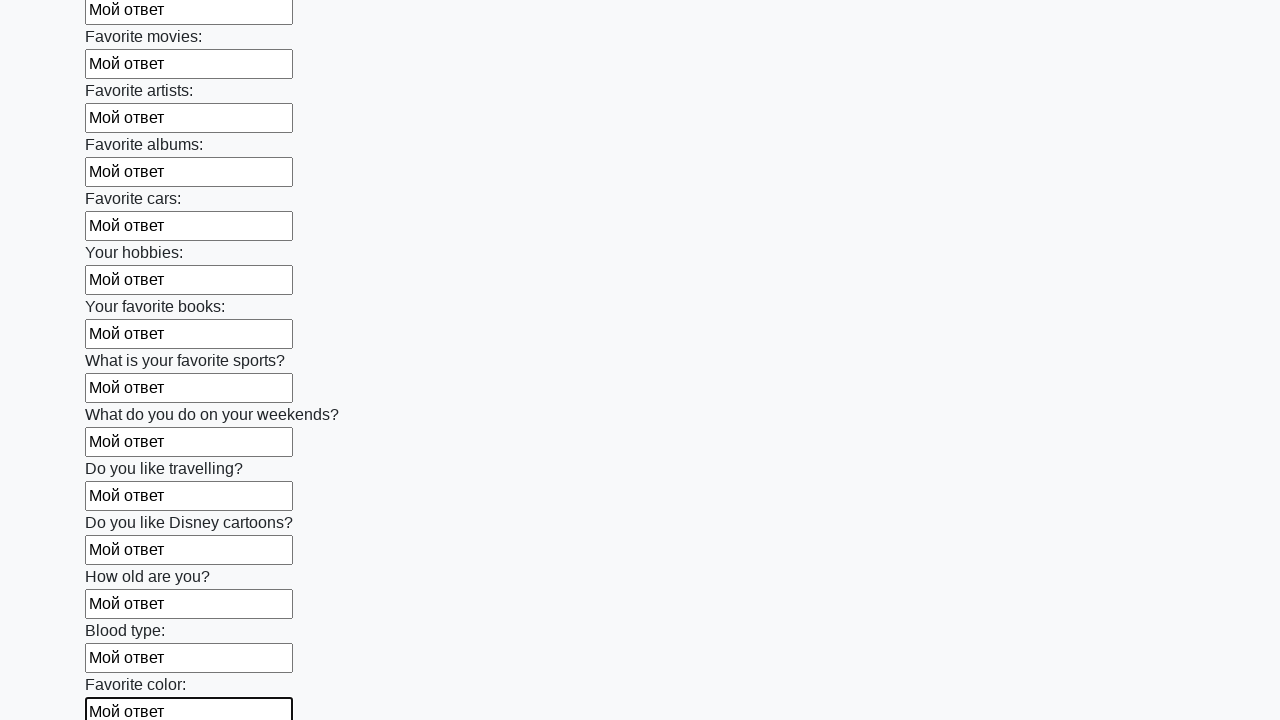

Filled input field with 'Мой ответ' on input >> nth=20
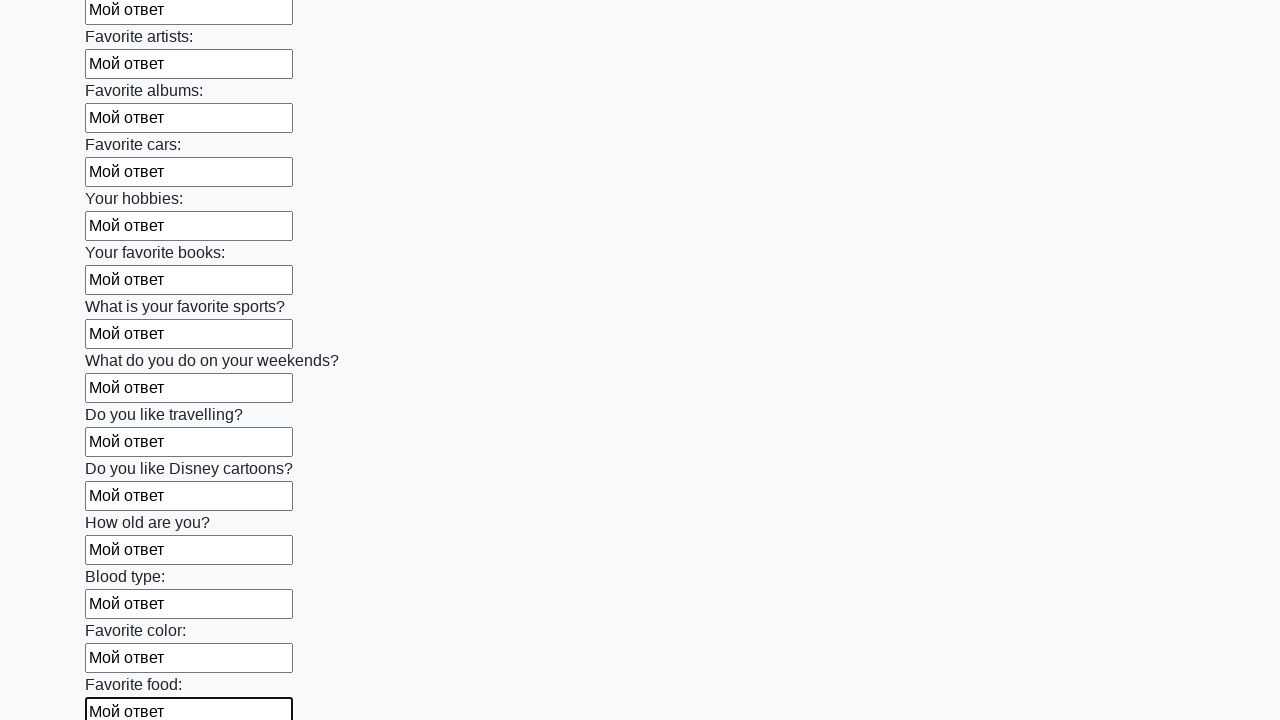

Filled input field with 'Мой ответ' on input >> nth=21
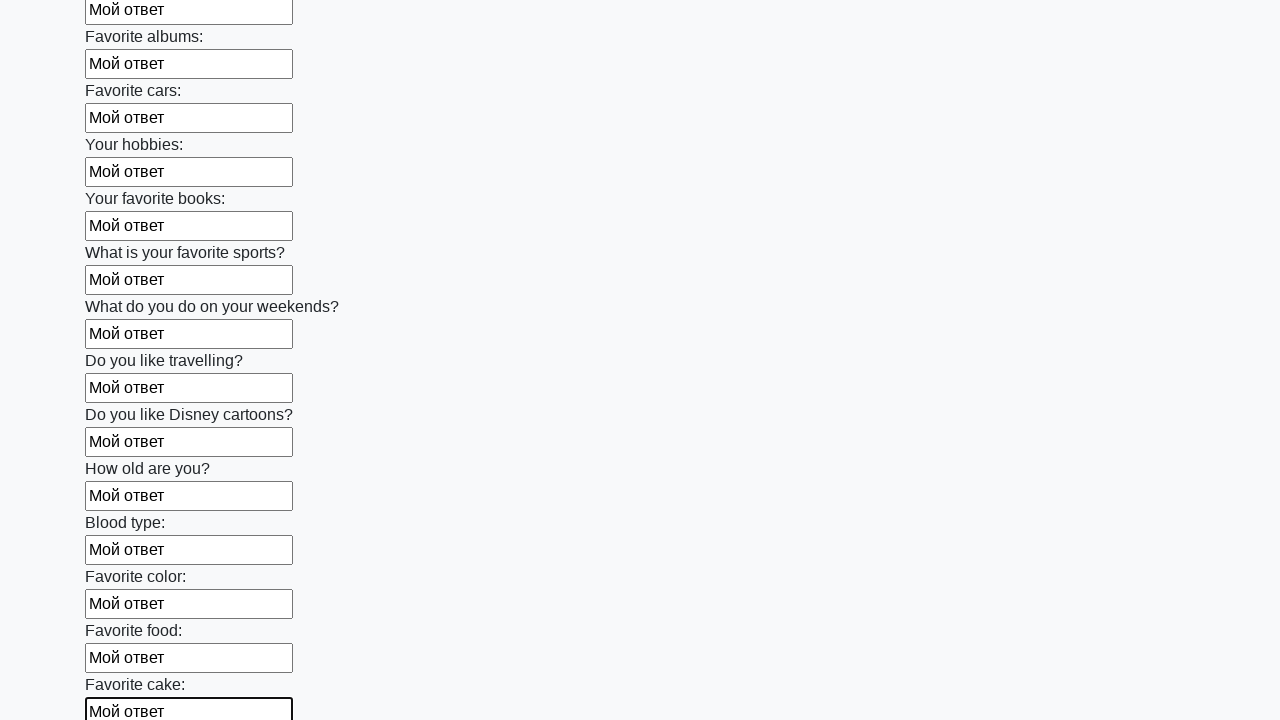

Filled input field with 'Мой ответ' on input >> nth=22
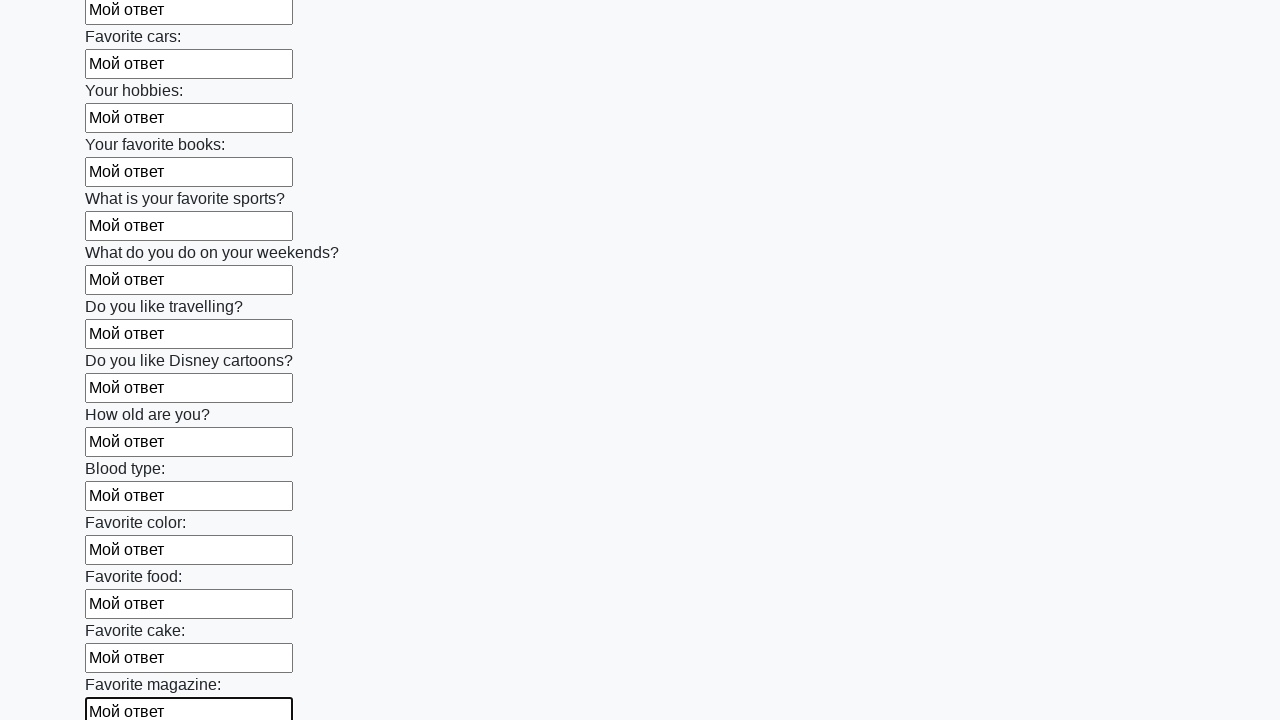

Filled input field with 'Мой ответ' on input >> nth=23
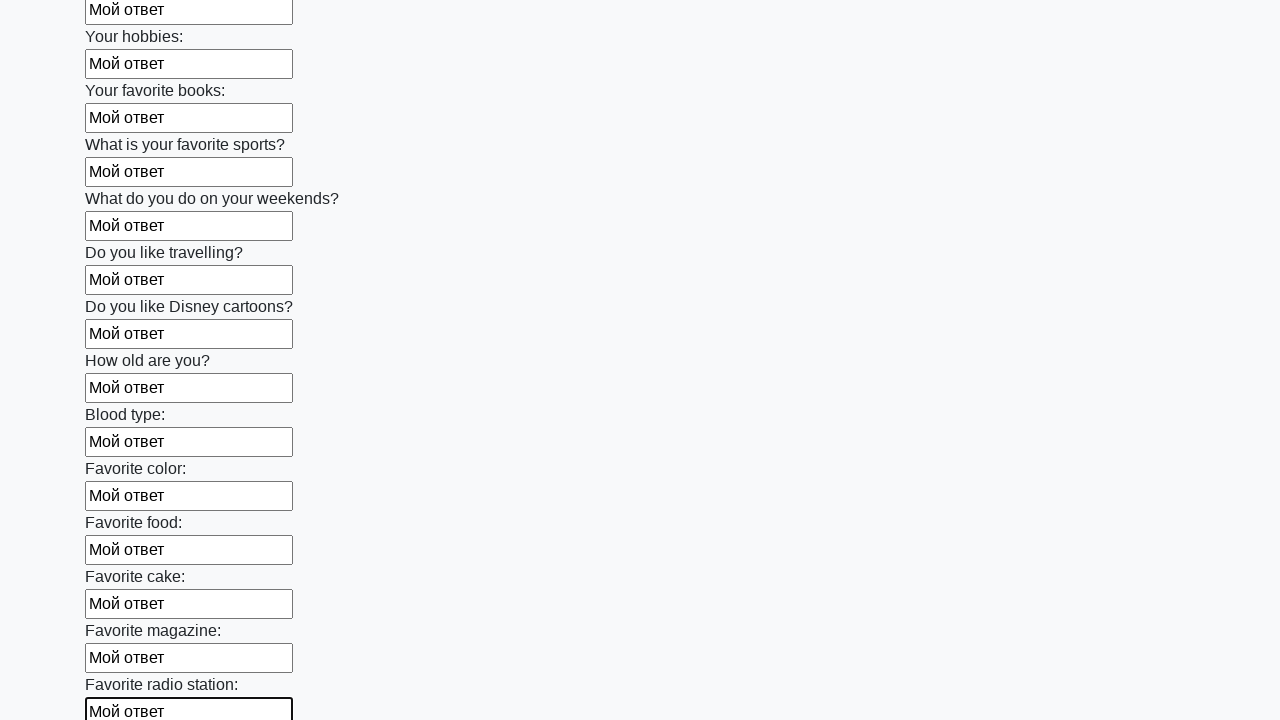

Filled input field with 'Мой ответ' on input >> nth=24
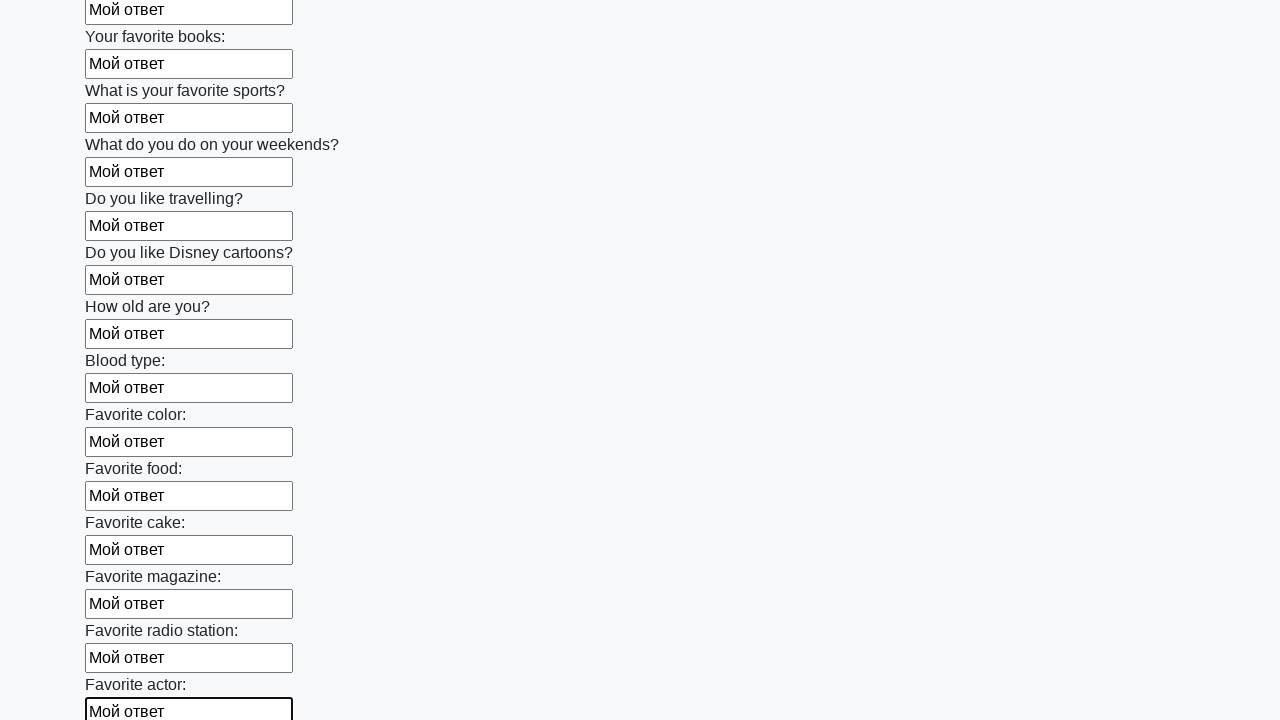

Filled input field with 'Мой ответ' on input >> nth=25
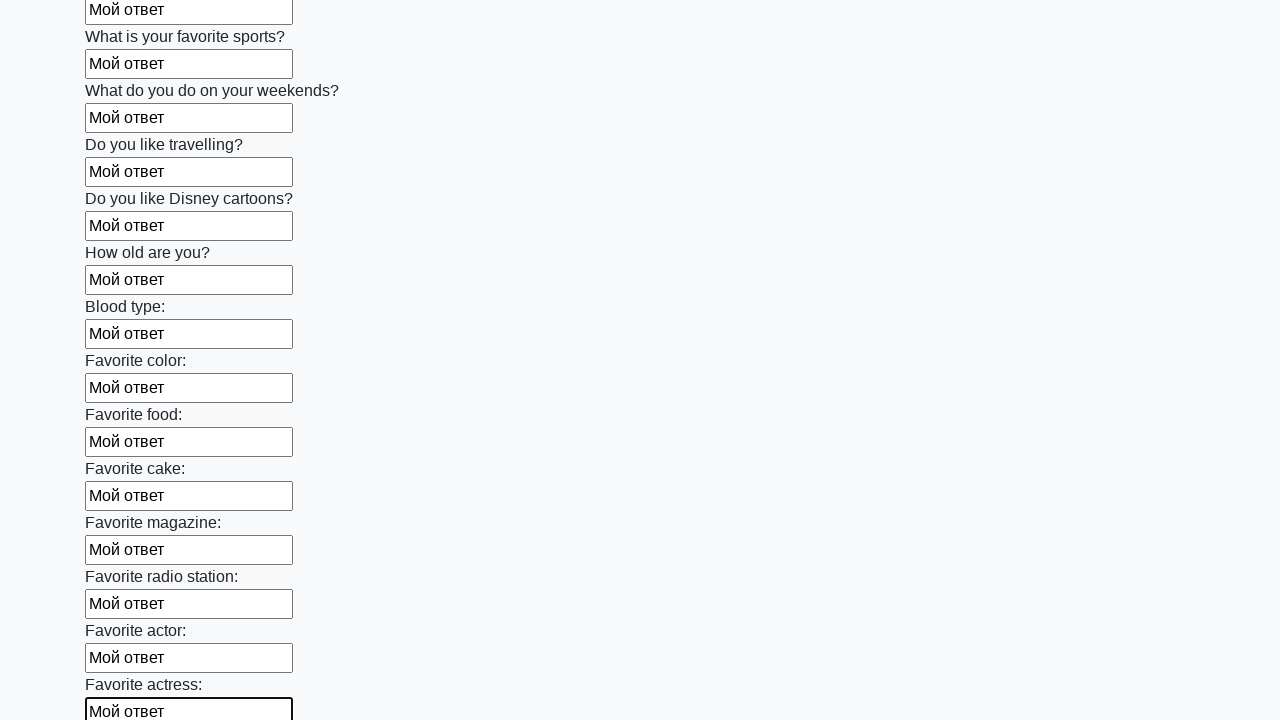

Filled input field with 'Мой ответ' on input >> nth=26
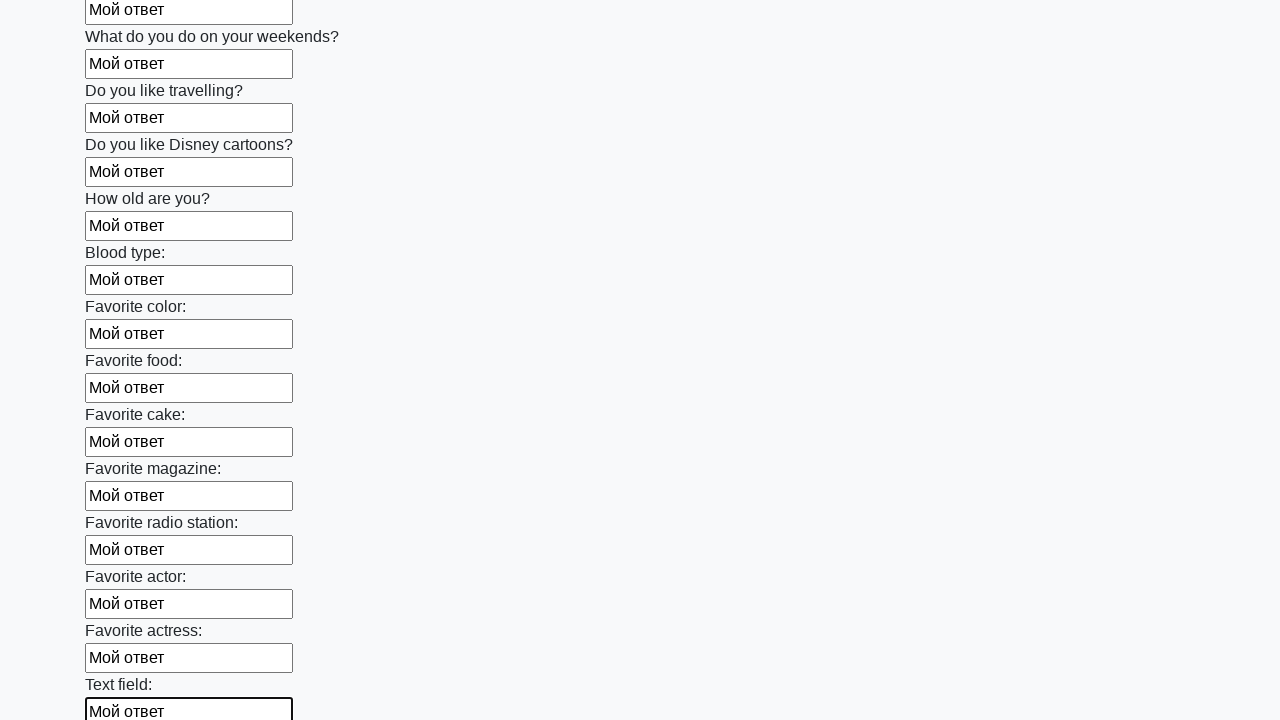

Filled input field with 'Мой ответ' on input >> nth=27
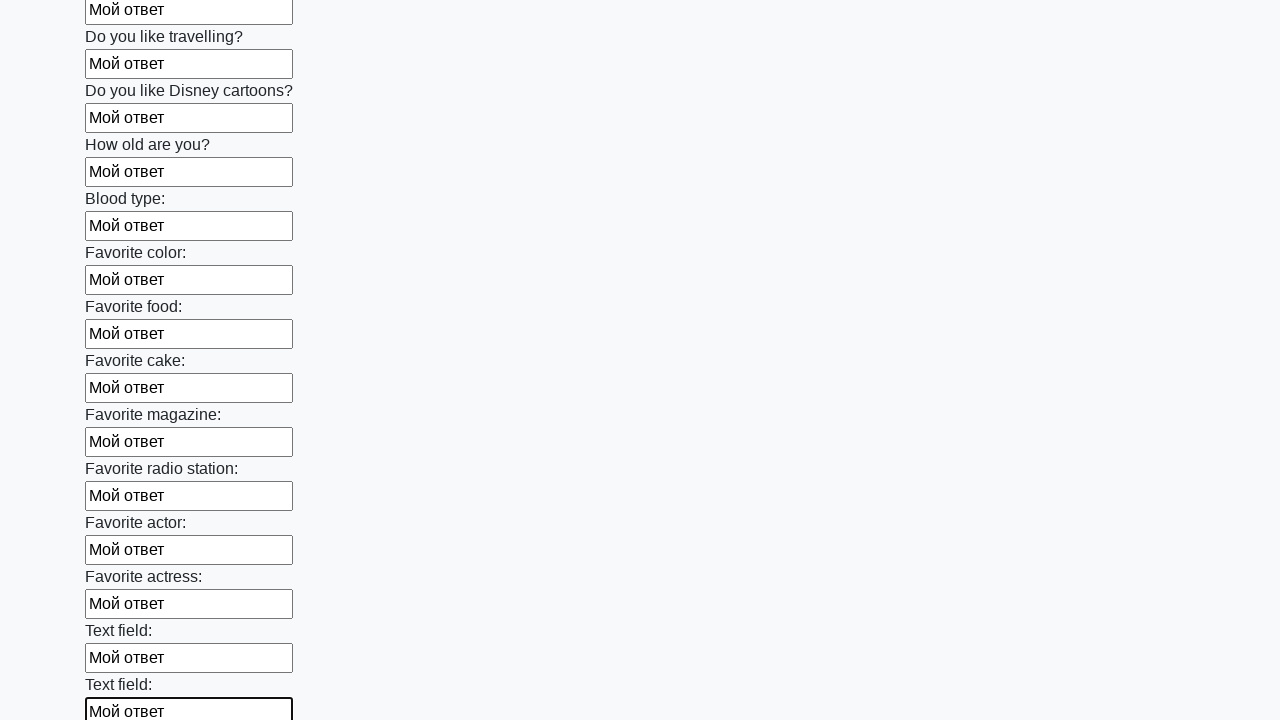

Filled input field with 'Мой ответ' on input >> nth=28
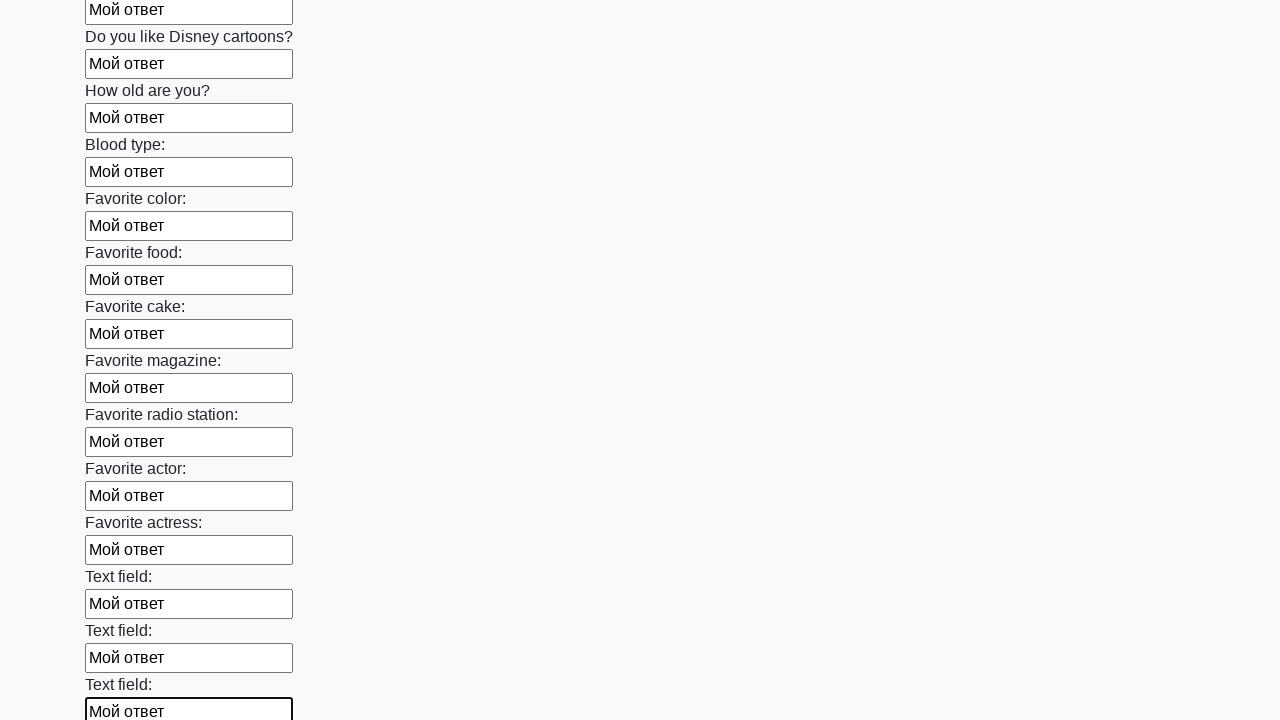

Filled input field with 'Мой ответ' on input >> nth=29
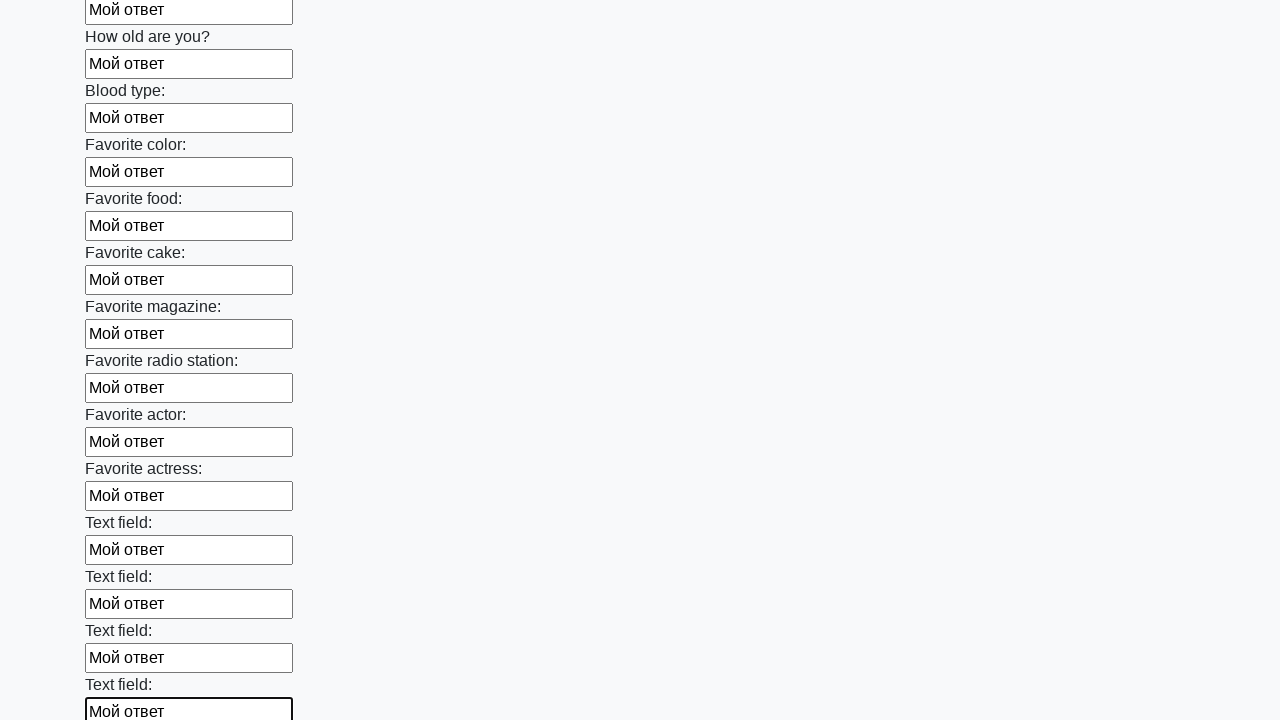

Filled input field with 'Мой ответ' on input >> nth=30
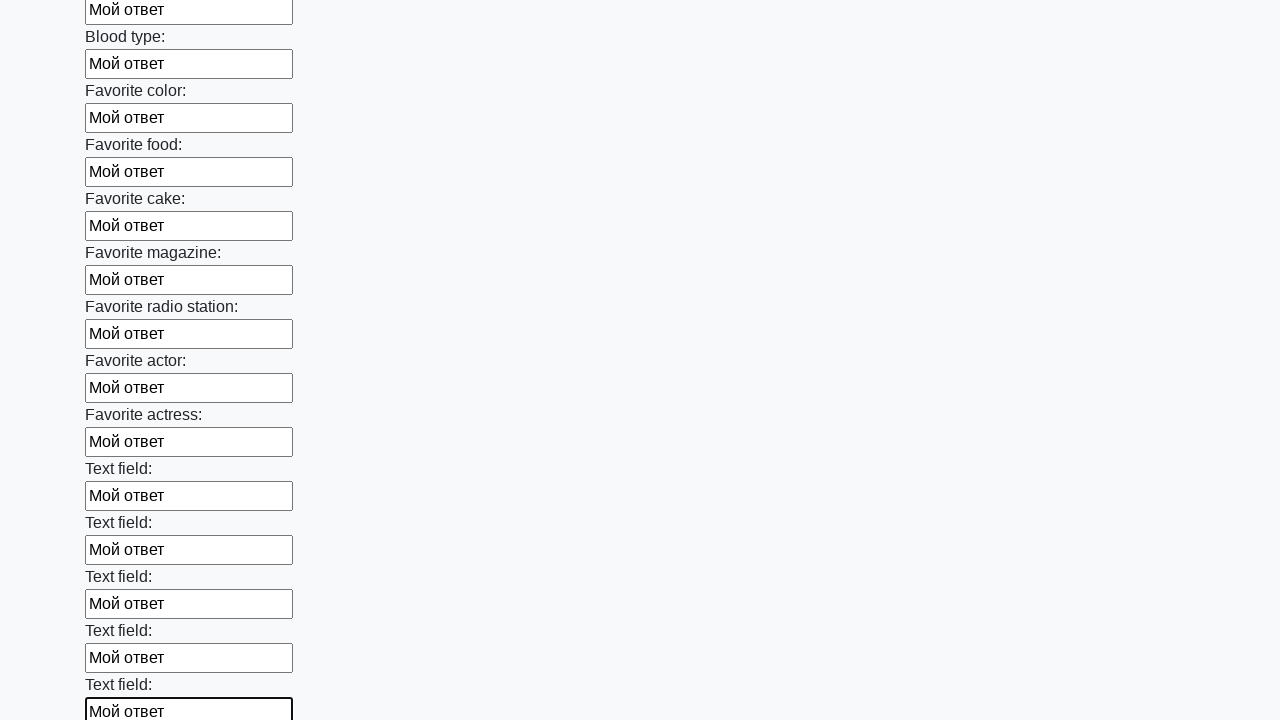

Filled input field with 'Мой ответ' on input >> nth=31
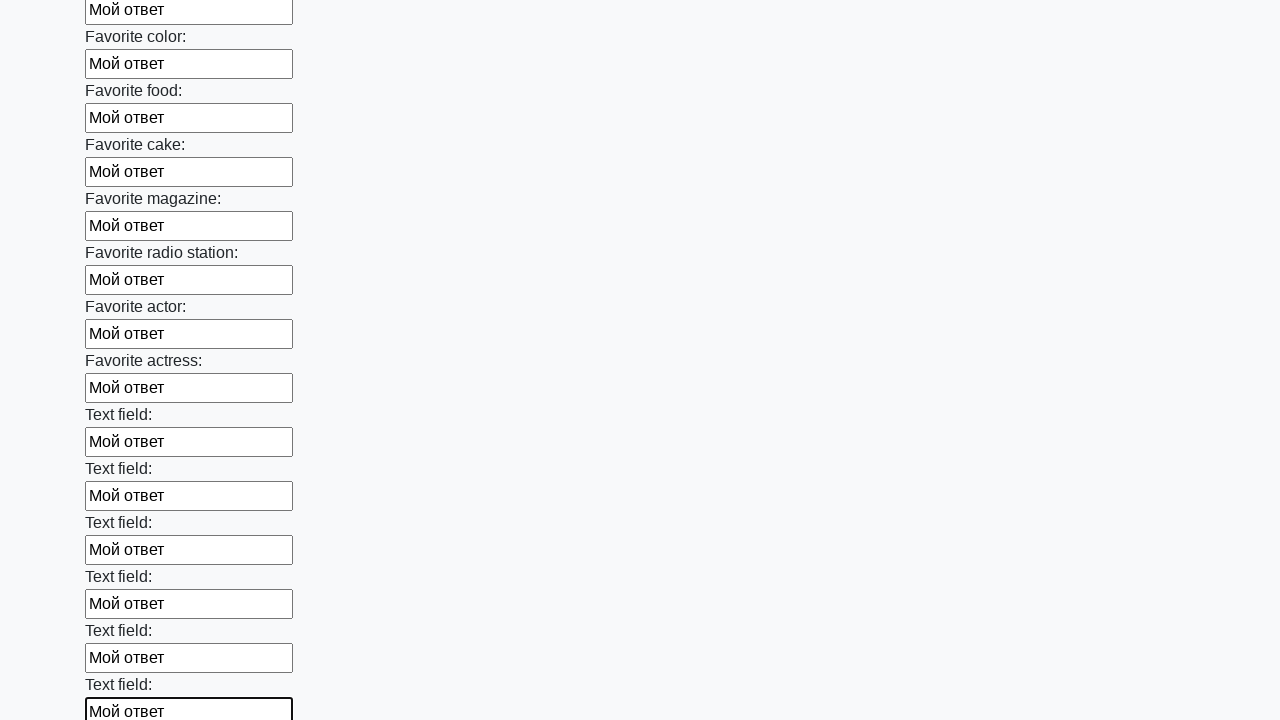

Filled input field with 'Мой ответ' on input >> nth=32
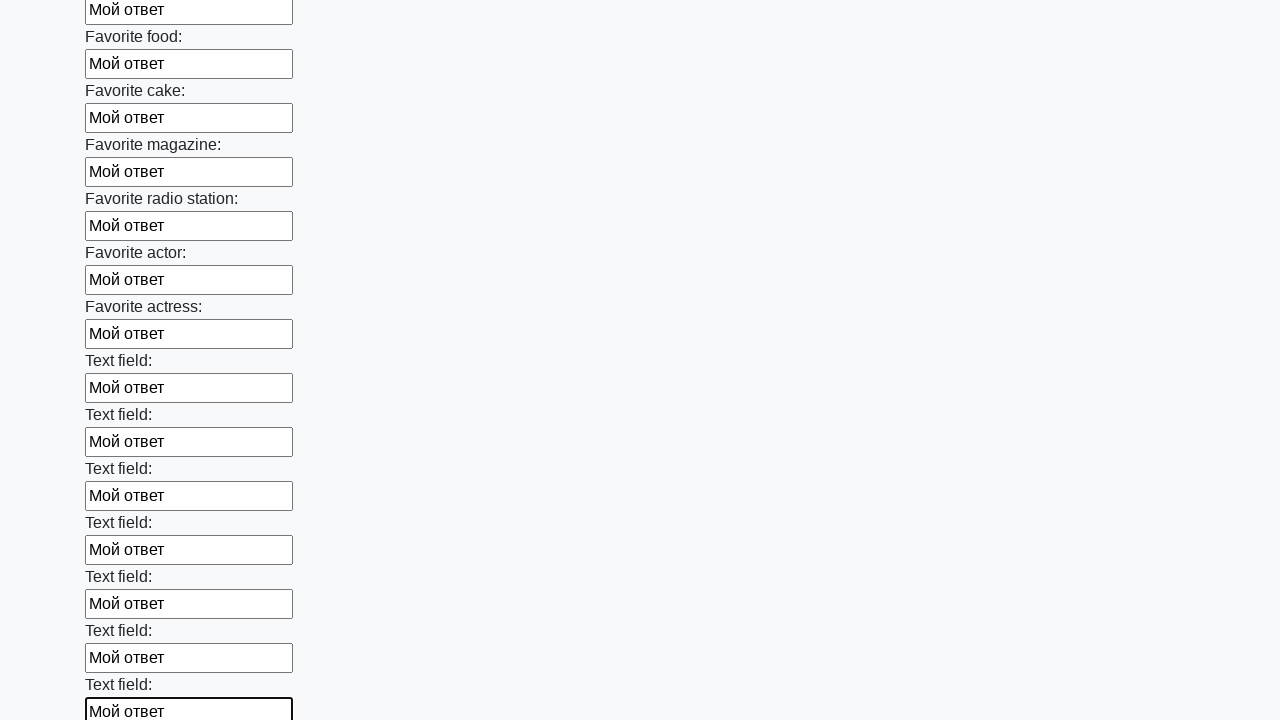

Filled input field with 'Мой ответ' on input >> nth=33
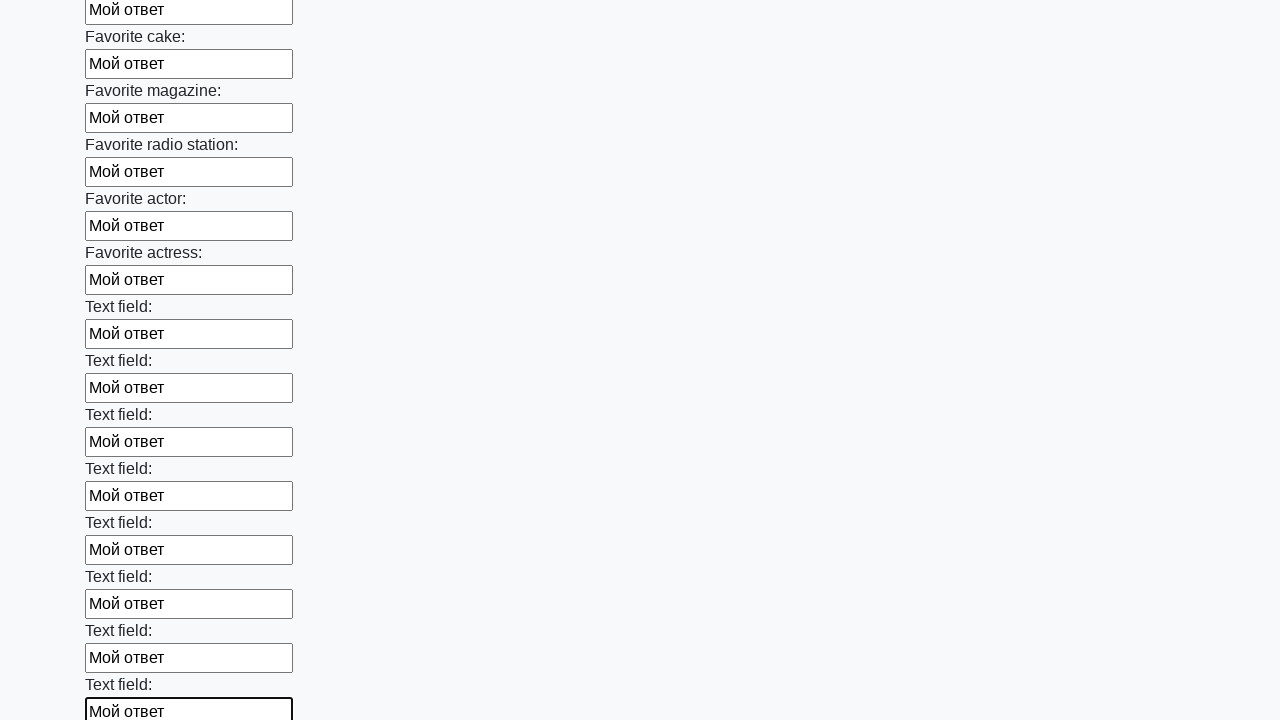

Filled input field with 'Мой ответ' on input >> nth=34
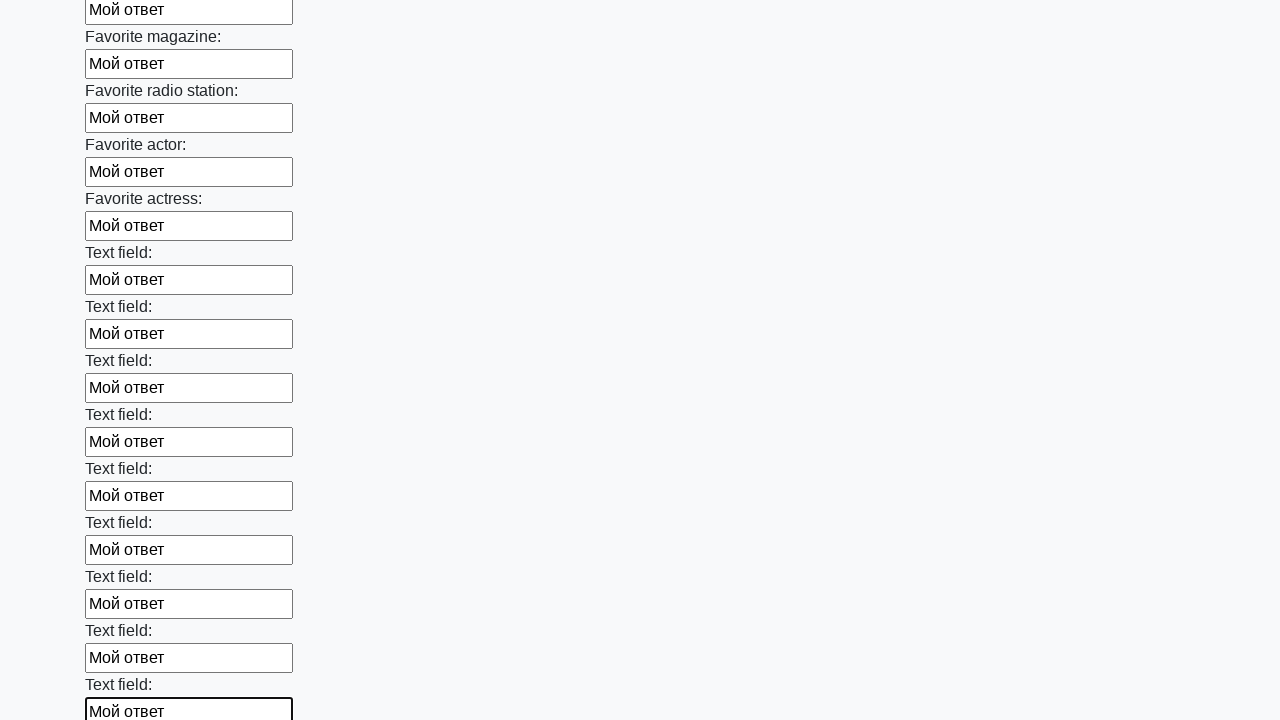

Filled input field with 'Мой ответ' on input >> nth=35
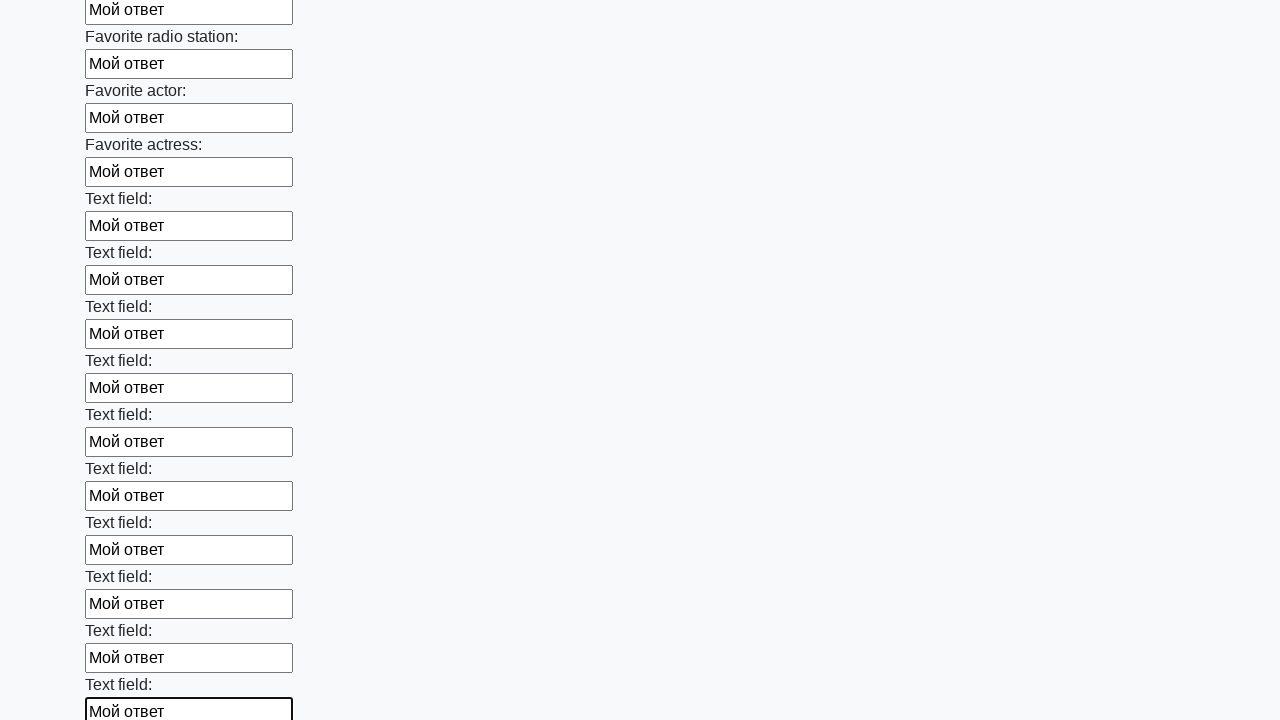

Filled input field with 'Мой ответ' on input >> nth=36
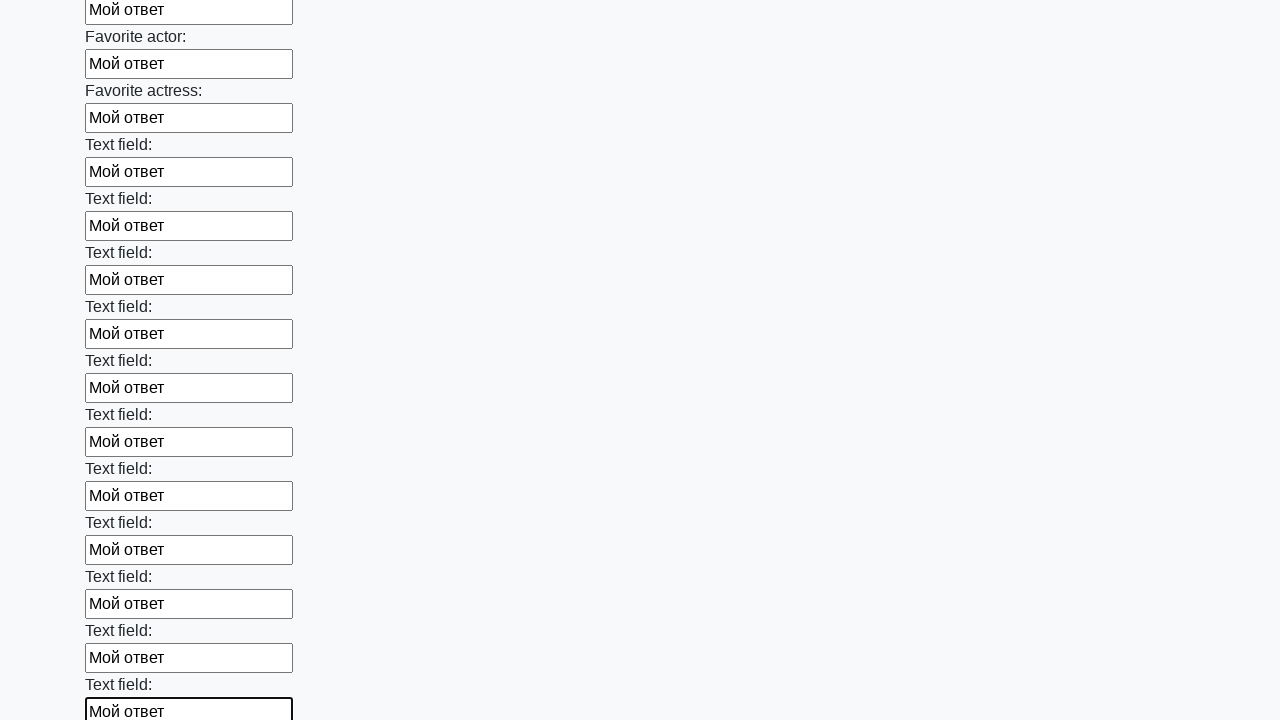

Filled input field with 'Мой ответ' on input >> nth=37
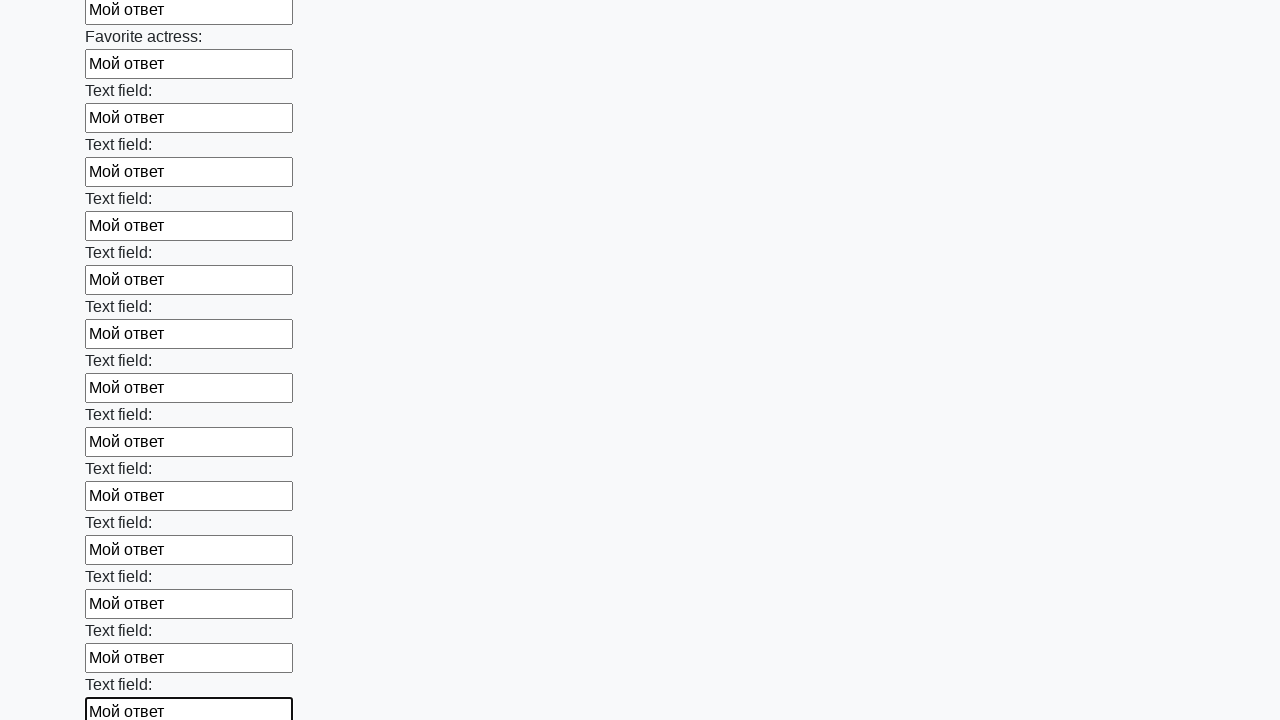

Filled input field with 'Мой ответ' on input >> nth=38
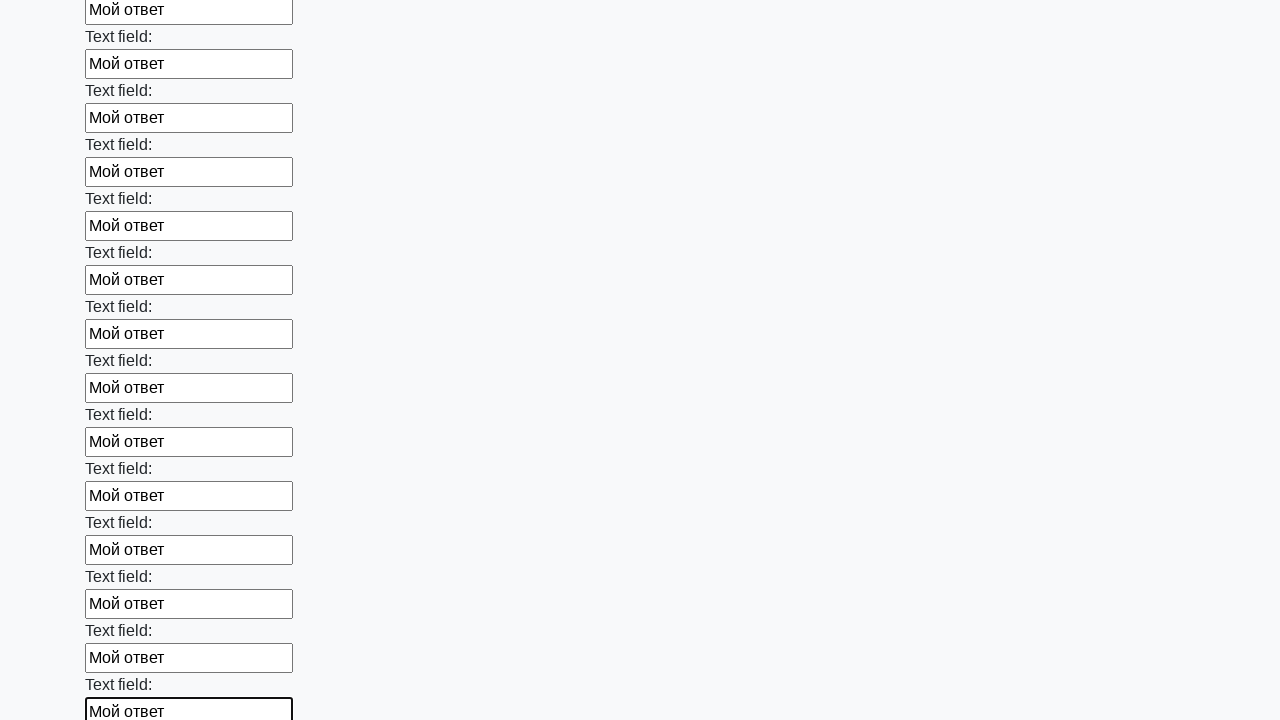

Filled input field with 'Мой ответ' on input >> nth=39
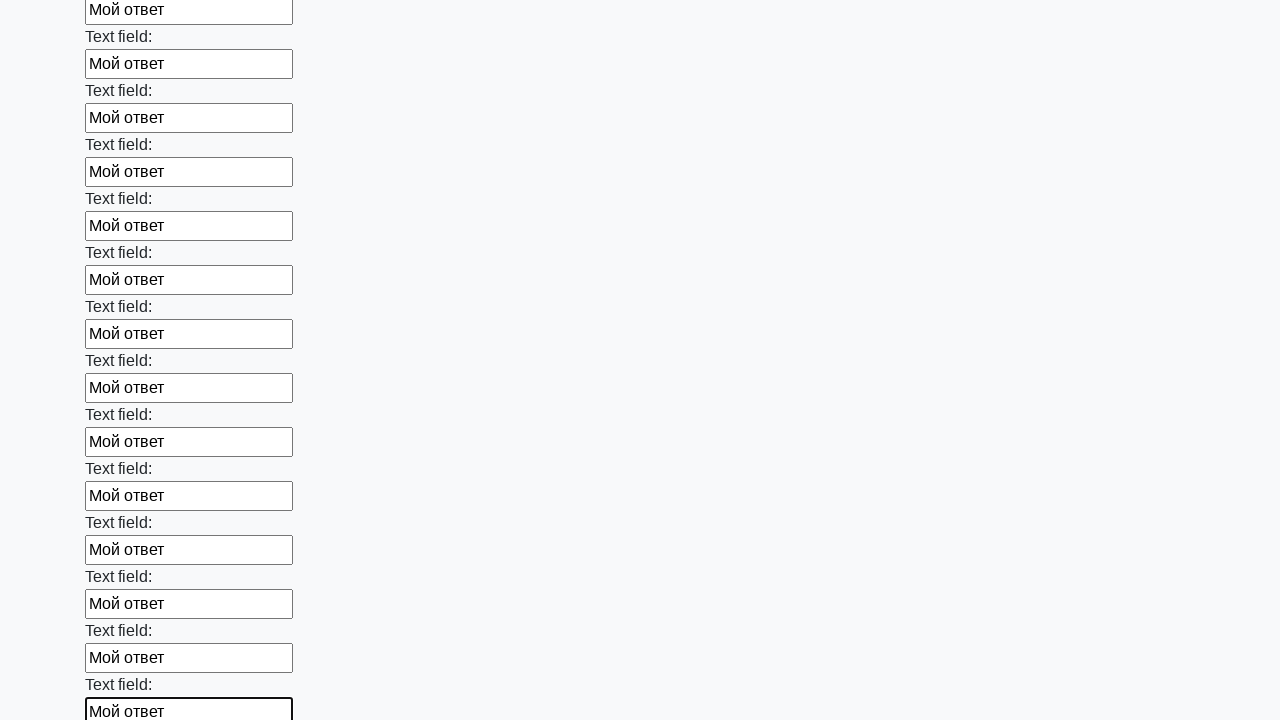

Filled input field with 'Мой ответ' on input >> nth=40
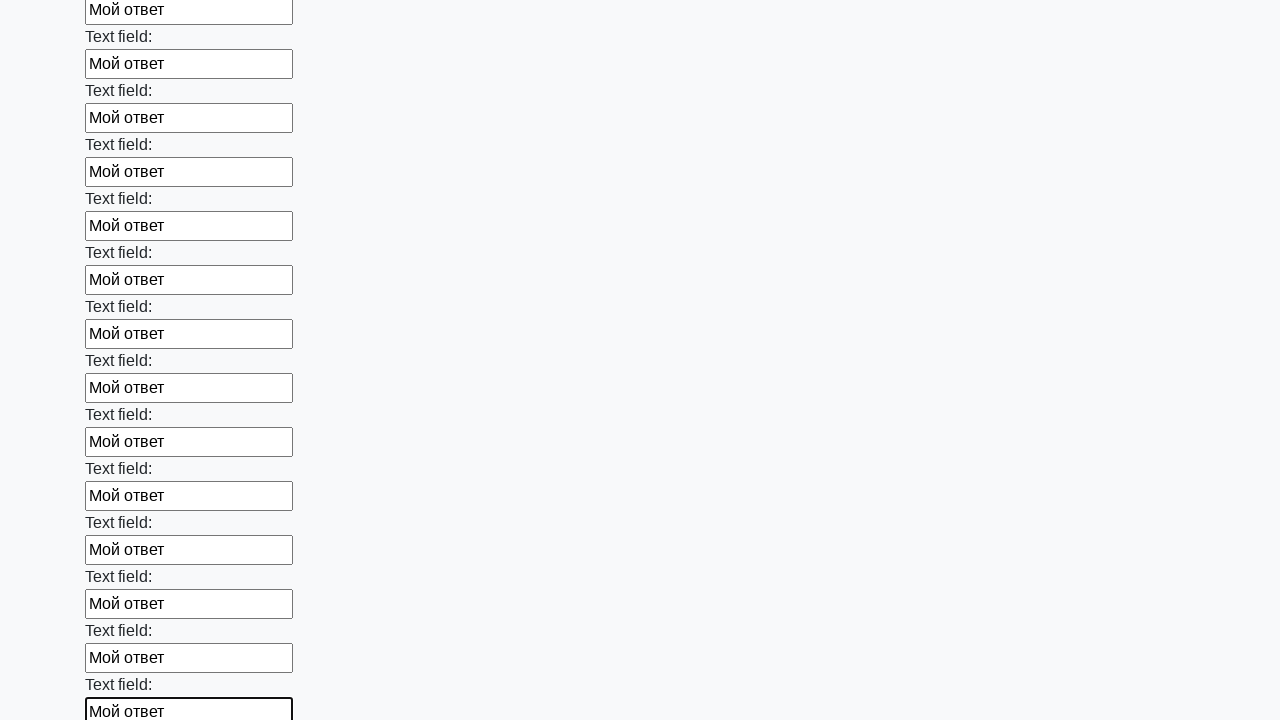

Filled input field with 'Мой ответ' on input >> nth=41
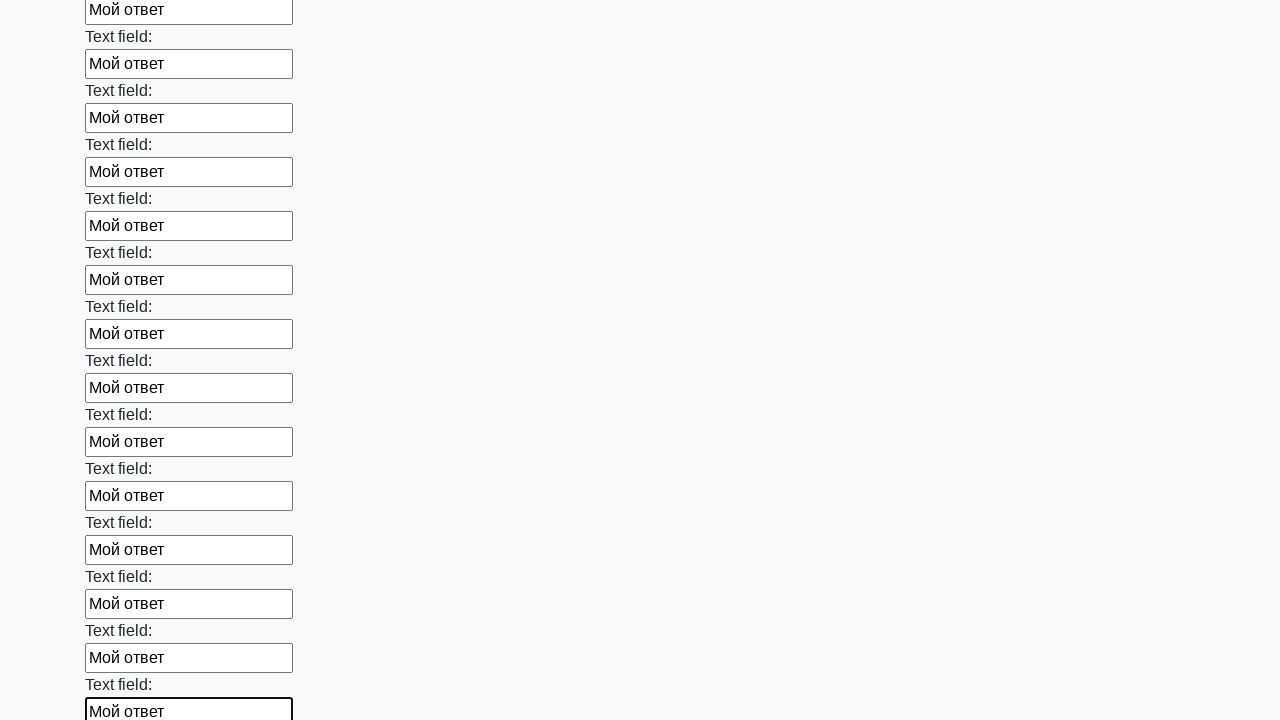

Filled input field with 'Мой ответ' on input >> nth=42
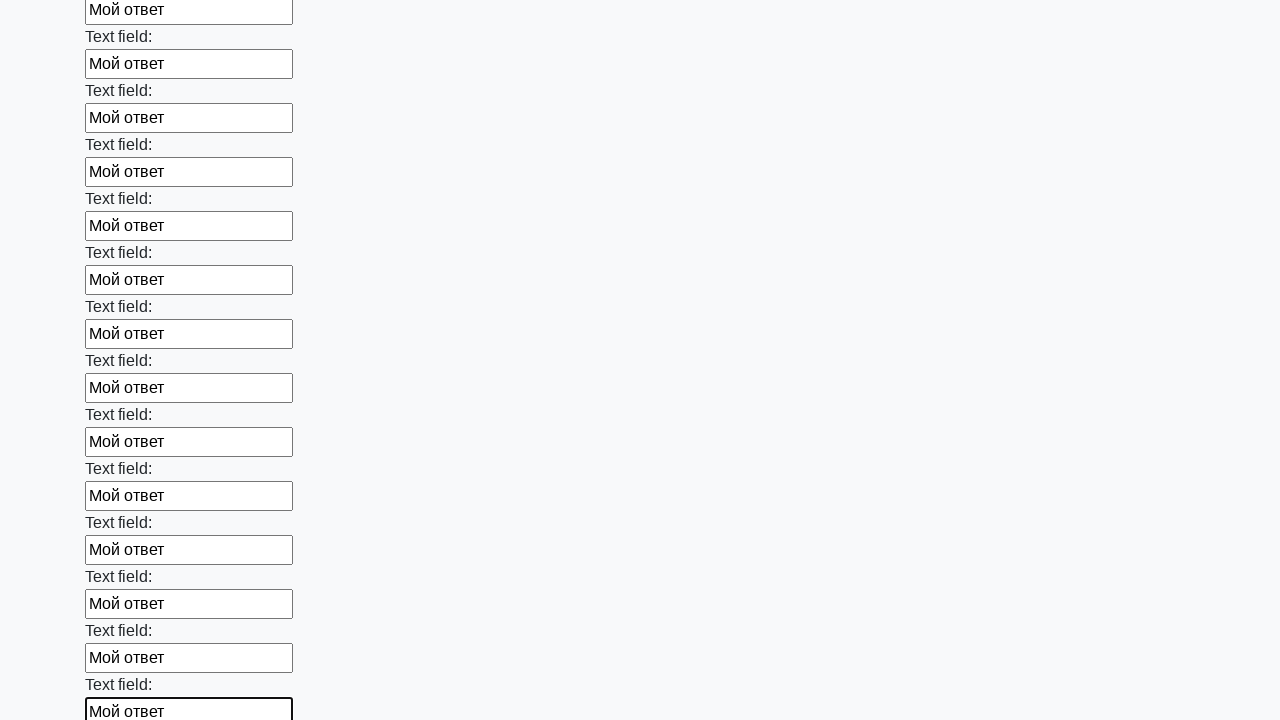

Filled input field with 'Мой ответ' on input >> nth=43
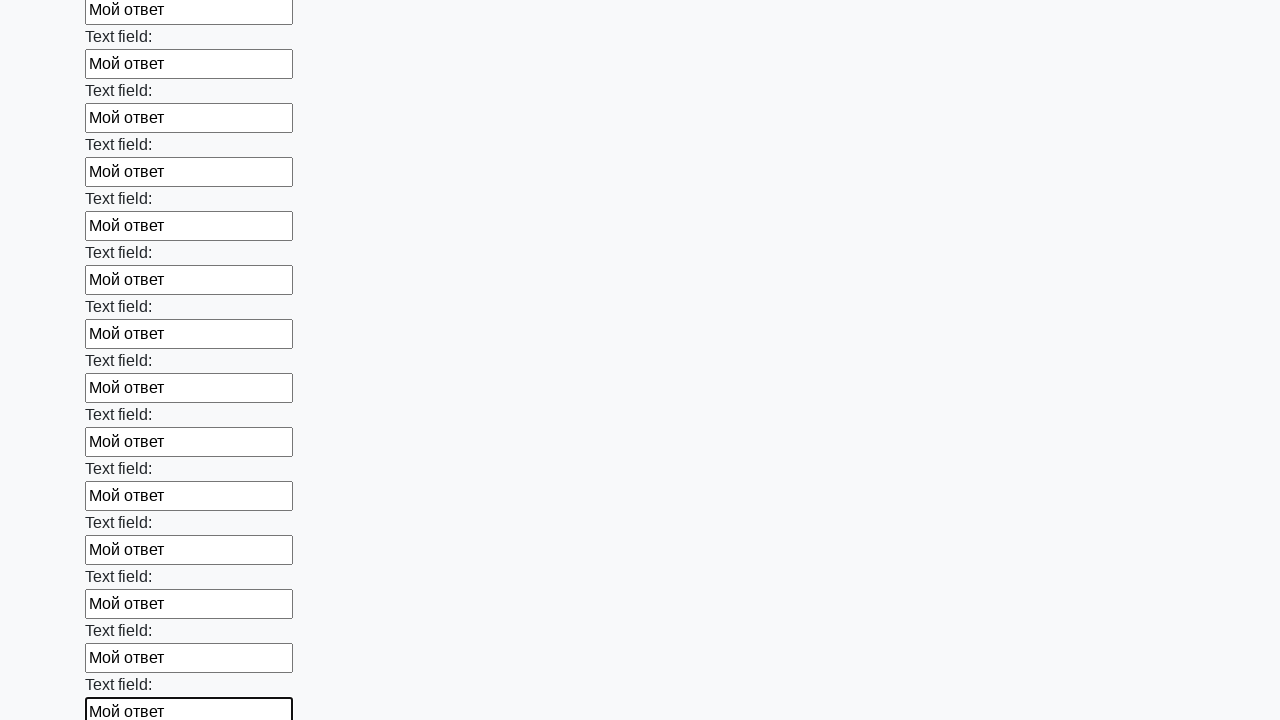

Filled input field with 'Мой ответ' on input >> nth=44
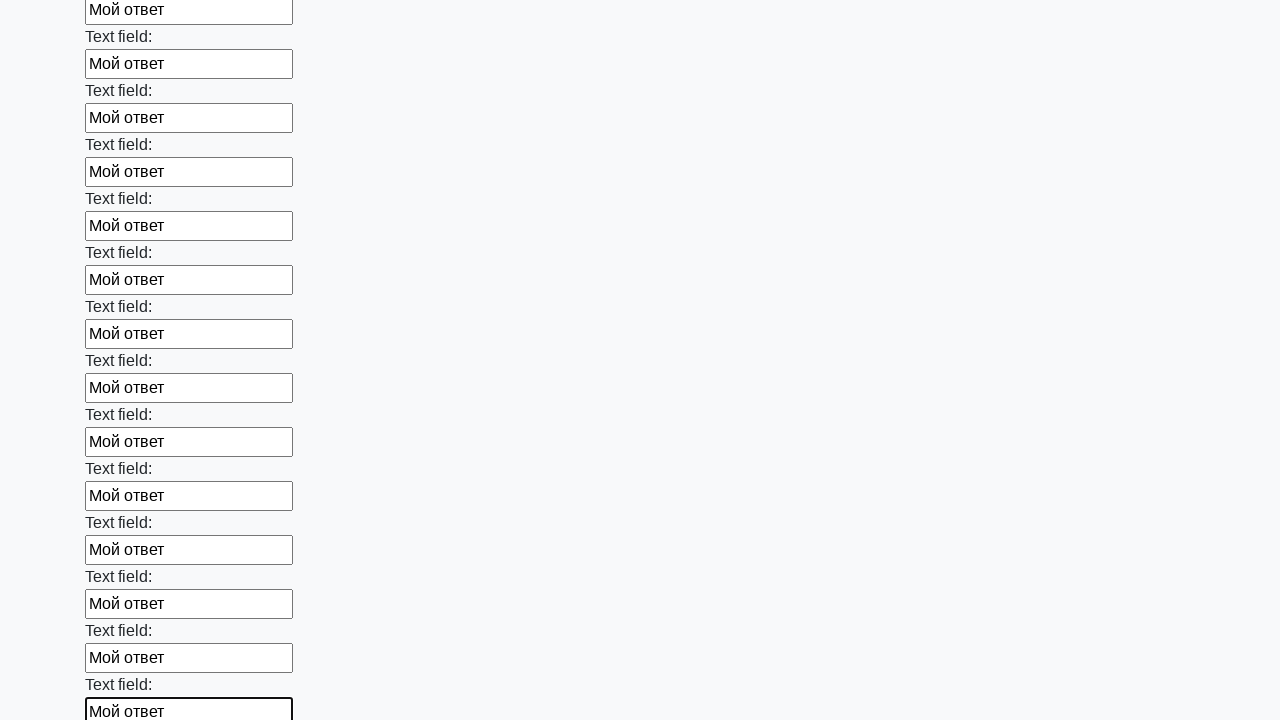

Filled input field with 'Мой ответ' on input >> nth=45
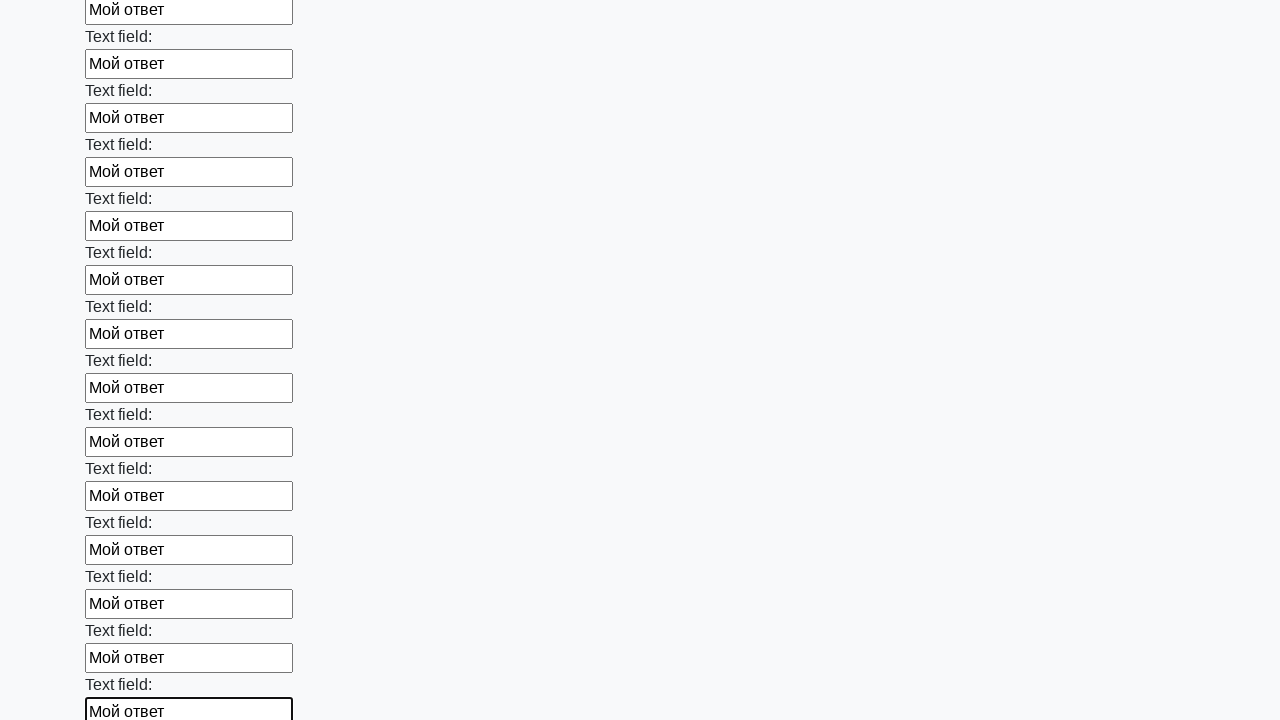

Filled input field with 'Мой ответ' on input >> nth=46
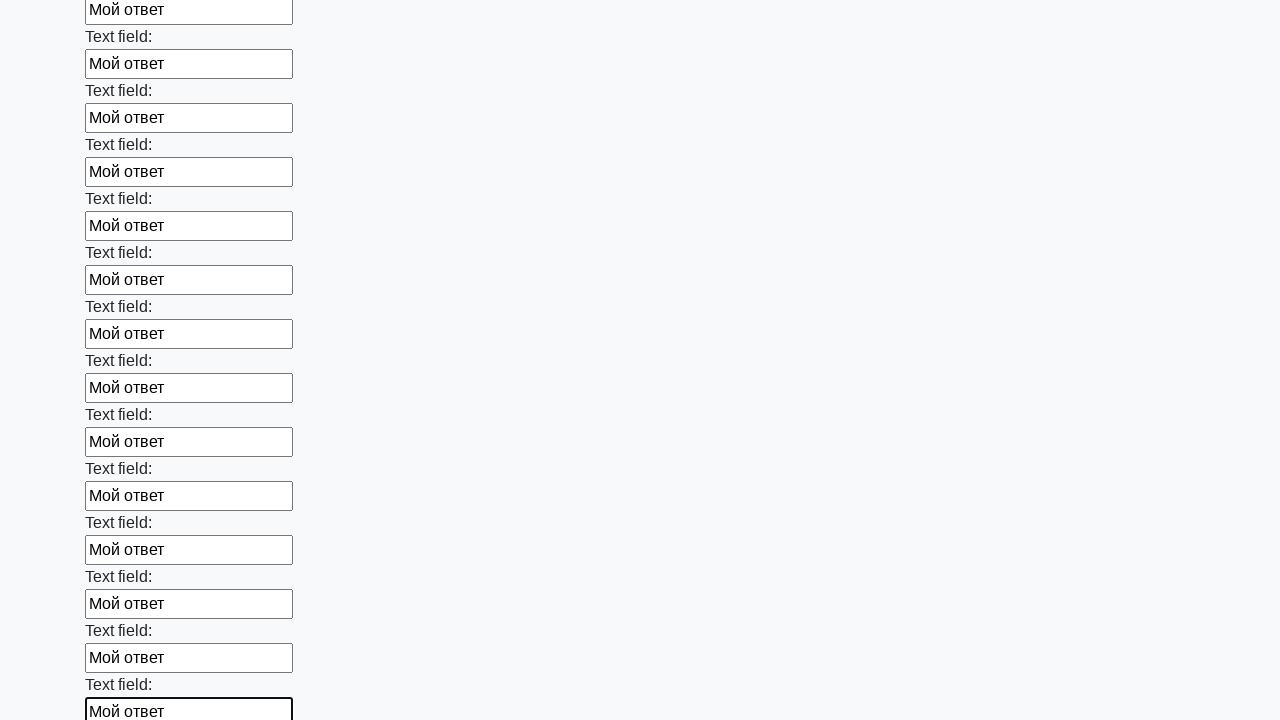

Filled input field with 'Мой ответ' on input >> nth=47
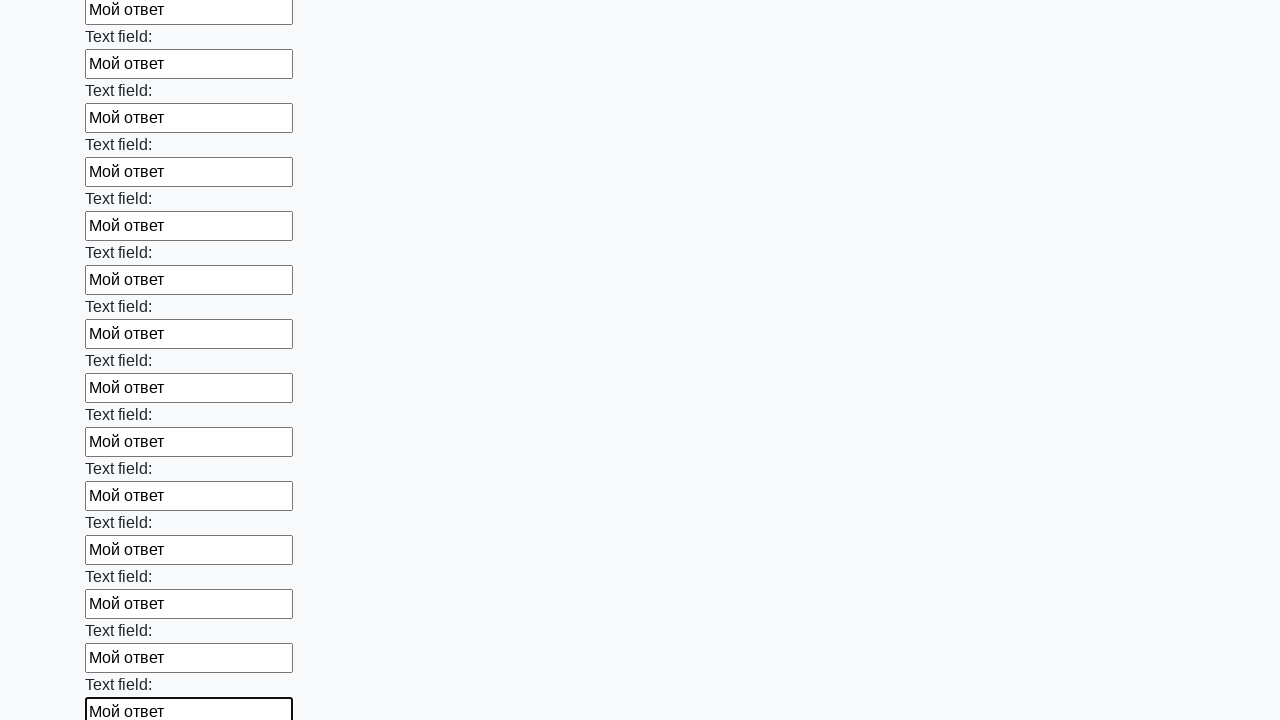

Filled input field with 'Мой ответ' on input >> nth=48
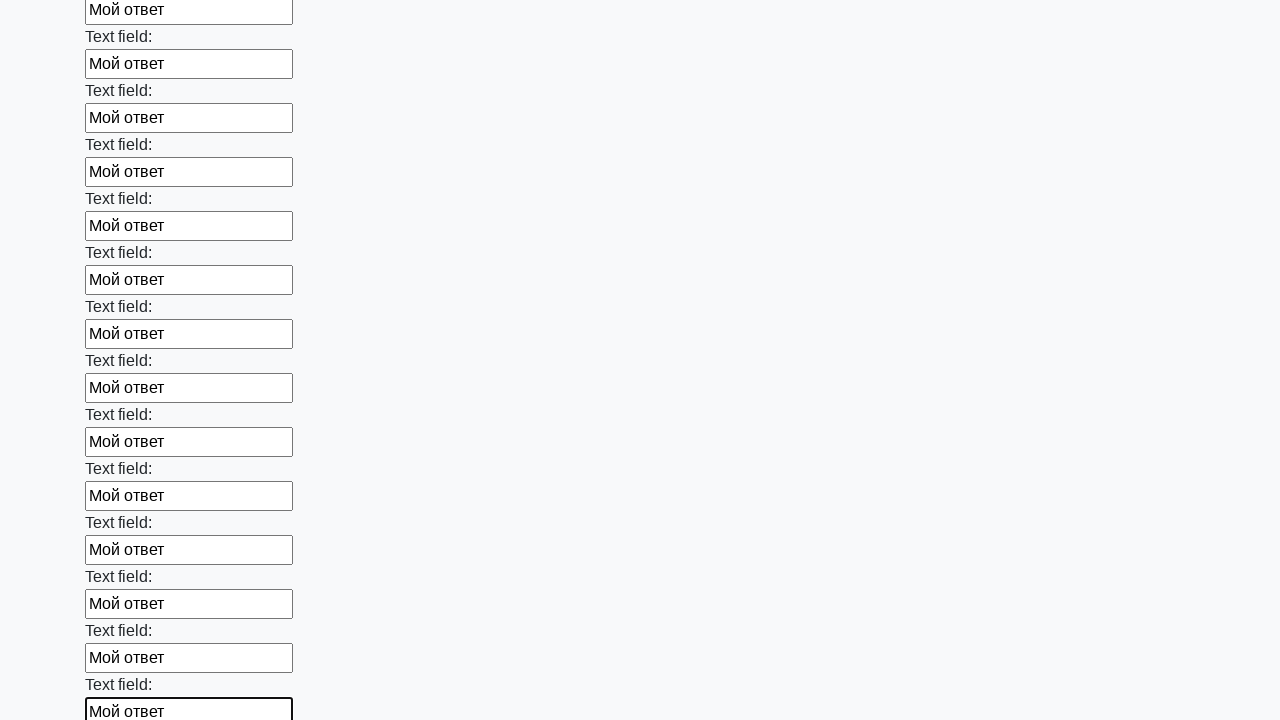

Filled input field with 'Мой ответ' on input >> nth=49
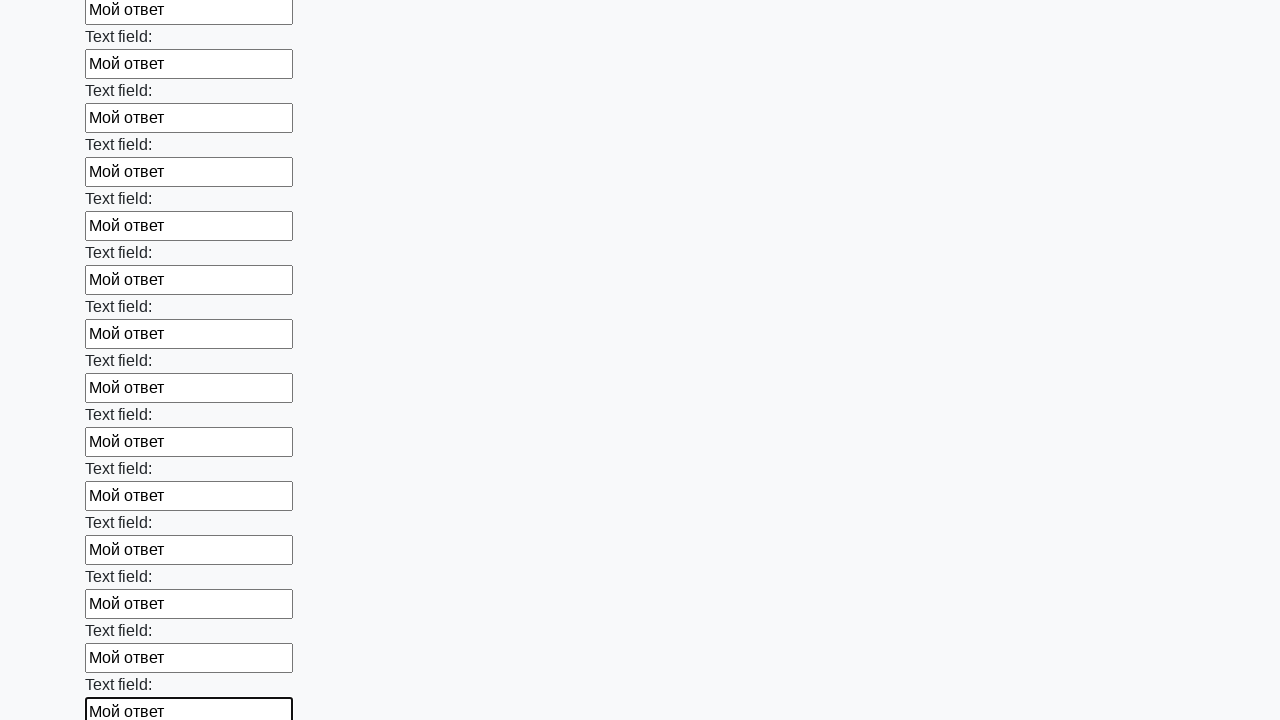

Filled input field with 'Мой ответ' on input >> nth=50
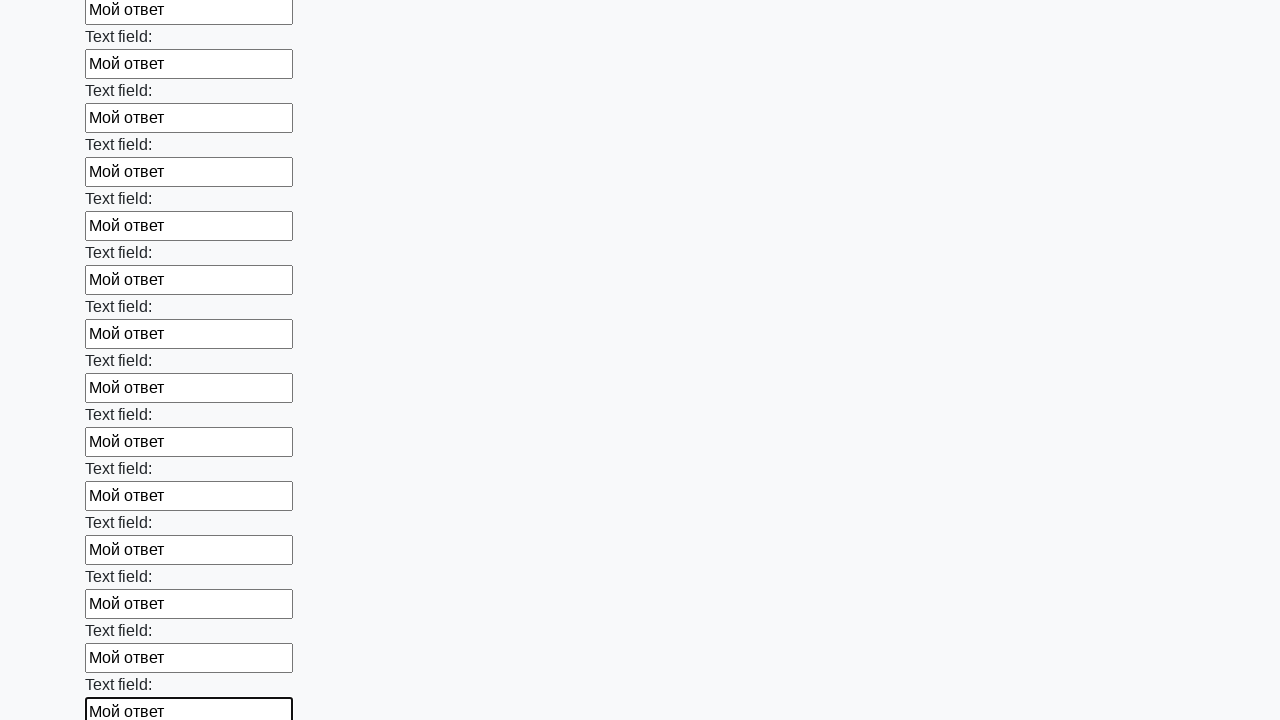

Filled input field with 'Мой ответ' on input >> nth=51
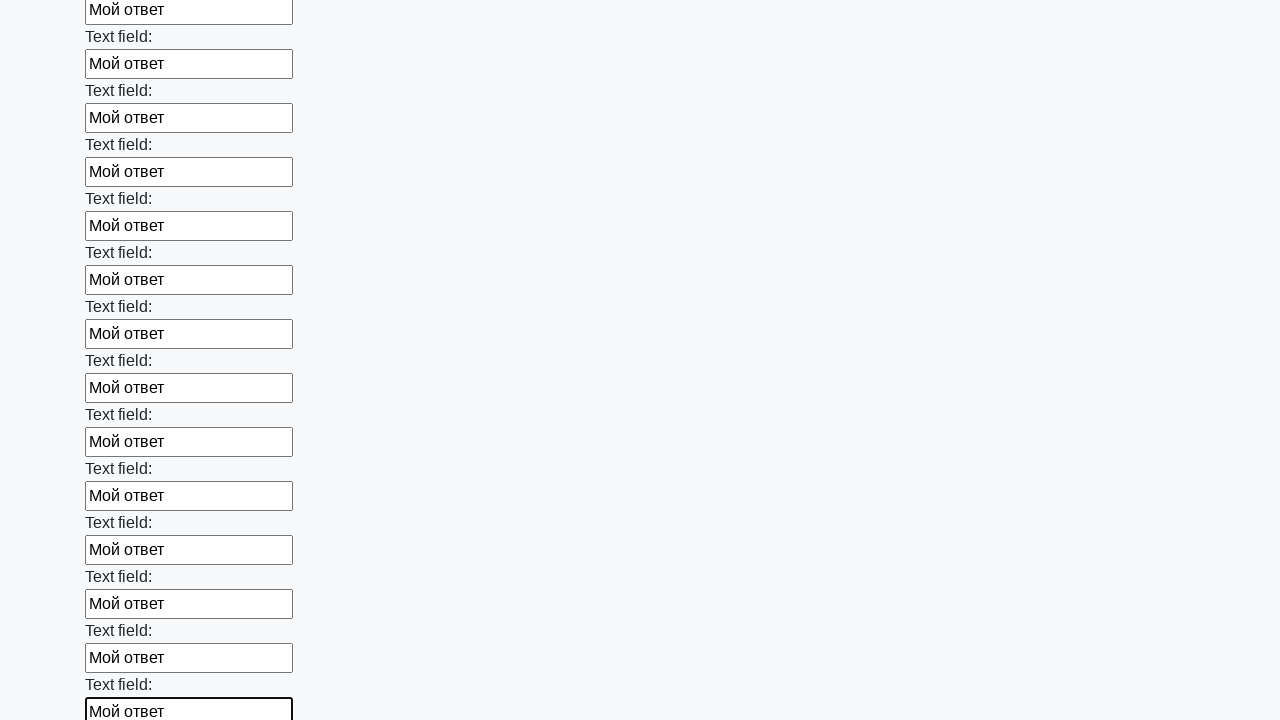

Filled input field with 'Мой ответ' on input >> nth=52
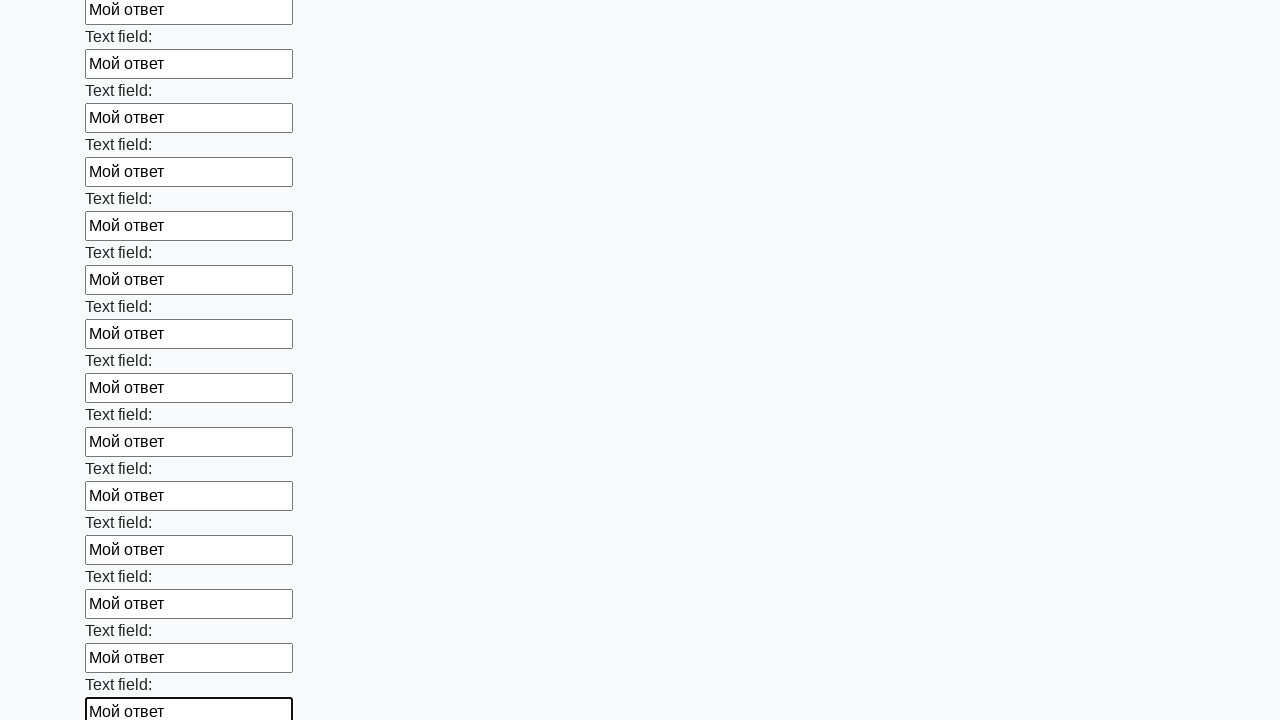

Filled input field with 'Мой ответ' on input >> nth=53
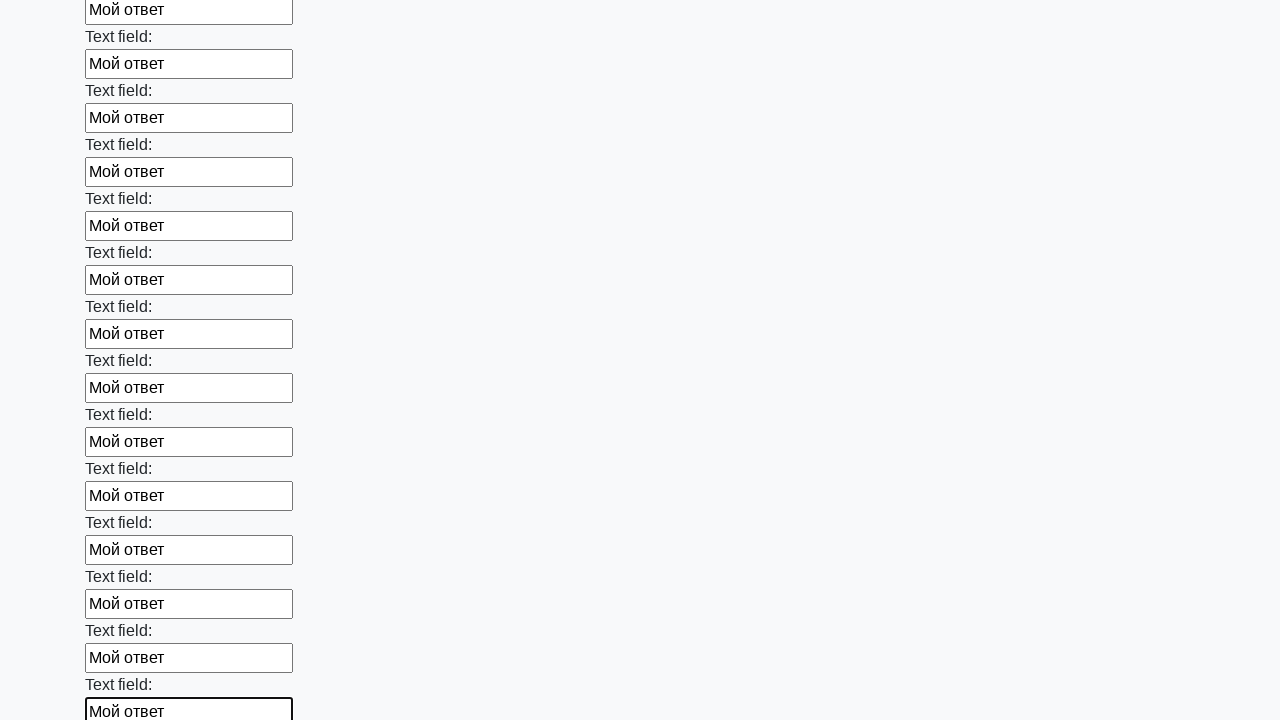

Filled input field with 'Мой ответ' on input >> nth=54
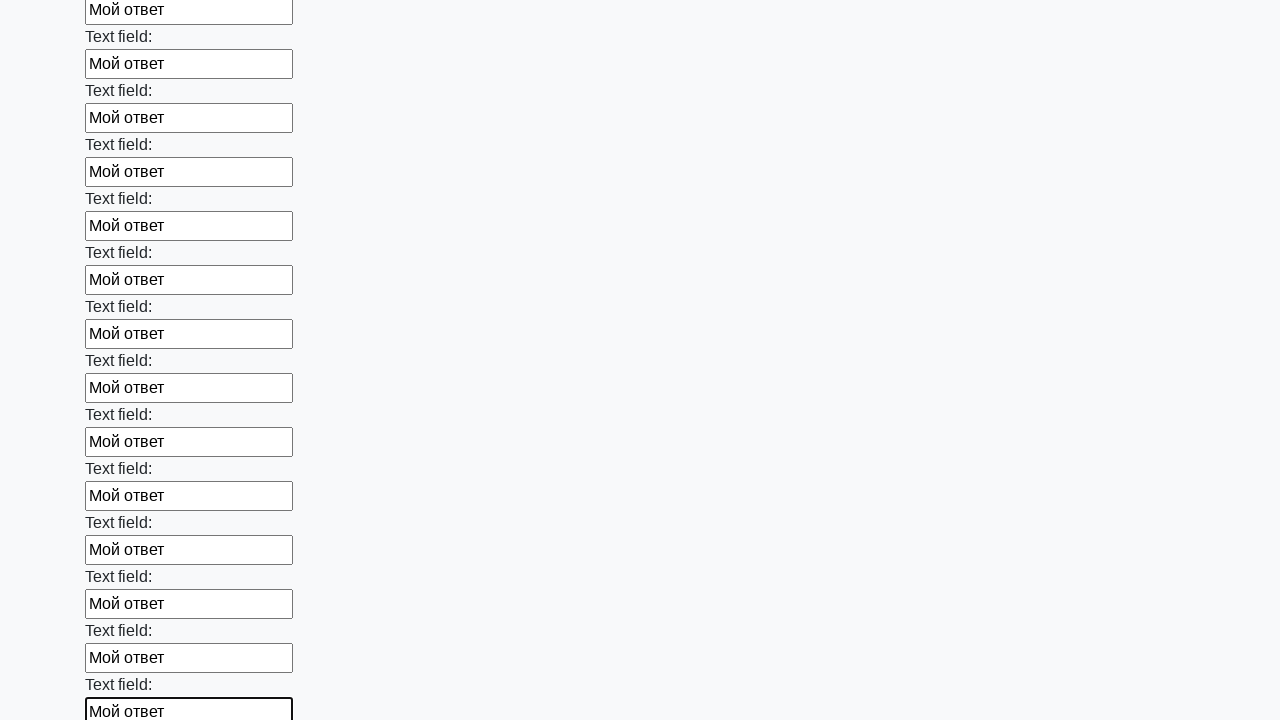

Filled input field with 'Мой ответ' on input >> nth=55
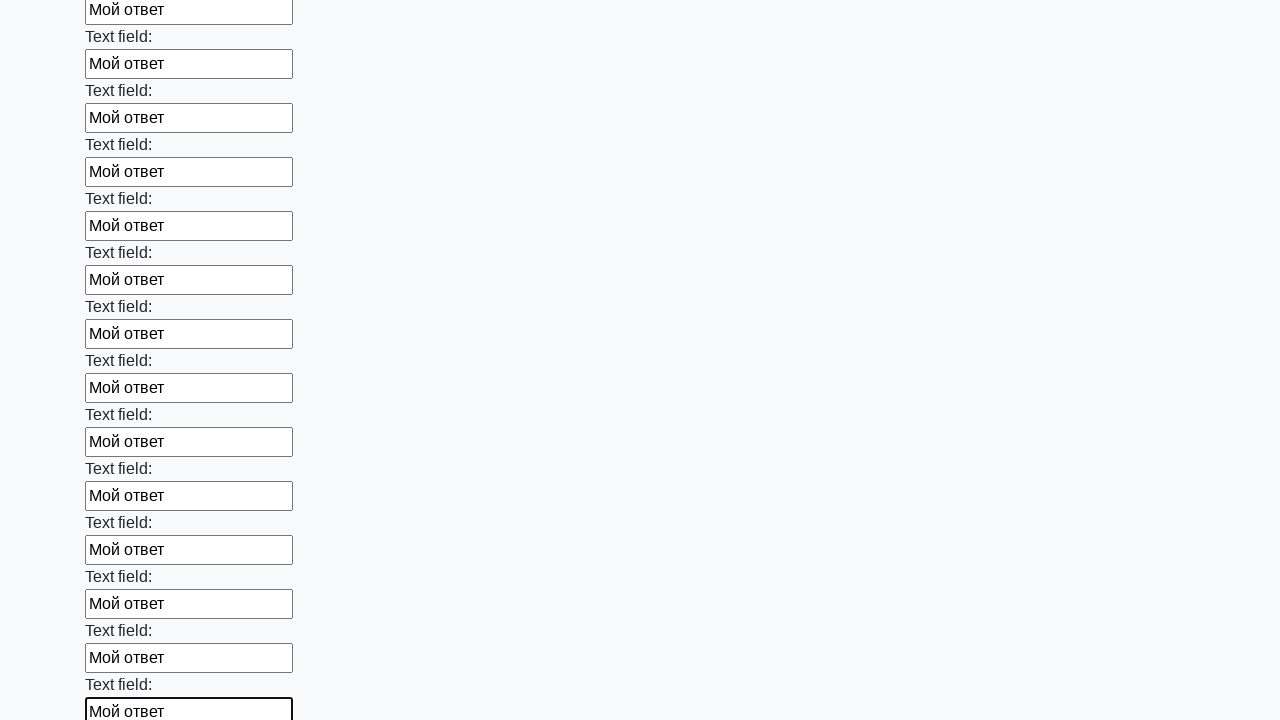

Filled input field with 'Мой ответ' on input >> nth=56
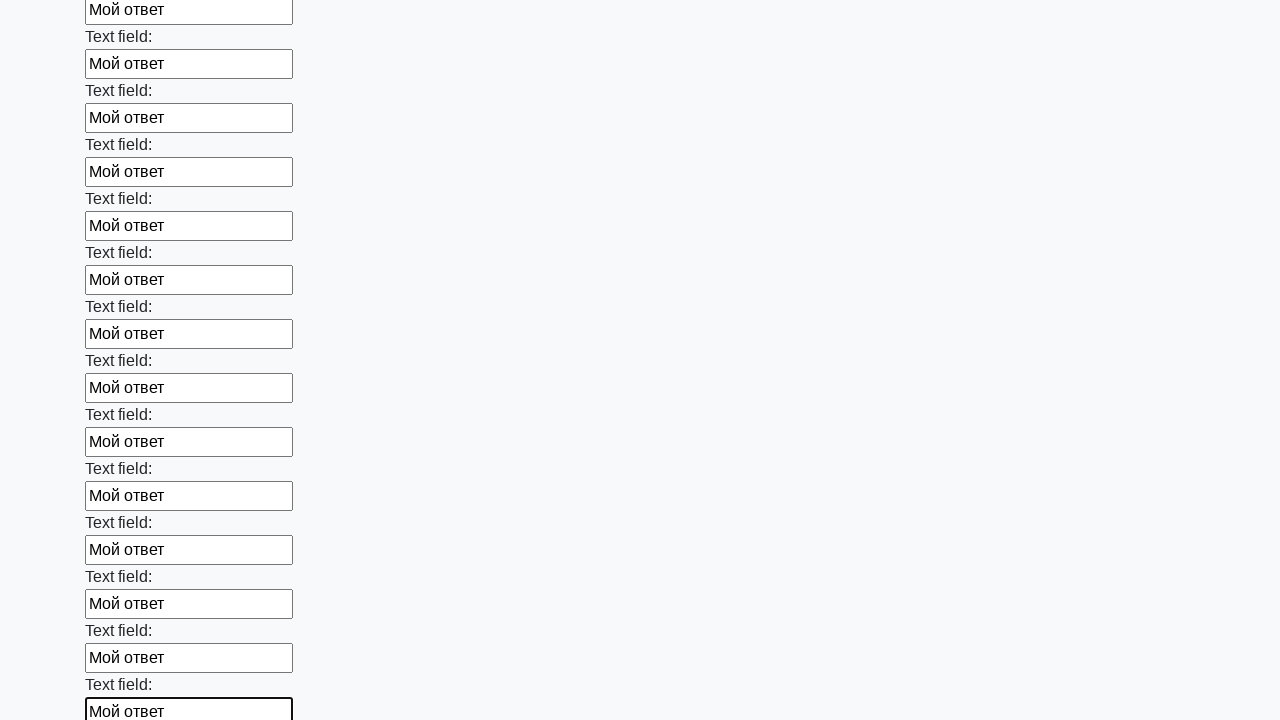

Filled input field with 'Мой ответ' on input >> nth=57
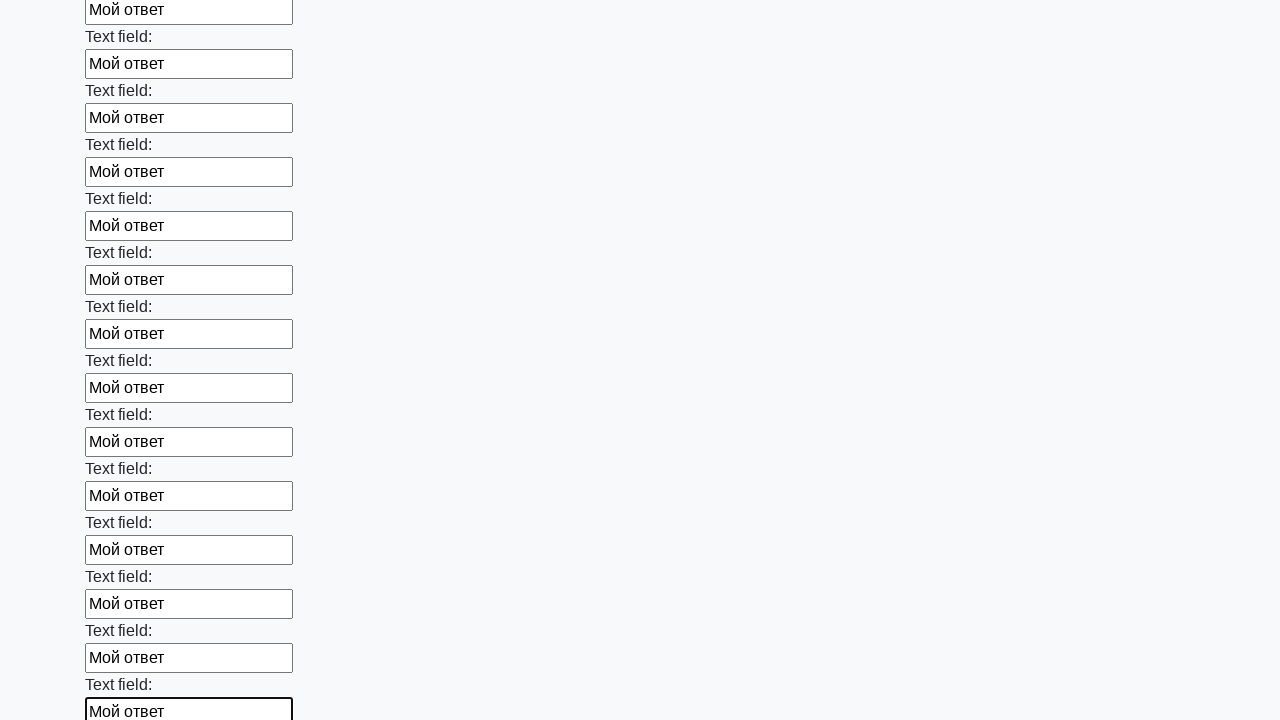

Filled input field with 'Мой ответ' on input >> nth=58
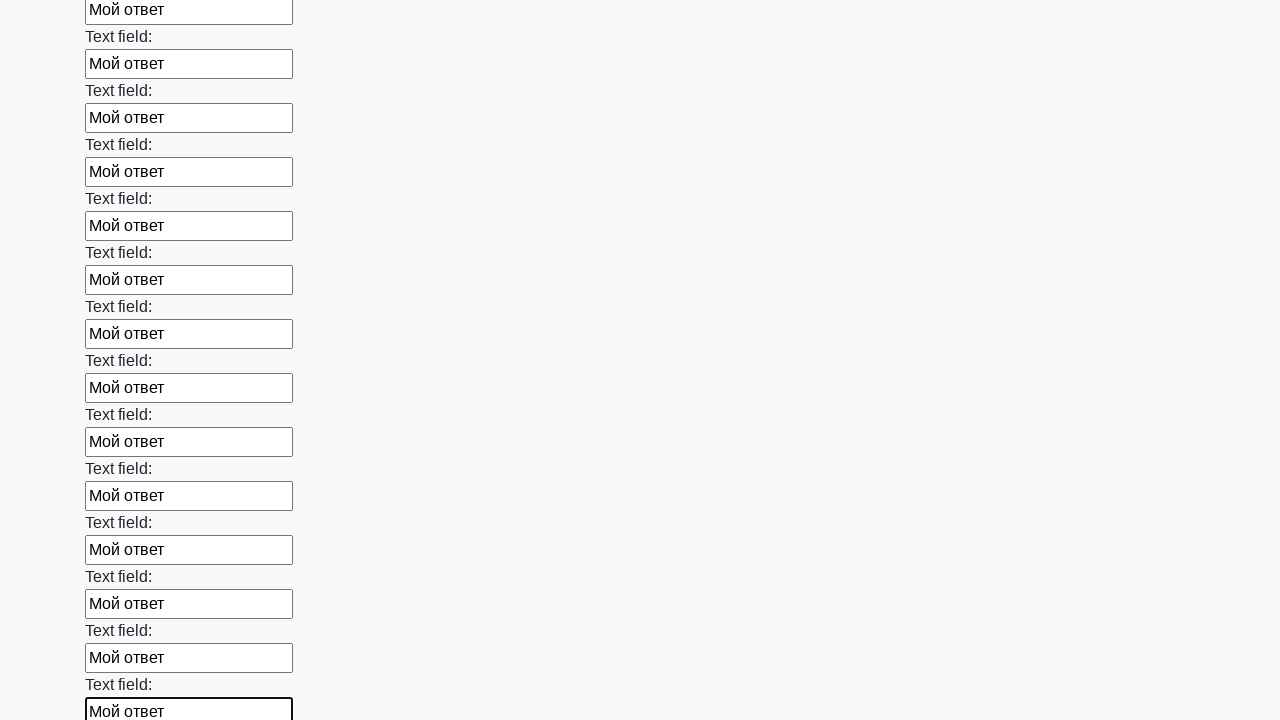

Filled input field with 'Мой ответ' on input >> nth=59
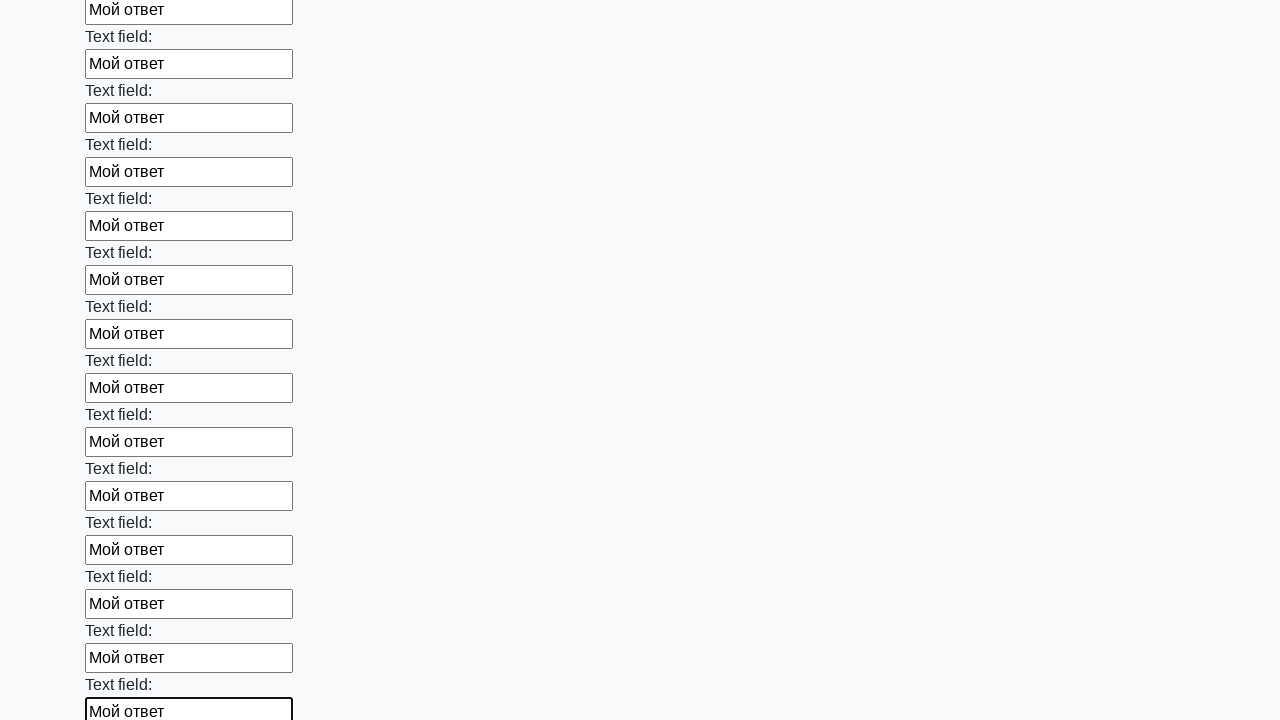

Filled input field with 'Мой ответ' on input >> nth=60
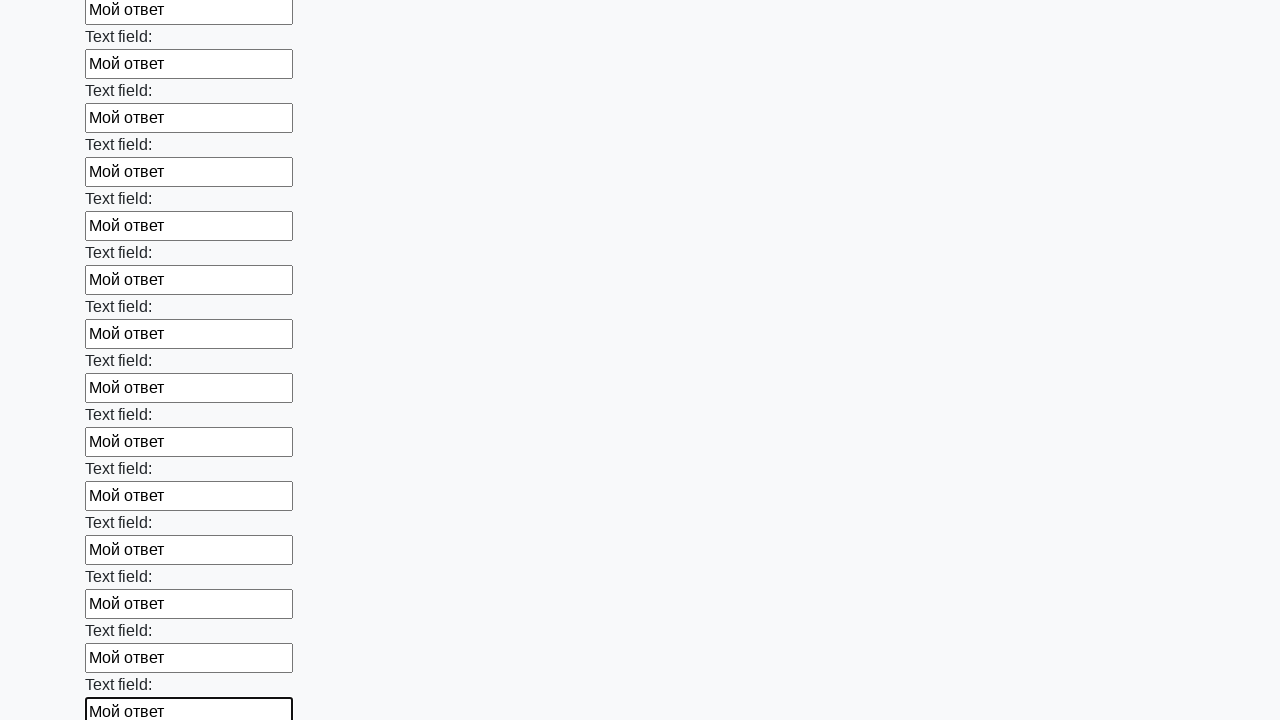

Filled input field with 'Мой ответ' on input >> nth=61
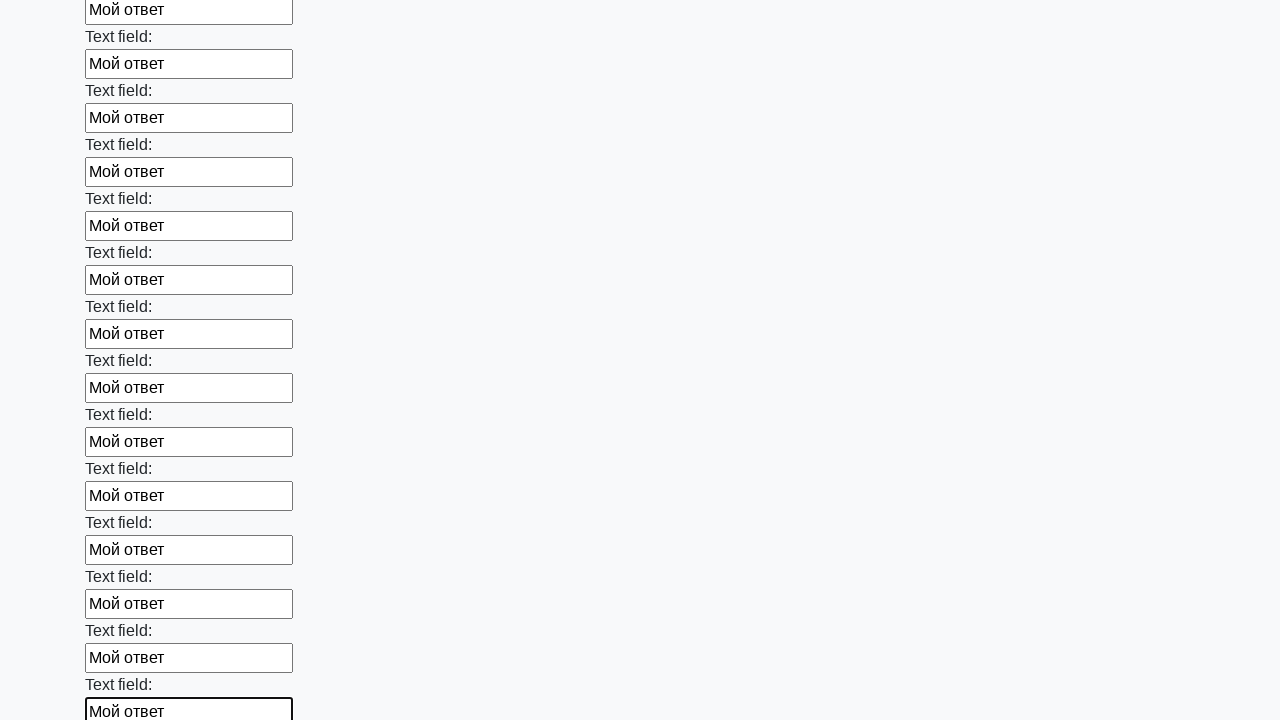

Filled input field with 'Мой ответ' on input >> nth=62
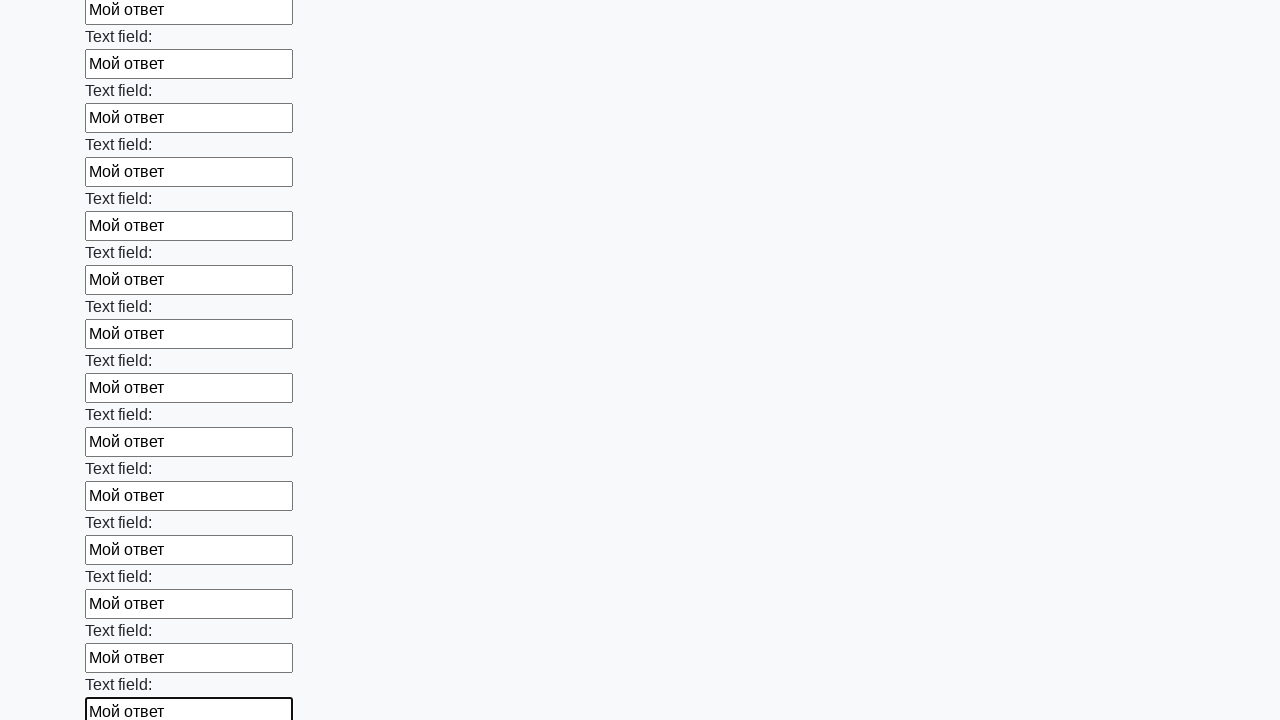

Filled input field with 'Мой ответ' on input >> nth=63
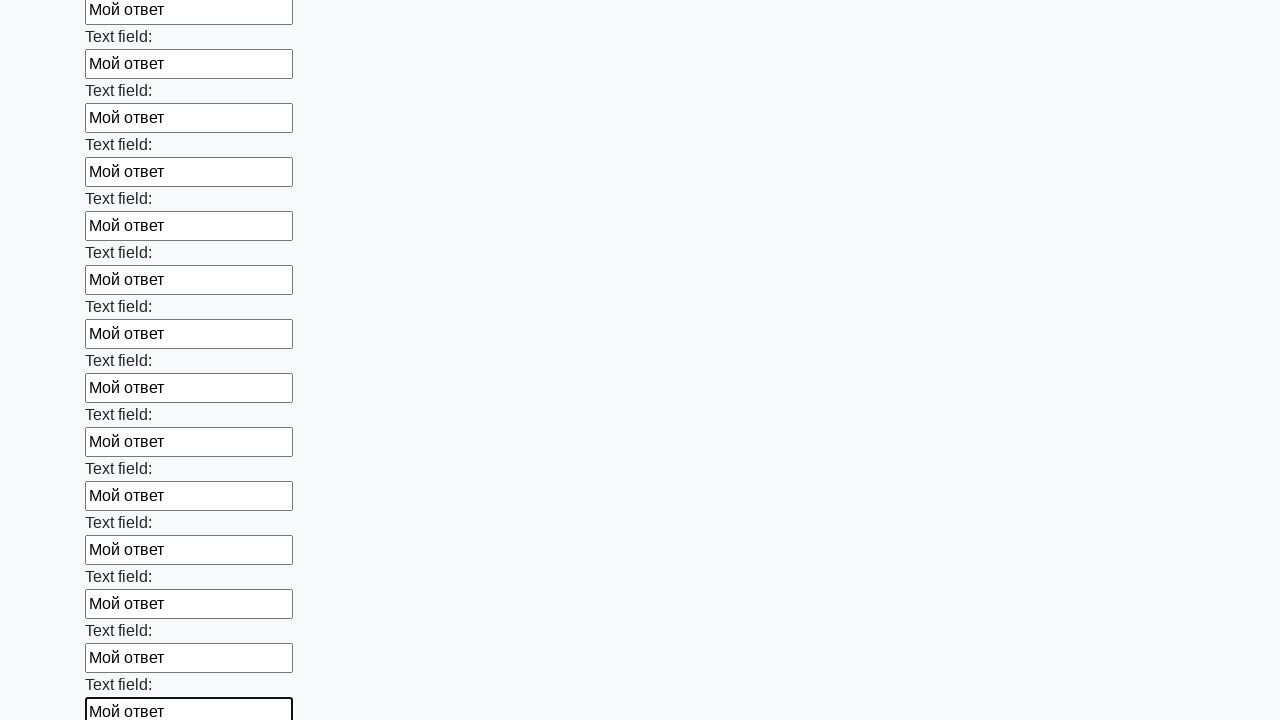

Filled input field with 'Мой ответ' on input >> nth=64
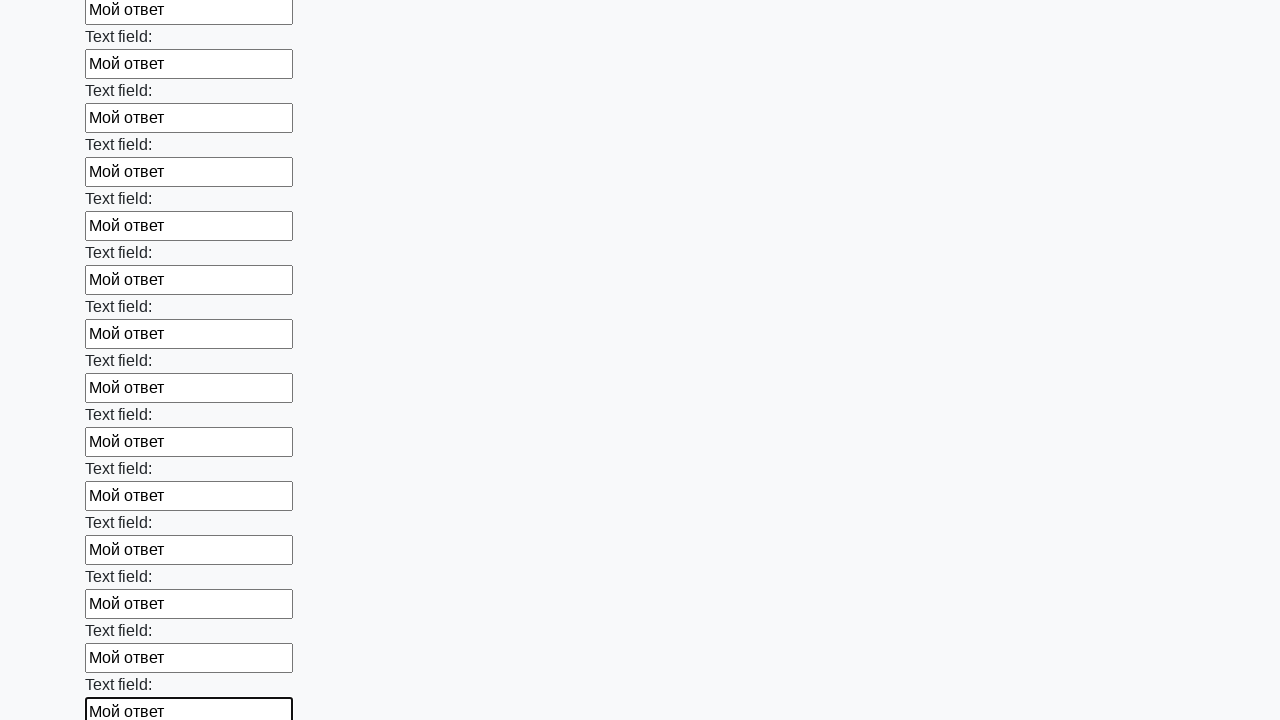

Filled input field with 'Мой ответ' on input >> nth=65
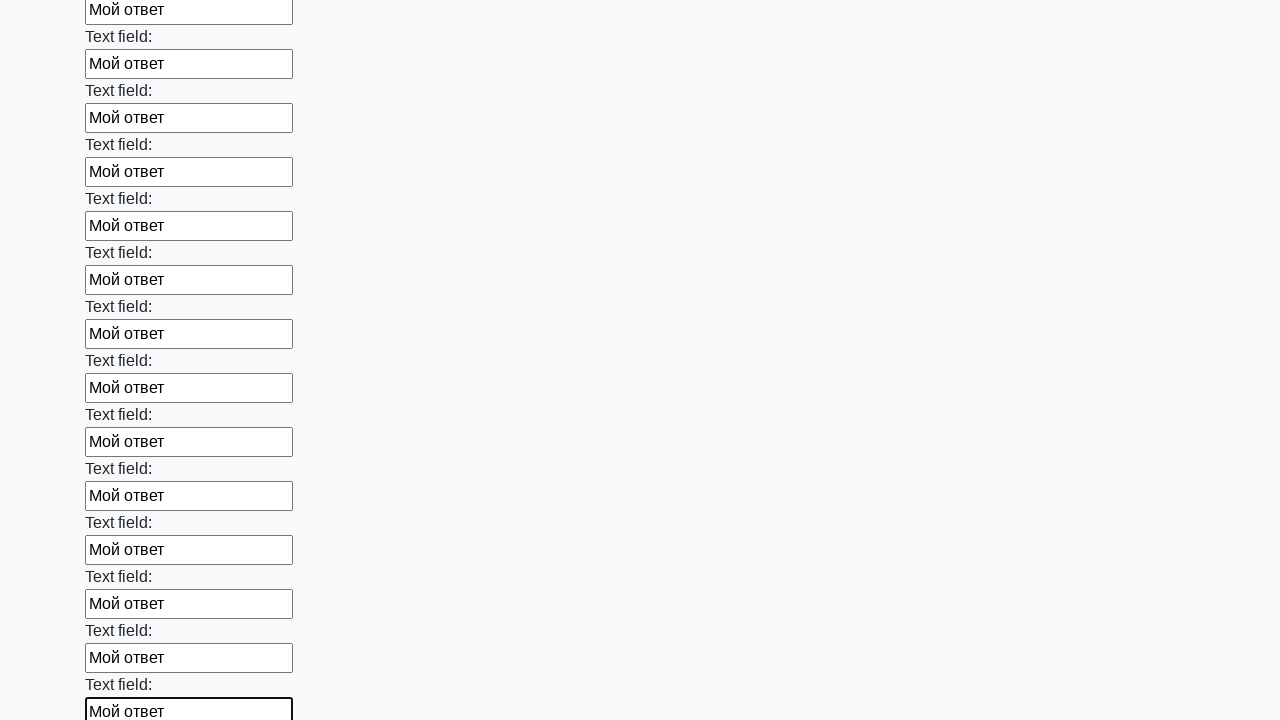

Filled input field with 'Мой ответ' on input >> nth=66
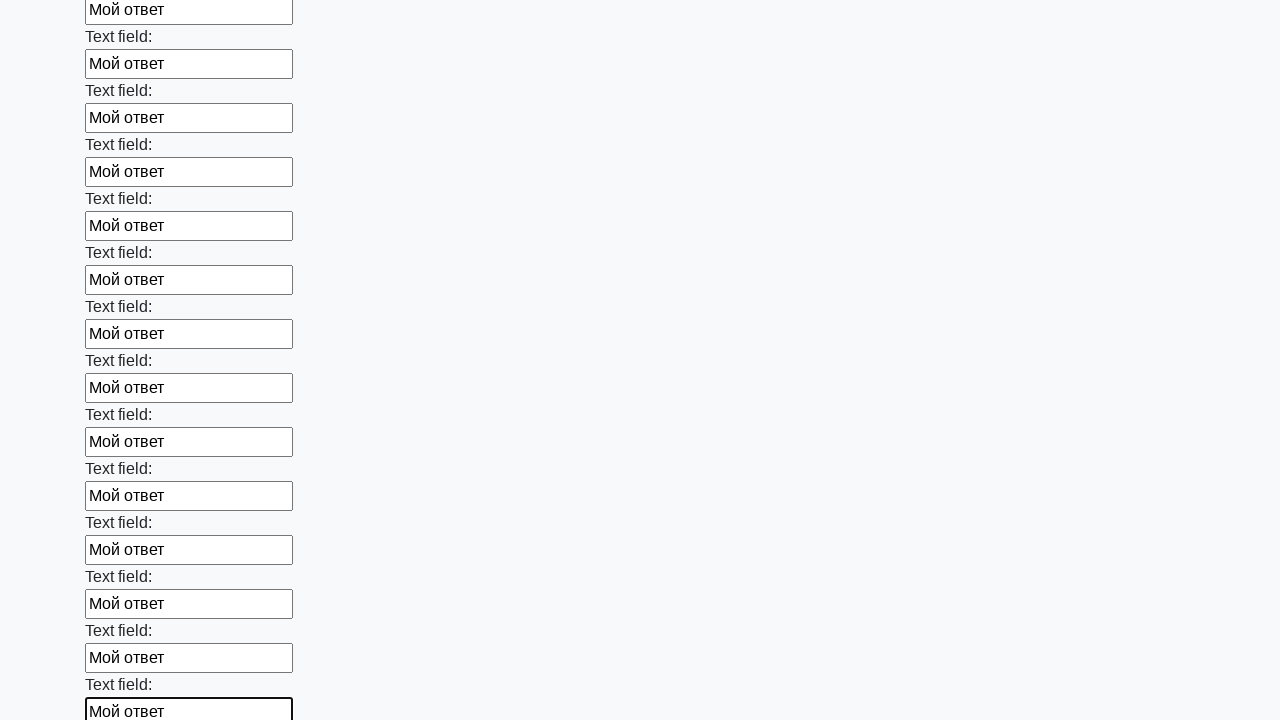

Filled input field with 'Мой ответ' on input >> nth=67
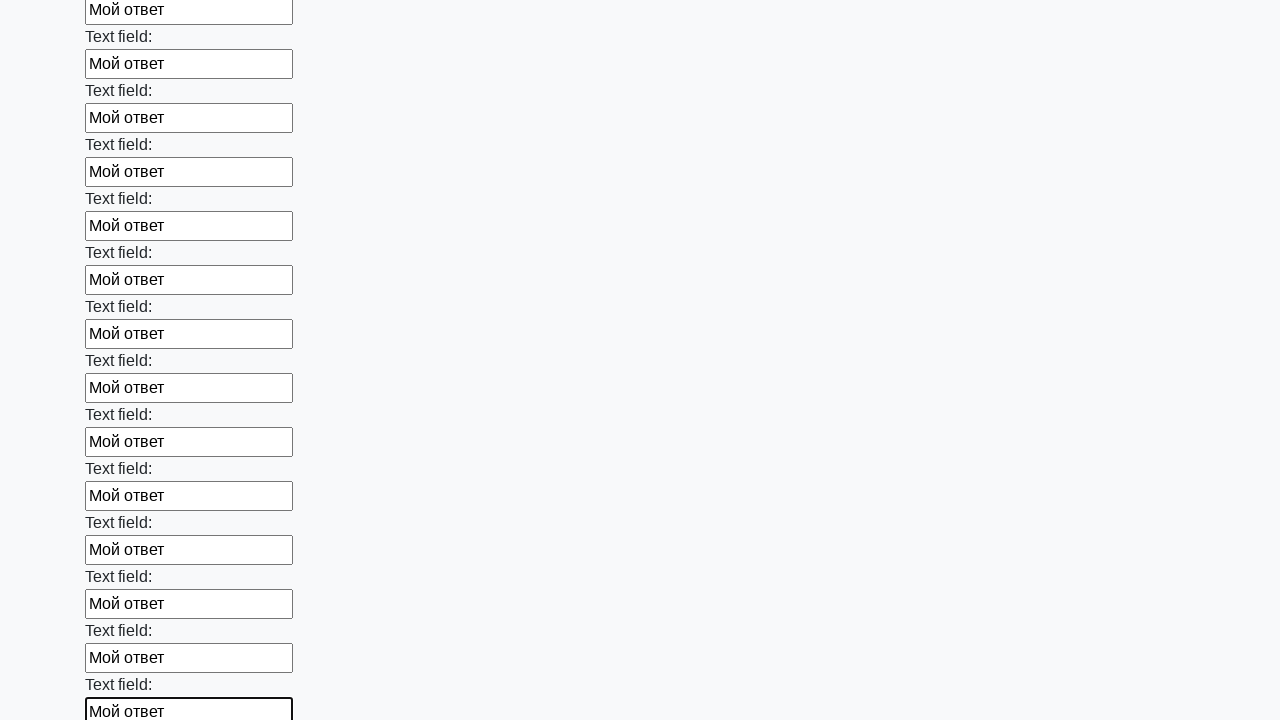

Filled input field with 'Мой ответ' on input >> nth=68
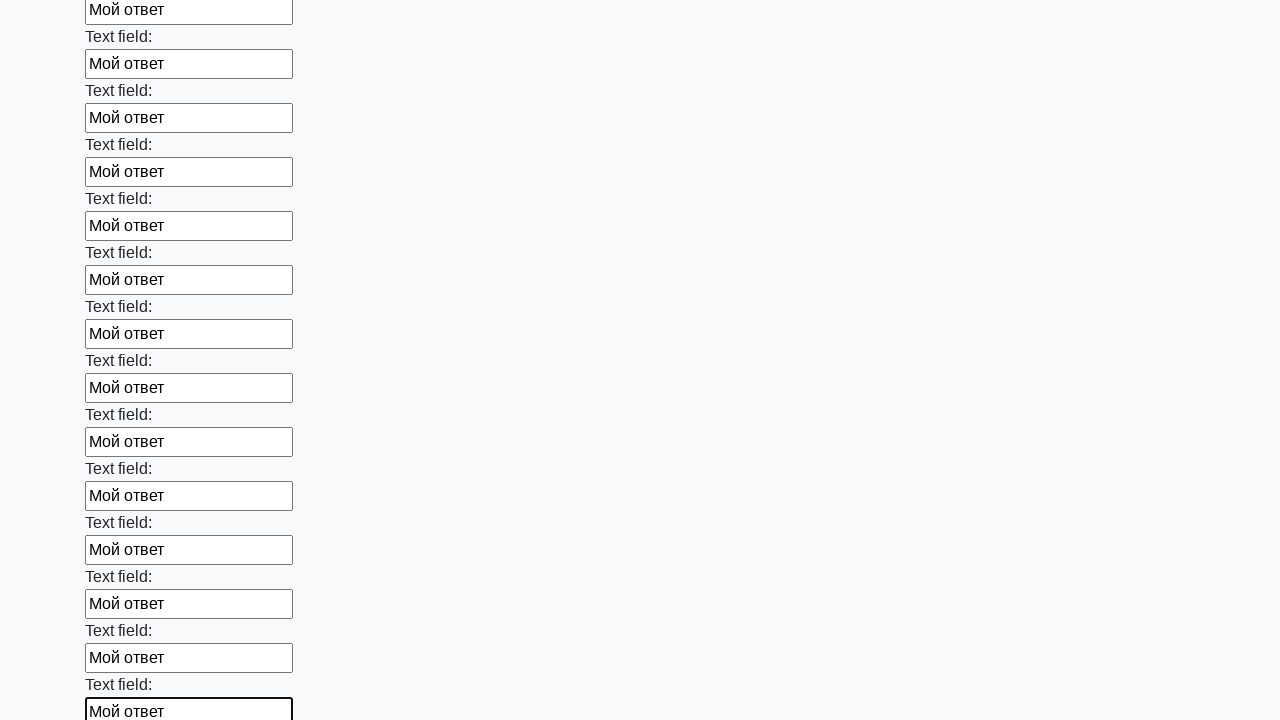

Filled input field with 'Мой ответ' on input >> nth=69
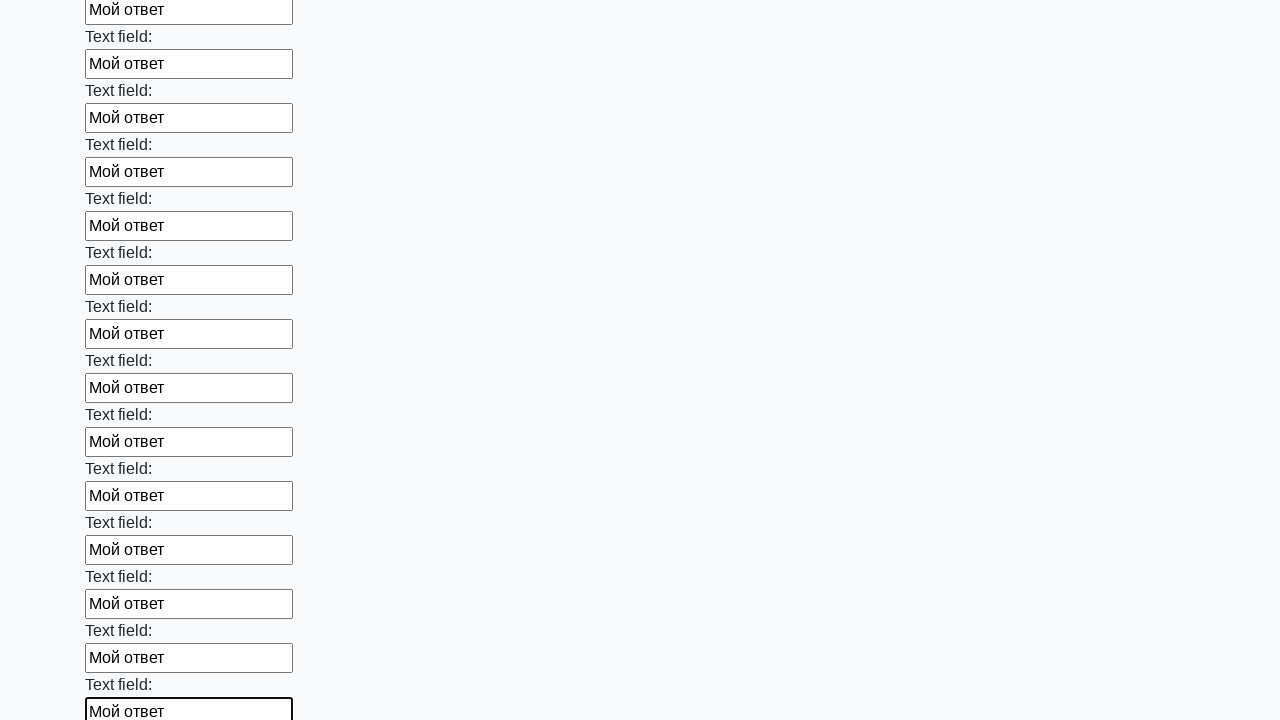

Filled input field with 'Мой ответ' on input >> nth=70
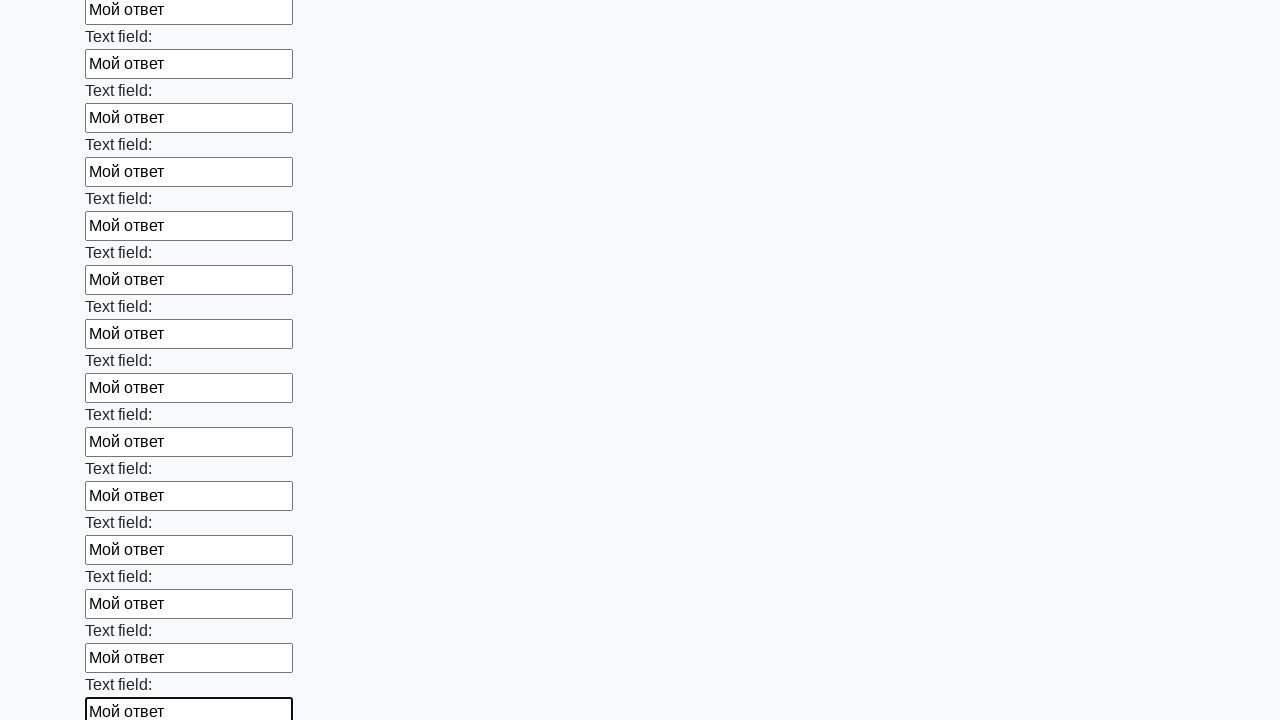

Filled input field with 'Мой ответ' on input >> nth=71
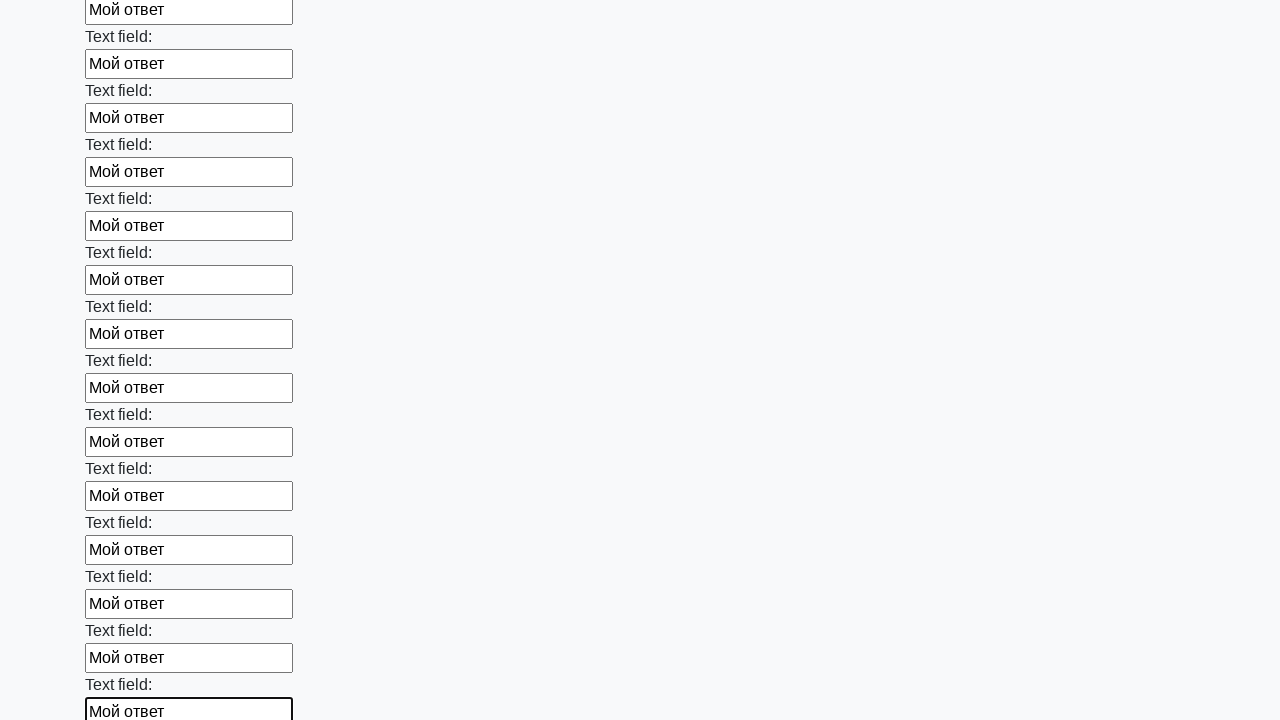

Filled input field with 'Мой ответ' on input >> nth=72
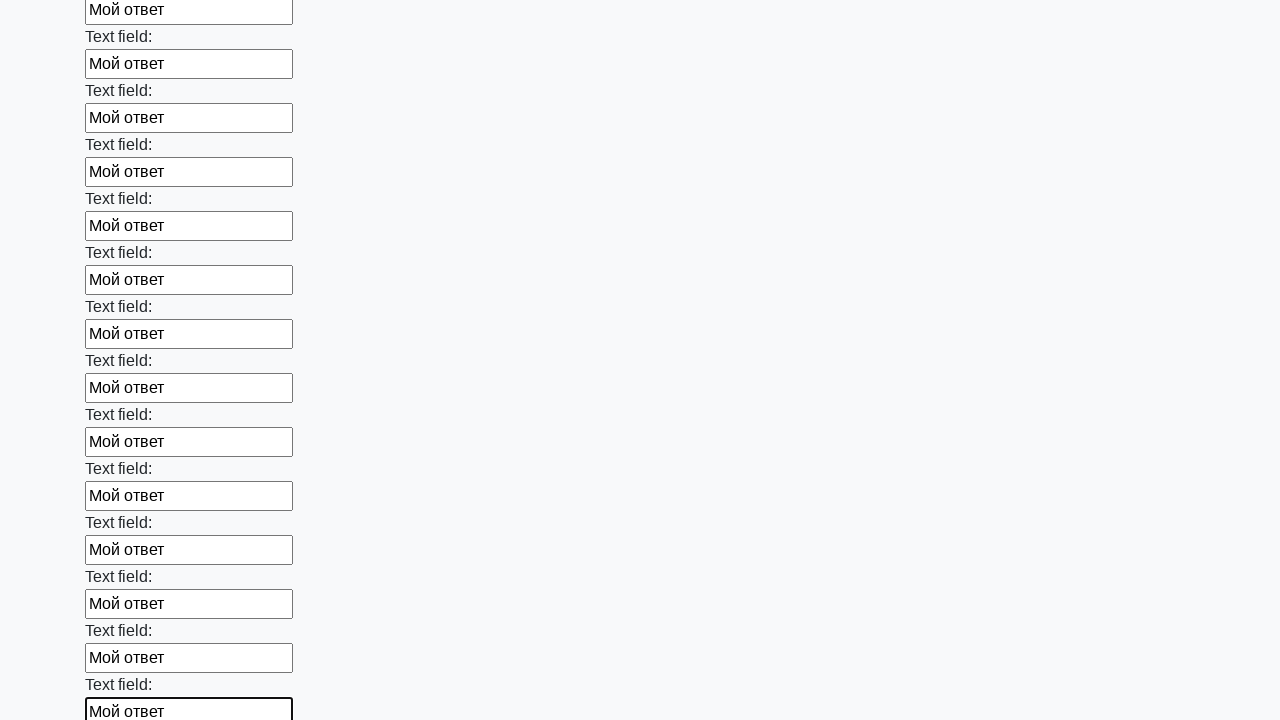

Filled input field with 'Мой ответ' on input >> nth=73
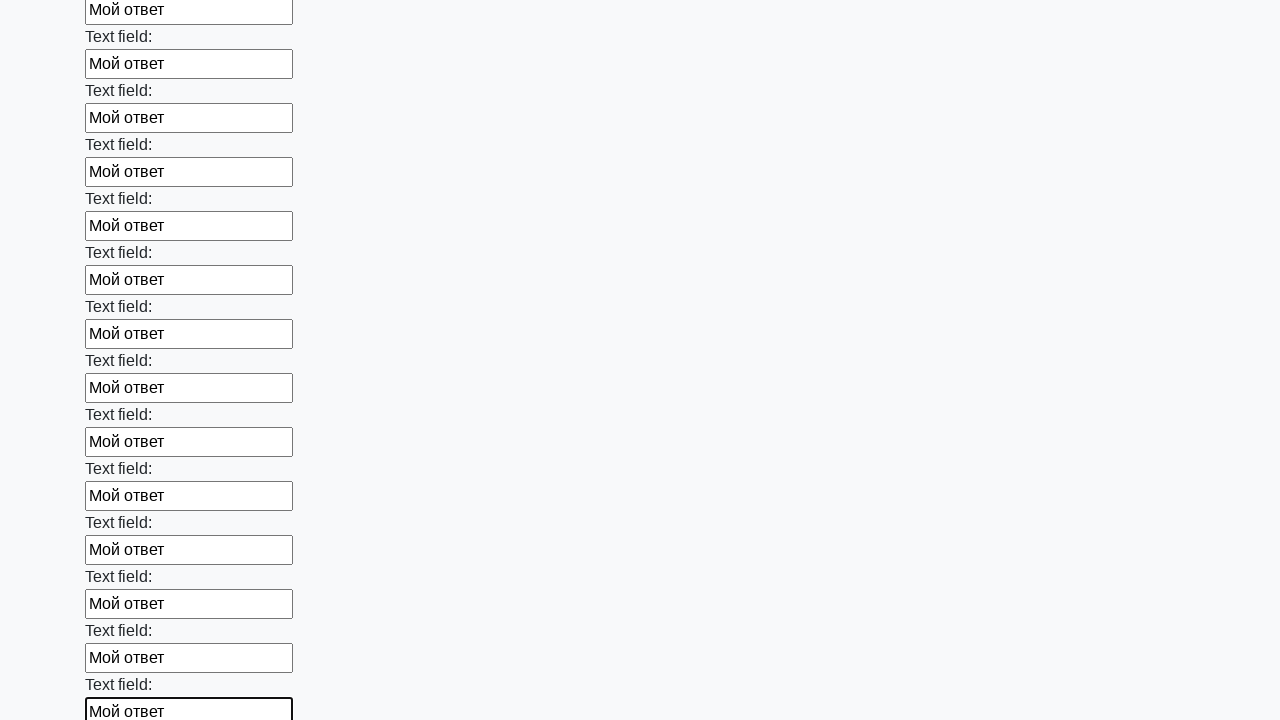

Filled input field with 'Мой ответ' on input >> nth=74
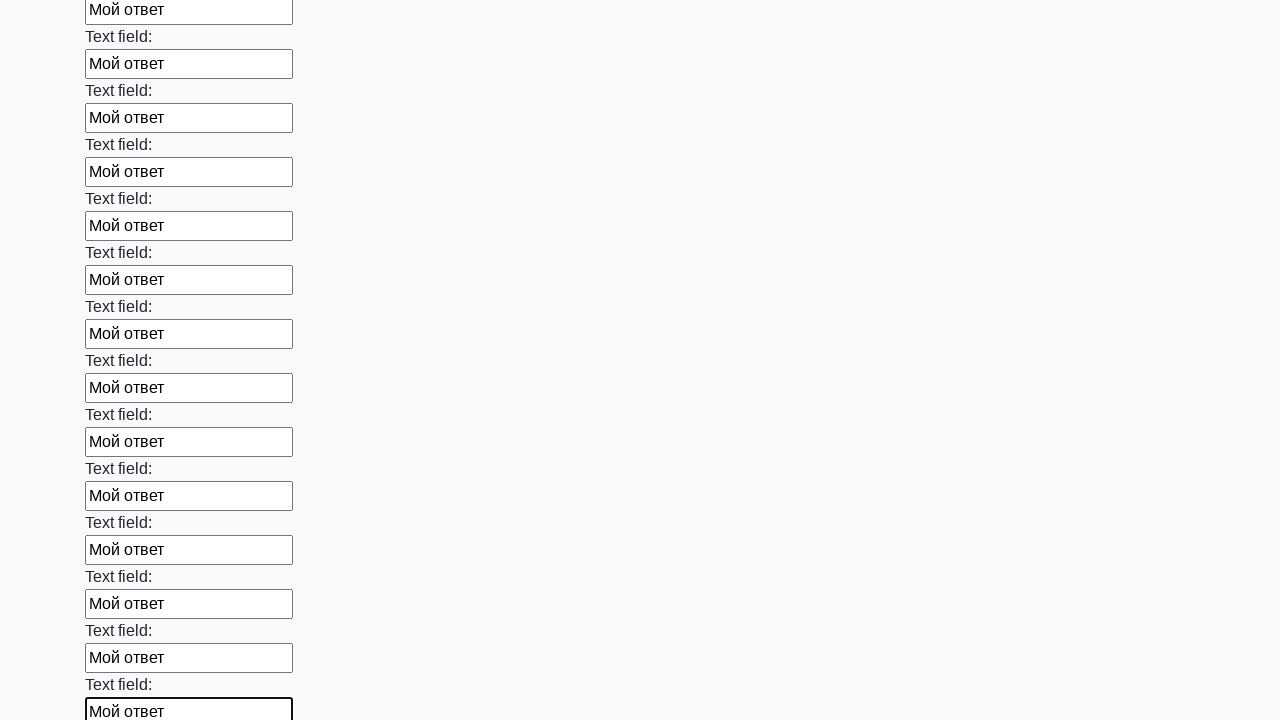

Filled input field with 'Мой ответ' on input >> nth=75
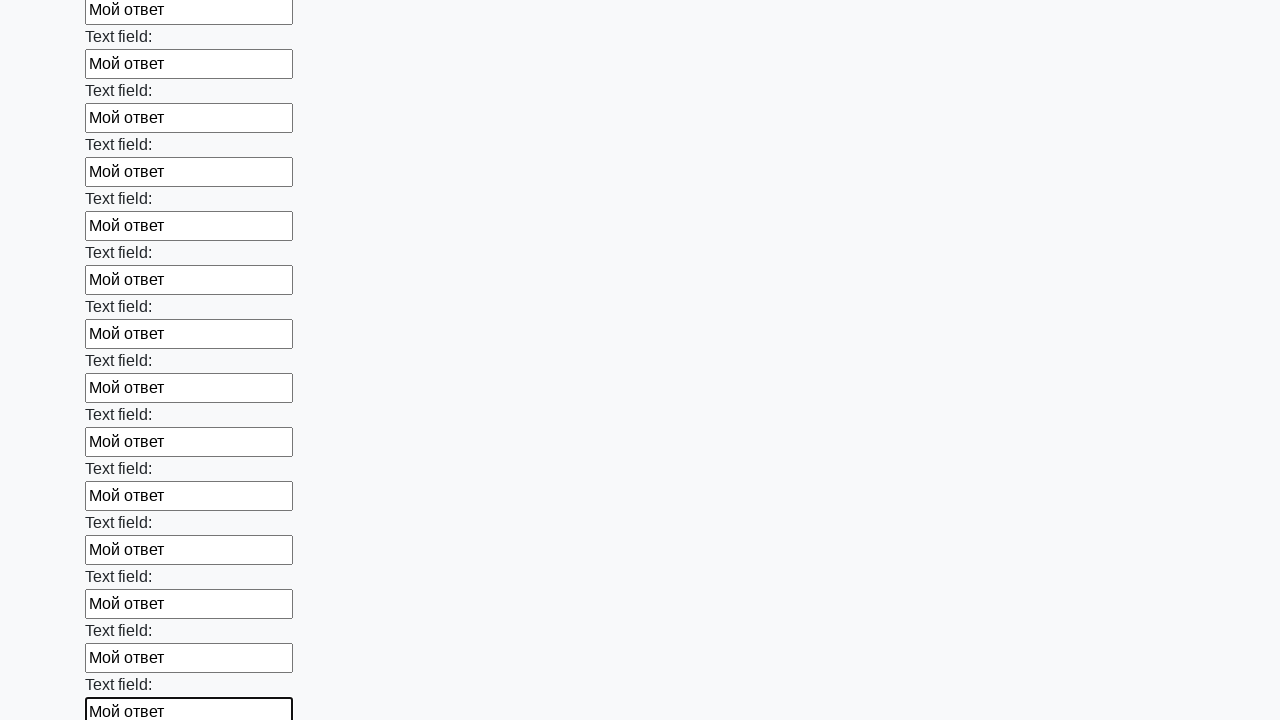

Filled input field with 'Мой ответ' on input >> nth=76
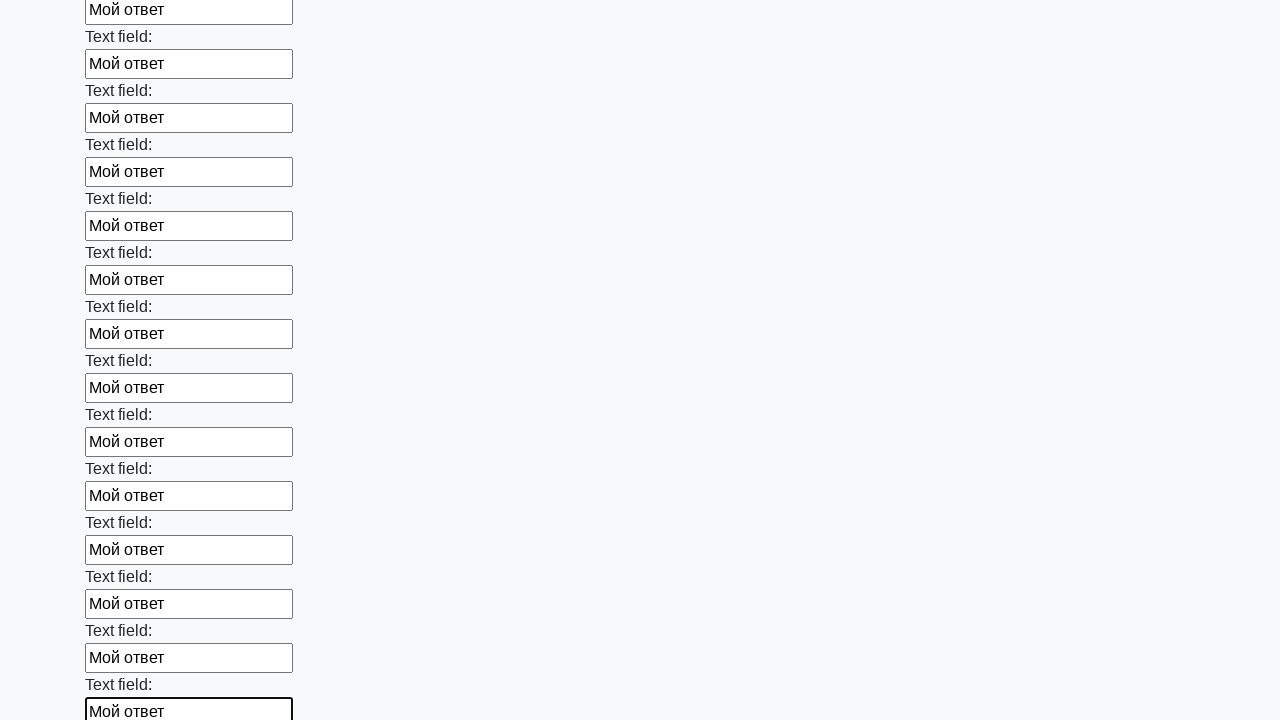

Filled input field with 'Мой ответ' on input >> nth=77
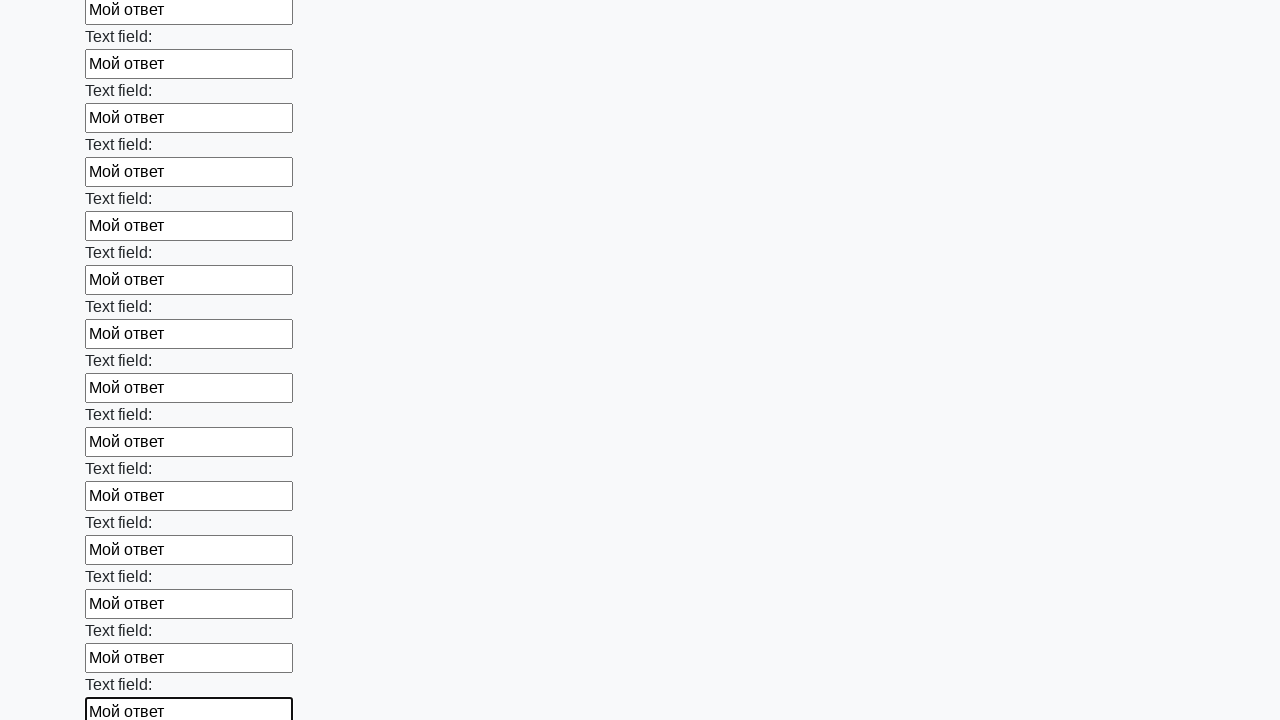

Filled input field with 'Мой ответ' on input >> nth=78
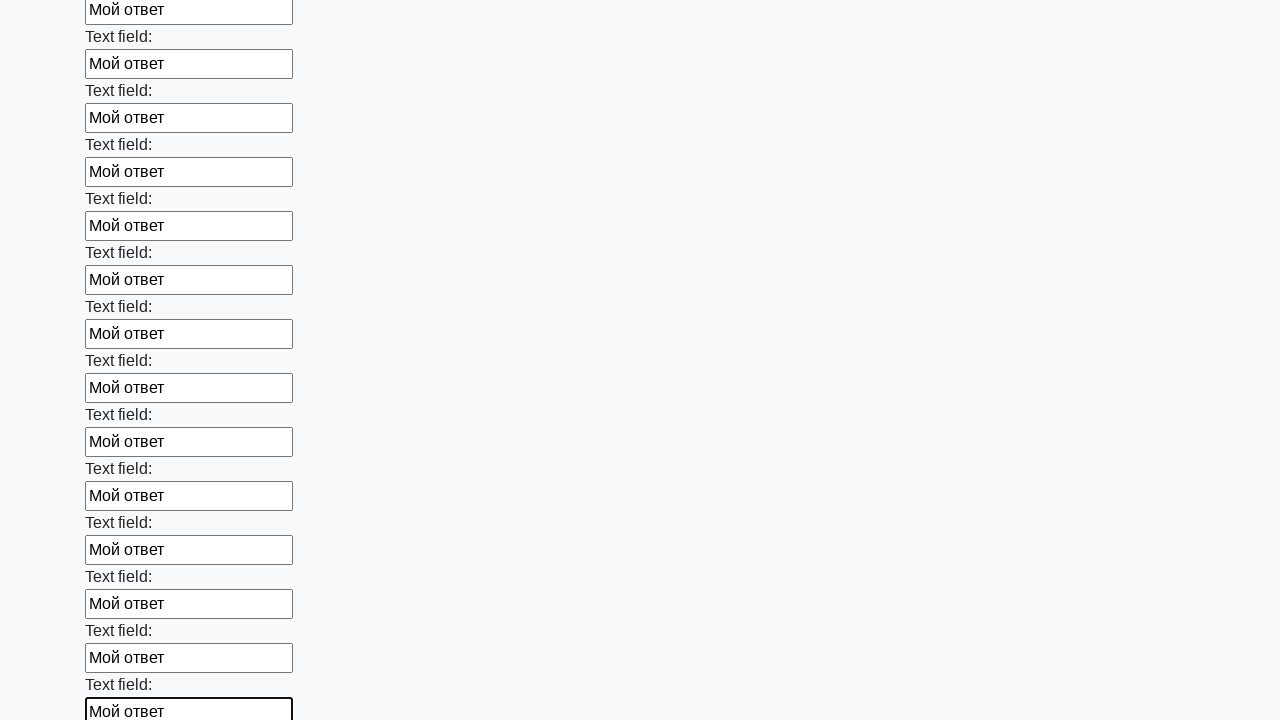

Filled input field with 'Мой ответ' on input >> nth=79
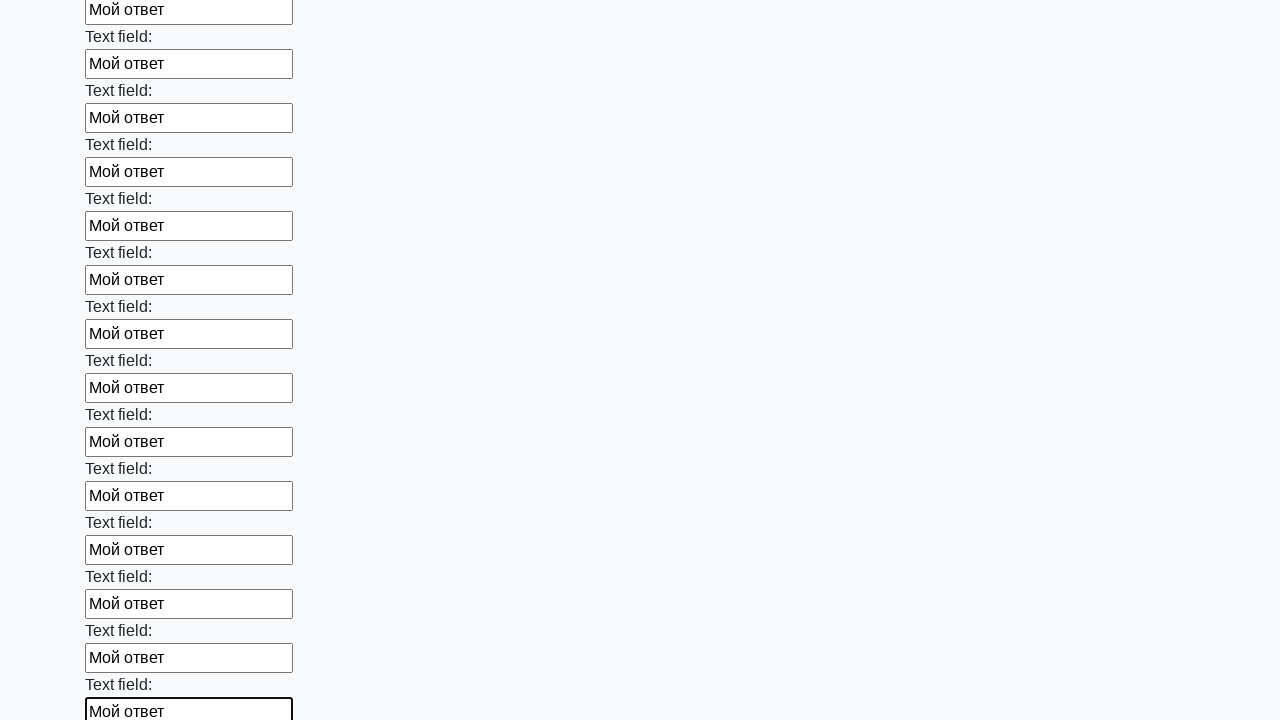

Filled input field with 'Мой ответ' on input >> nth=80
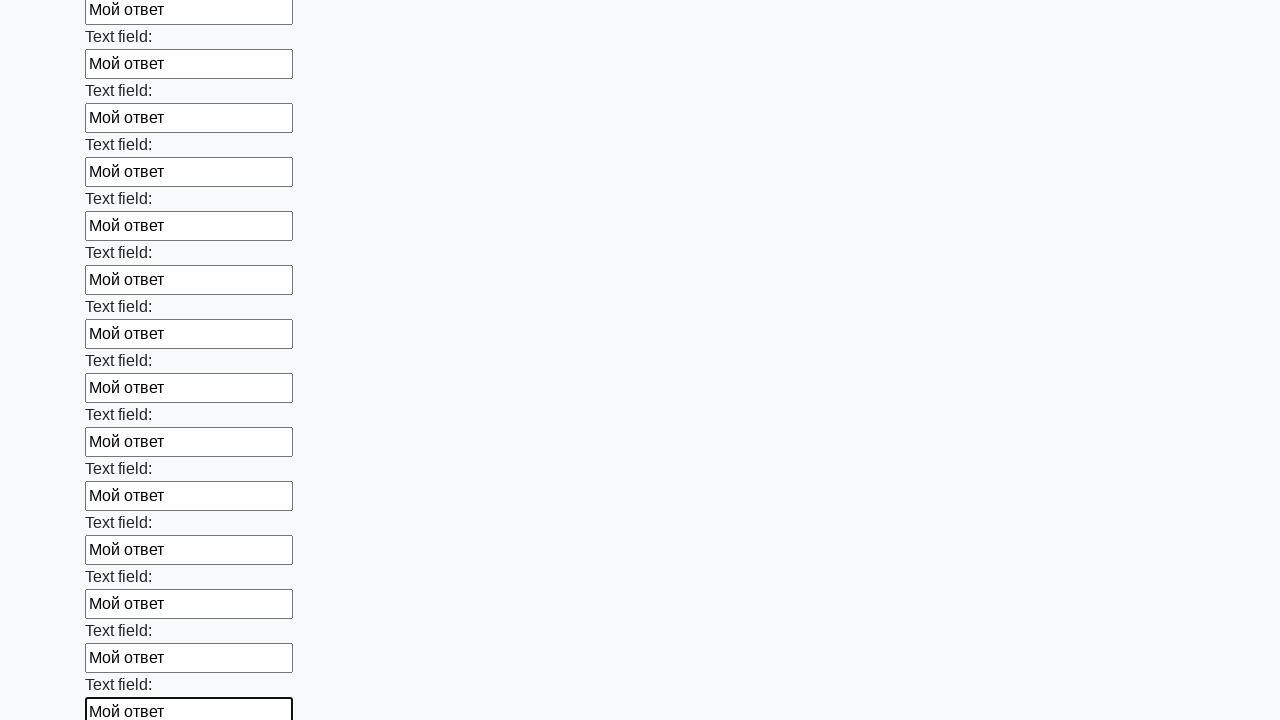

Filled input field with 'Мой ответ' on input >> nth=81
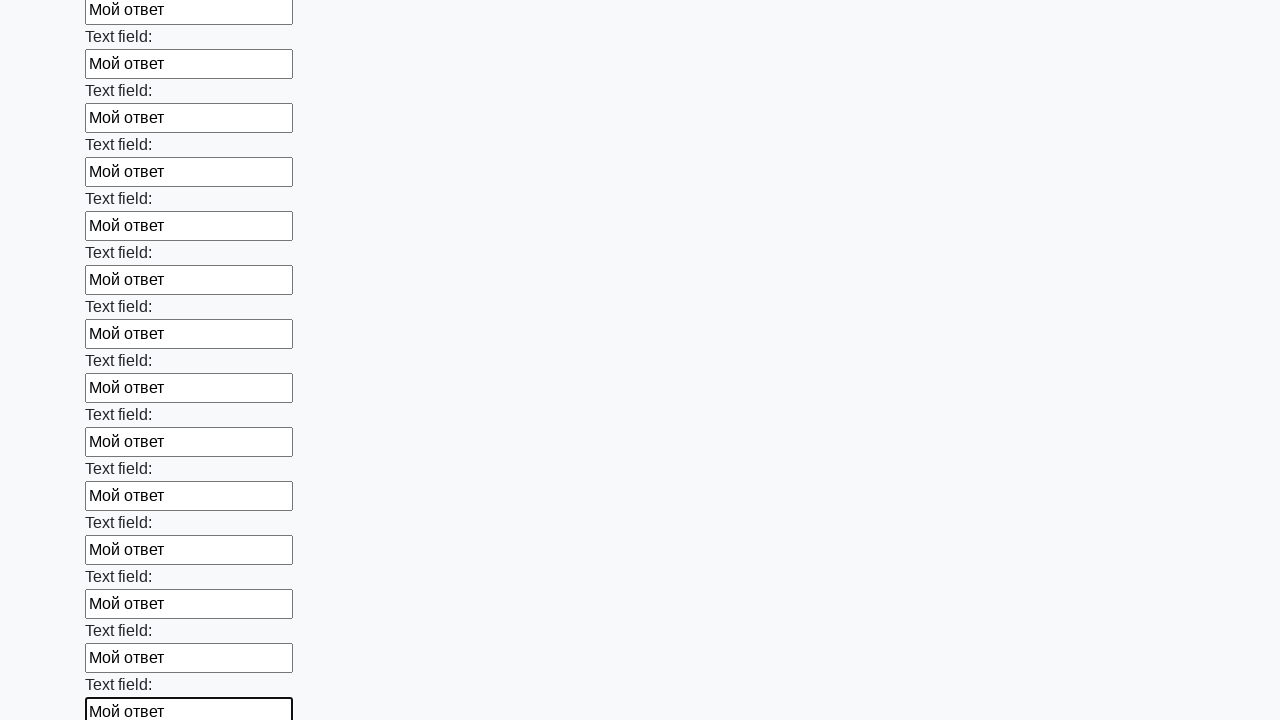

Filled input field with 'Мой ответ' on input >> nth=82
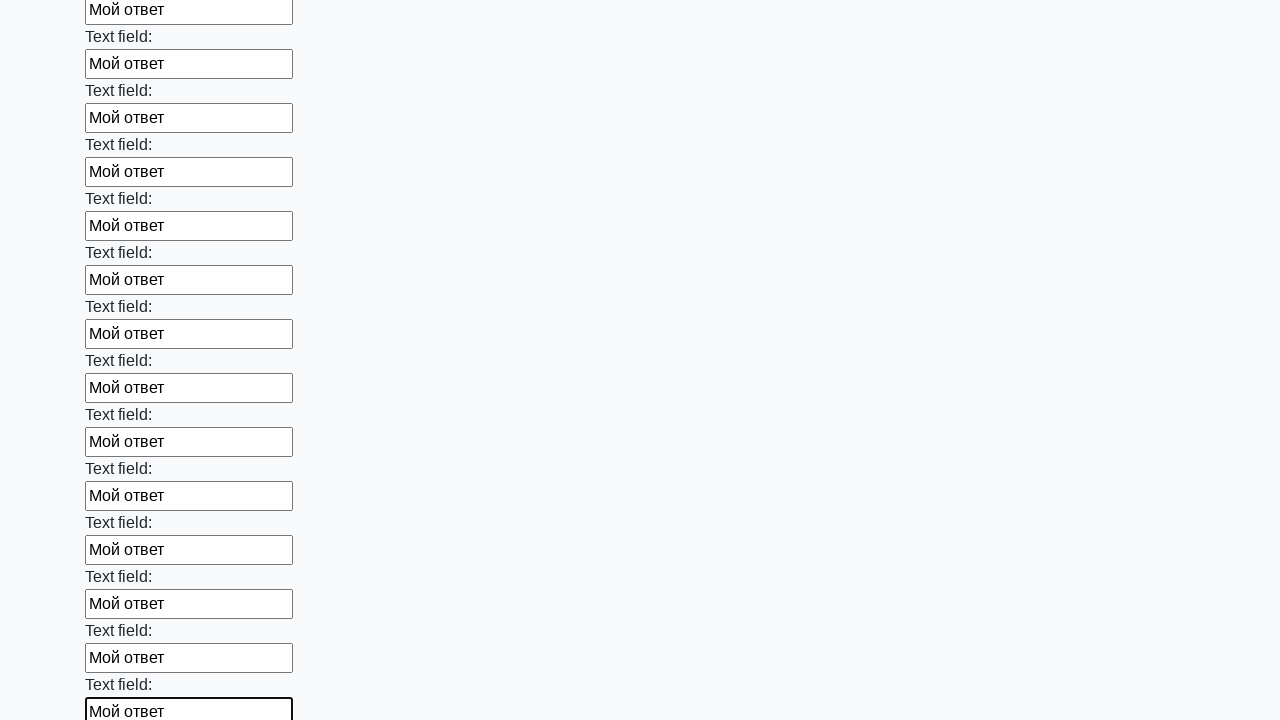

Filled input field with 'Мой ответ' on input >> nth=83
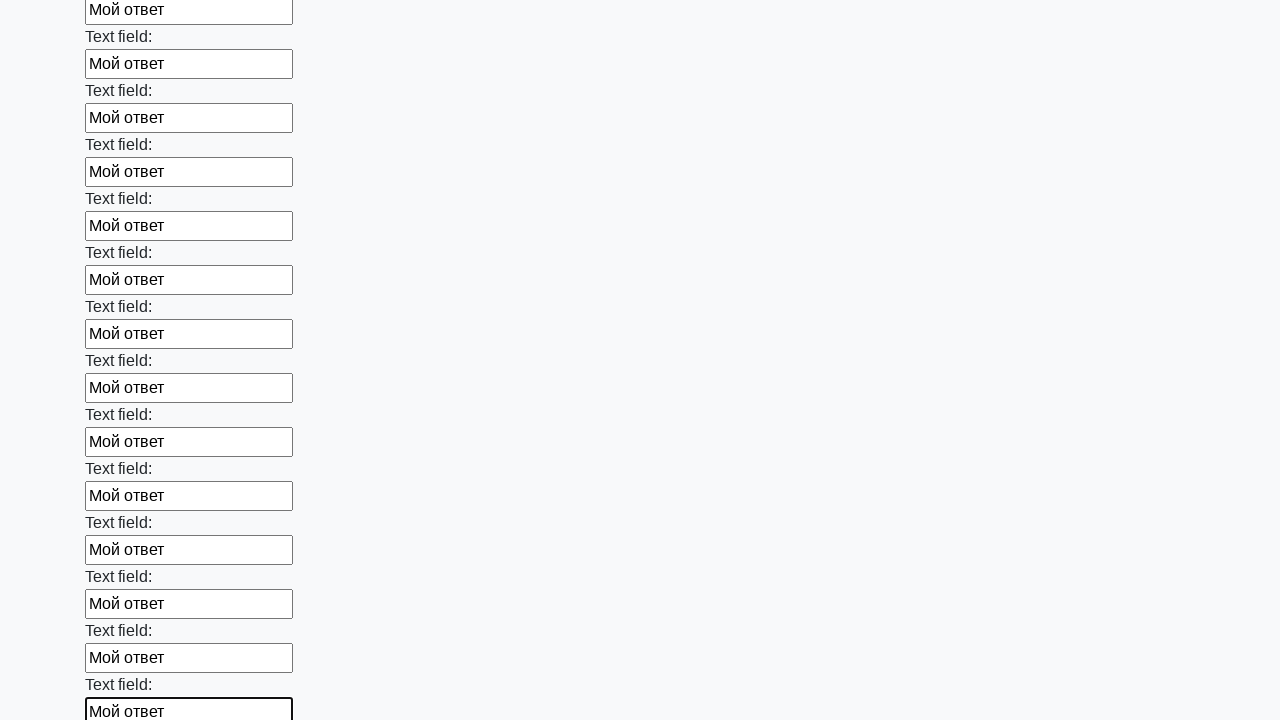

Filled input field with 'Мой ответ' on input >> nth=84
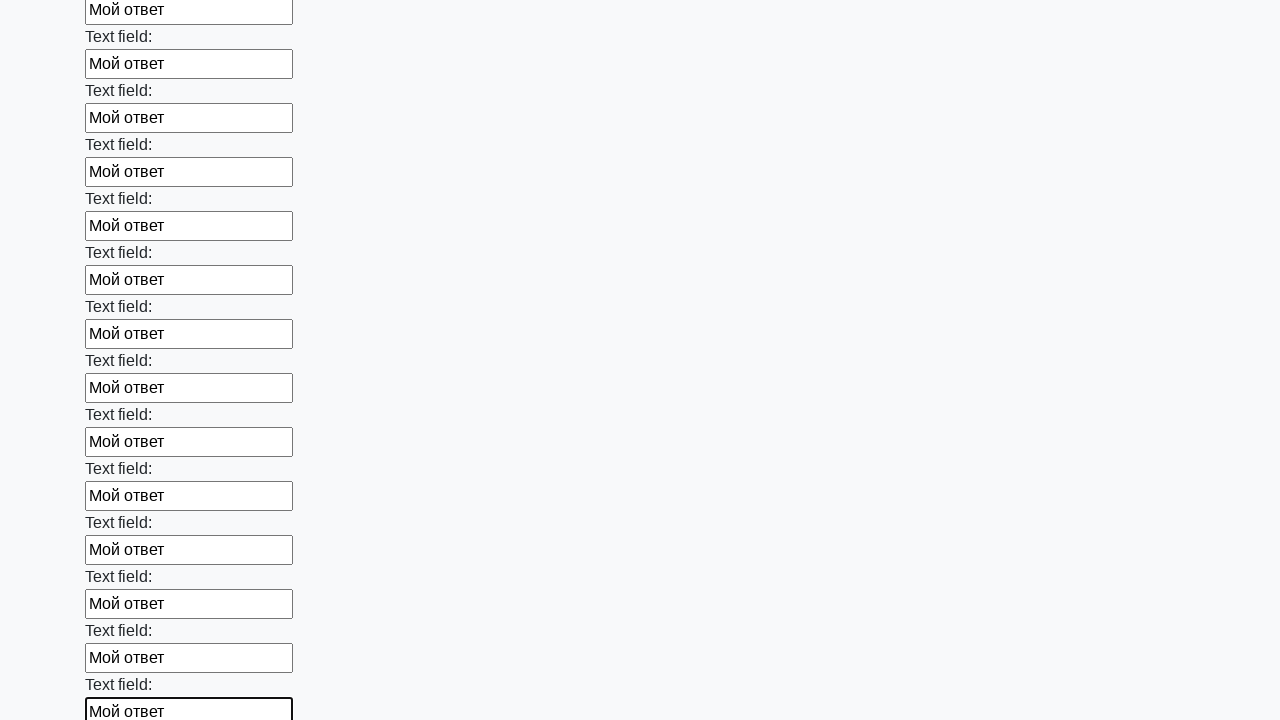

Filled input field with 'Мой ответ' on input >> nth=85
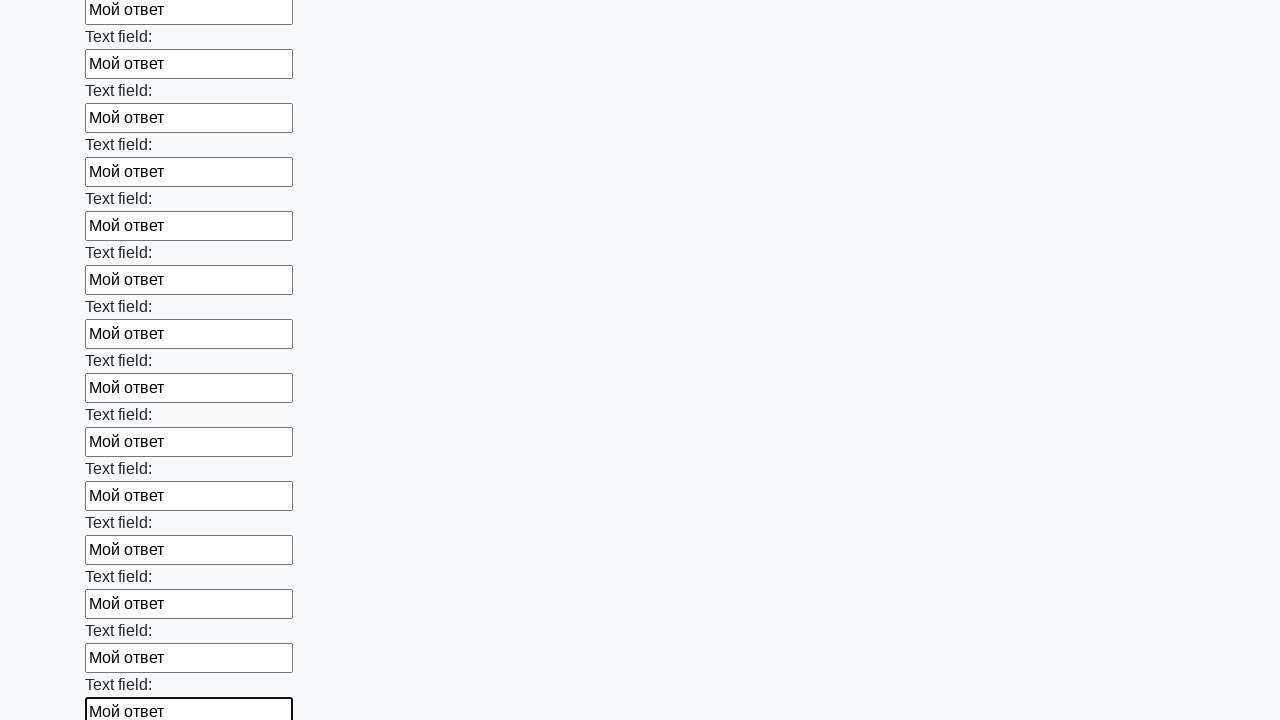

Filled input field with 'Мой ответ' on input >> nth=86
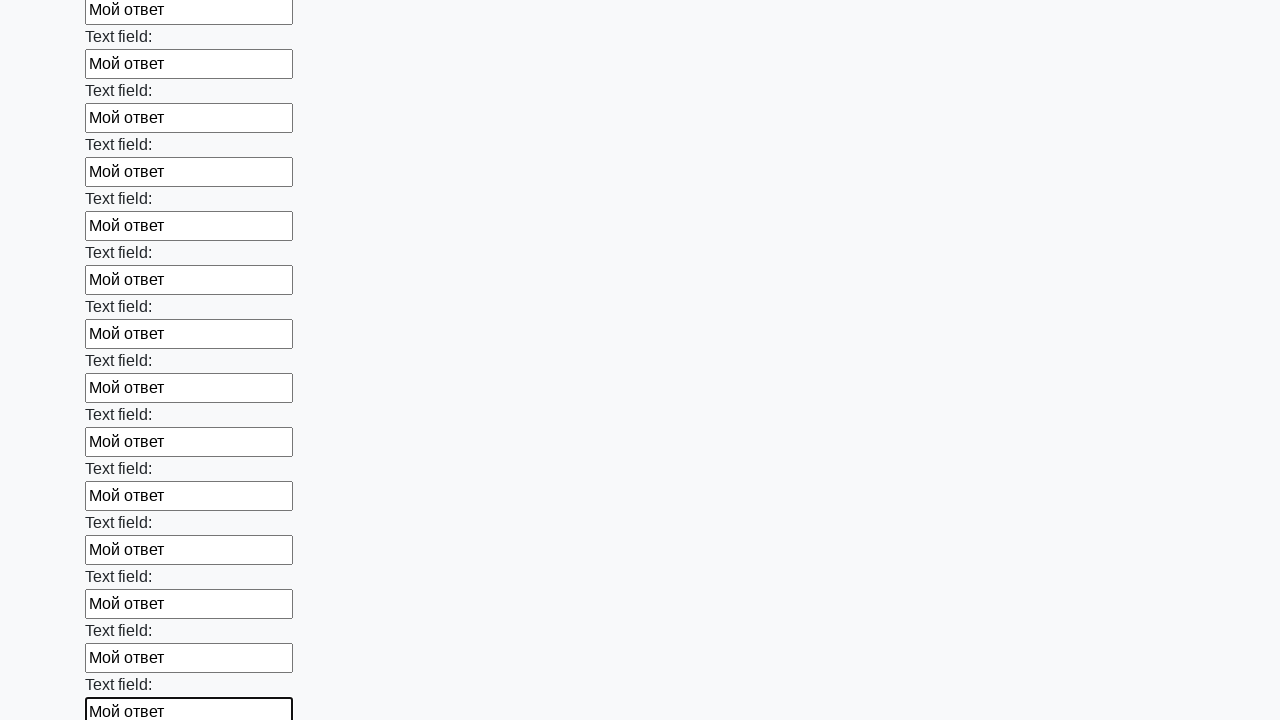

Filled input field with 'Мой ответ' on input >> nth=87
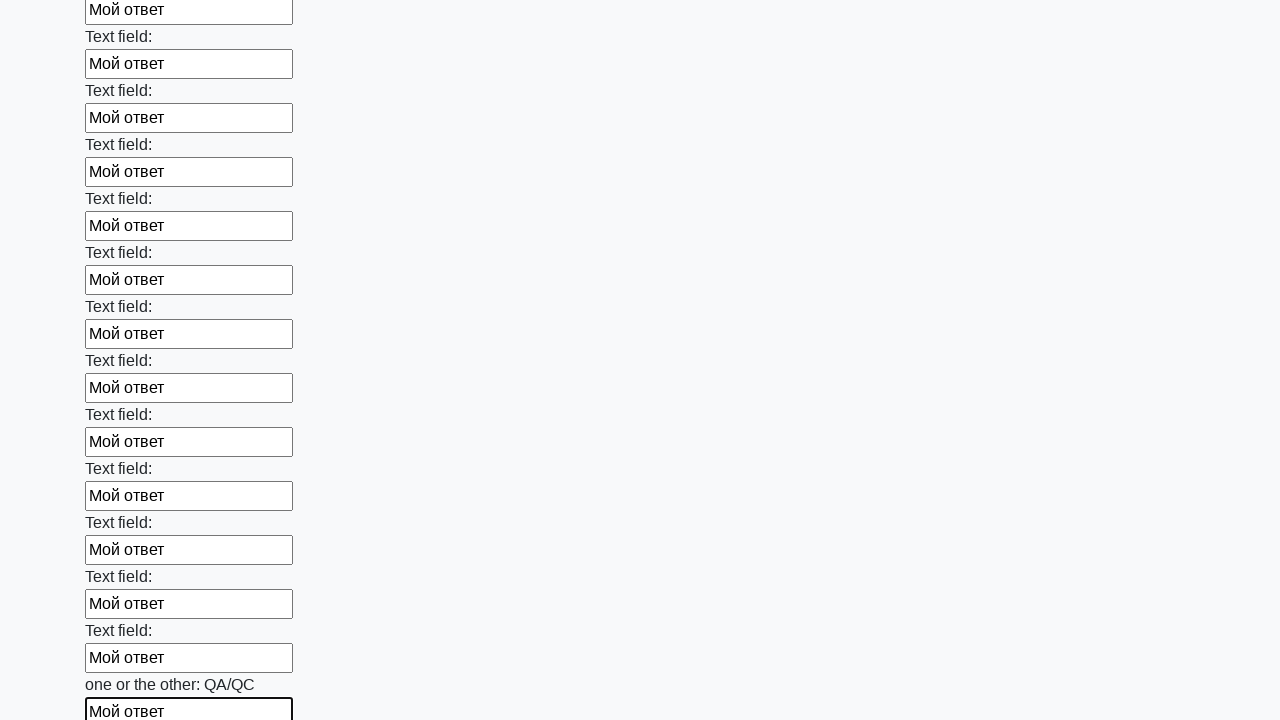

Filled input field with 'Мой ответ' on input >> nth=88
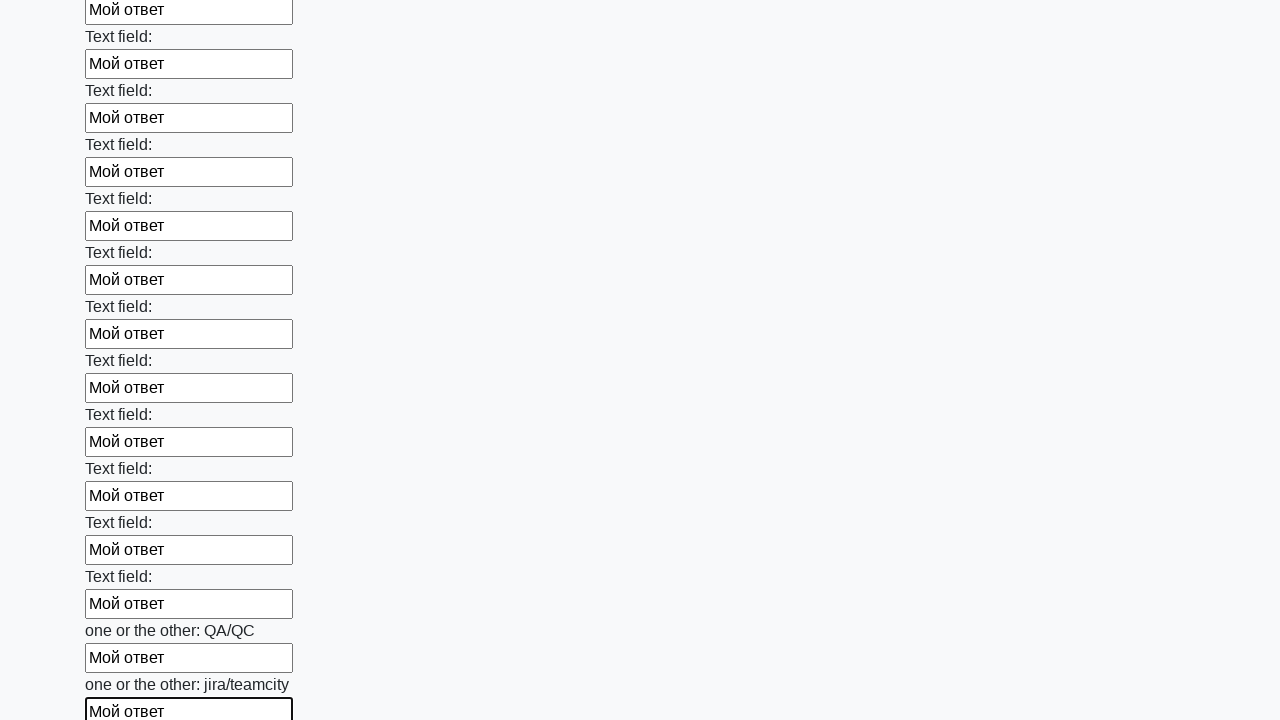

Filled input field with 'Мой ответ' on input >> nth=89
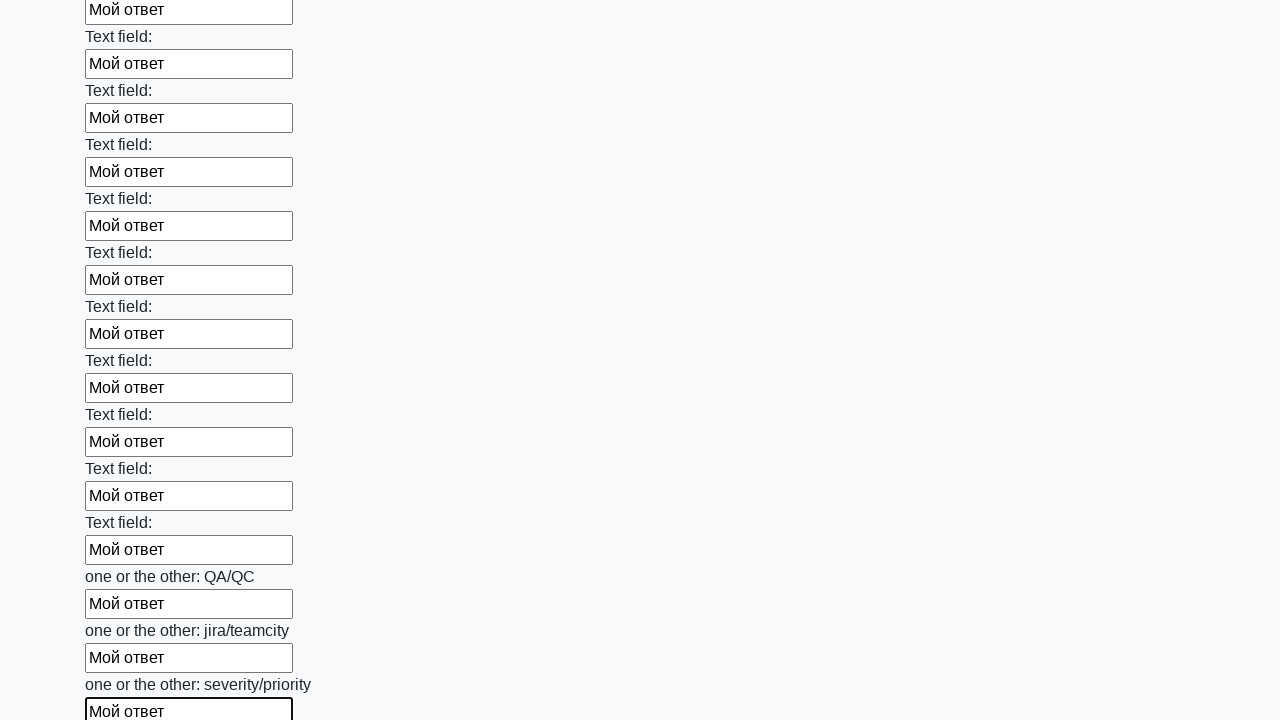

Filled input field with 'Мой ответ' on input >> nth=90
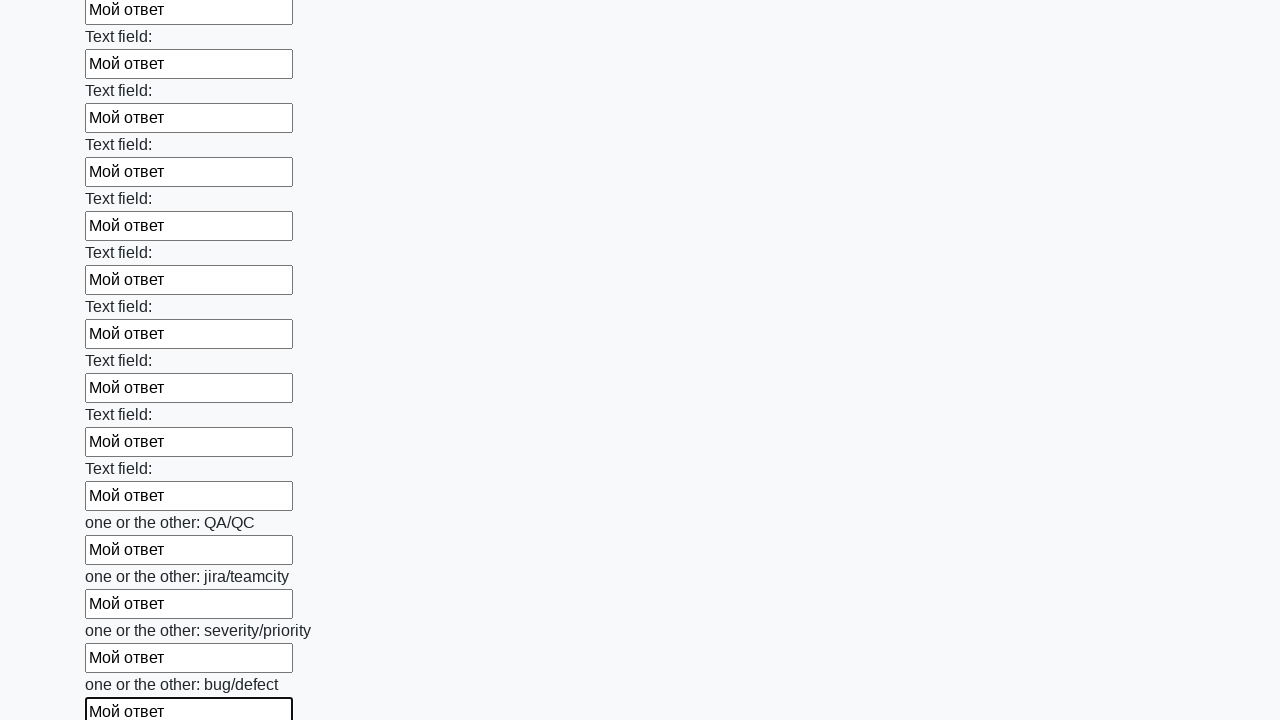

Filled input field with 'Мой ответ' on input >> nth=91
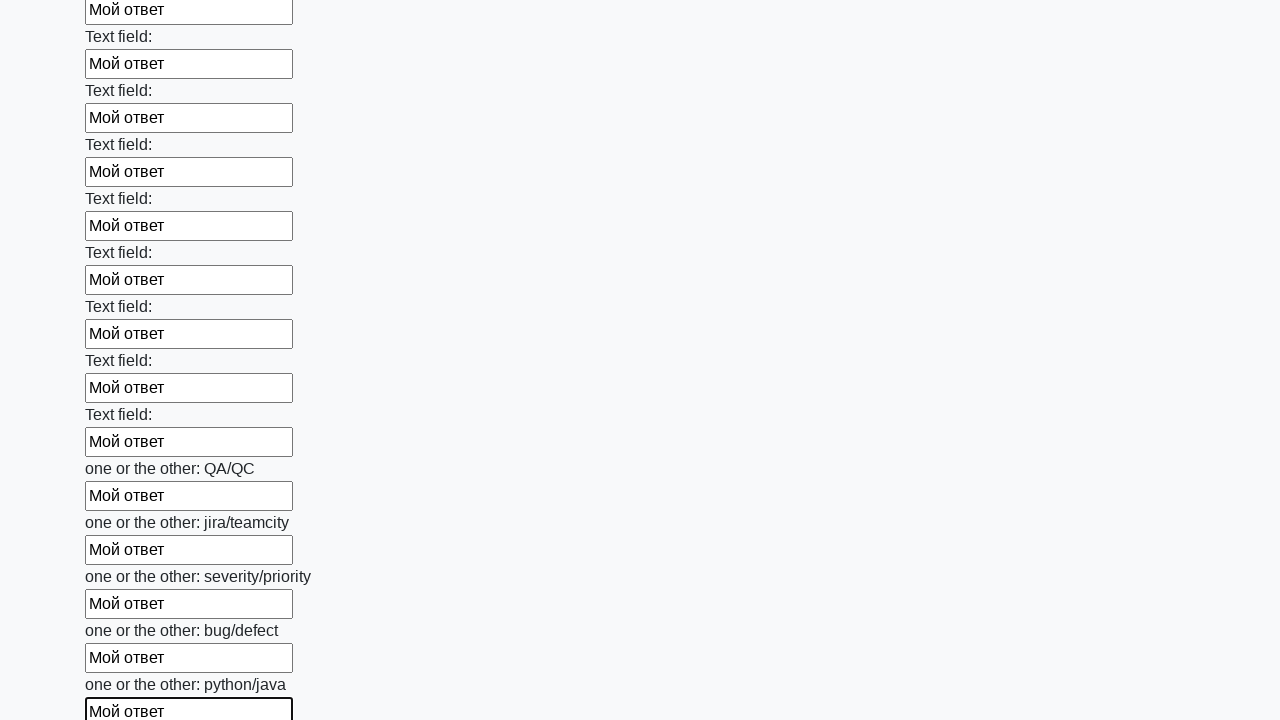

Filled input field with 'Мой ответ' on input >> nth=92
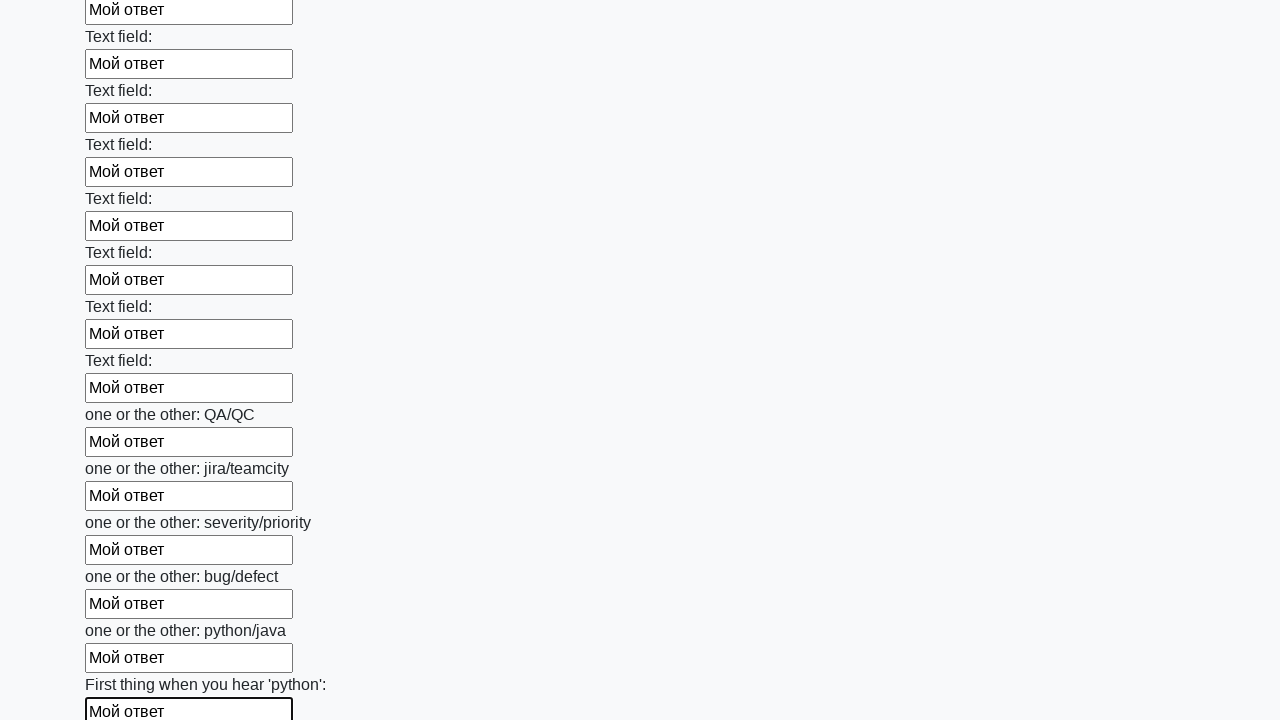

Filled input field with 'Мой ответ' on input >> nth=93
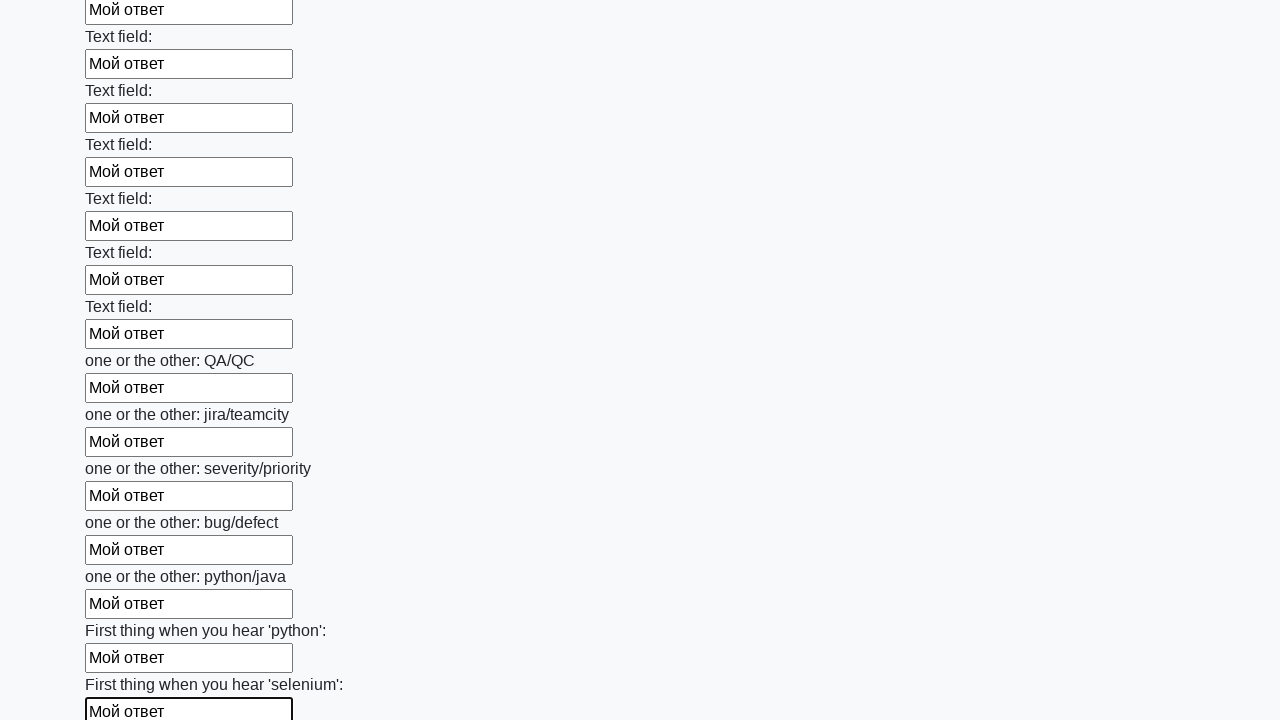

Filled input field with 'Мой ответ' on input >> nth=94
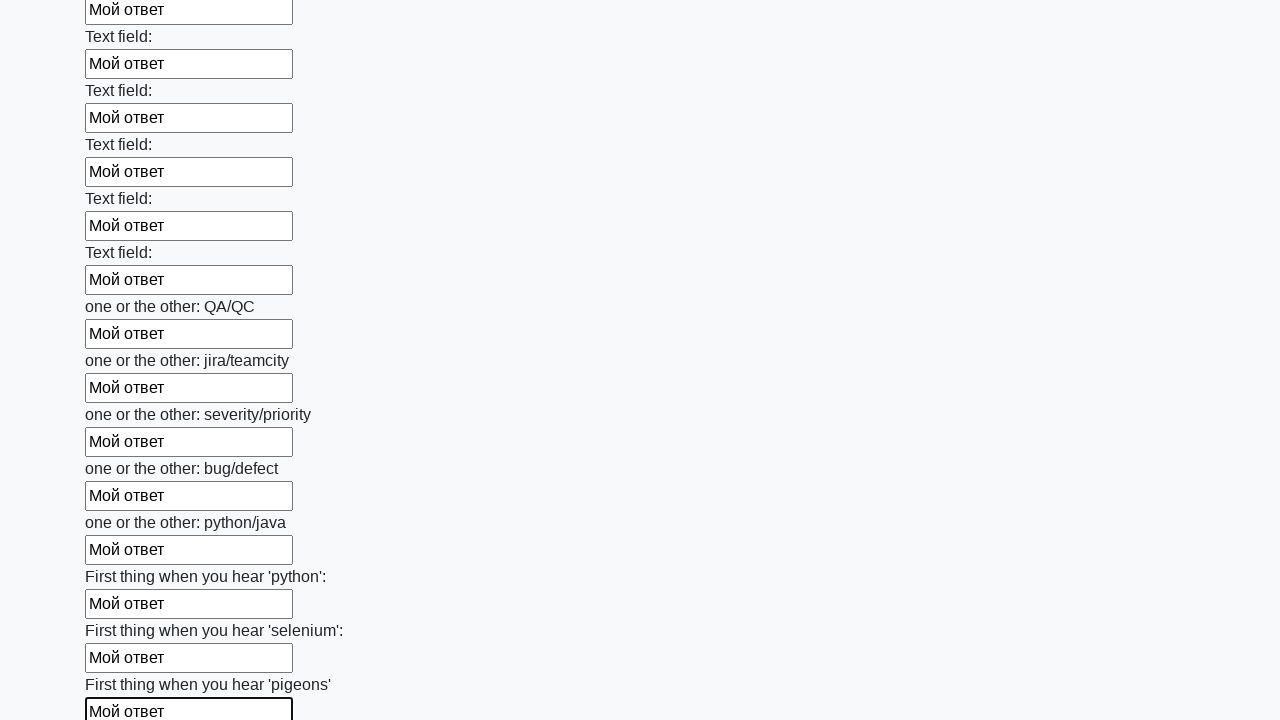

Filled input field with 'Мой ответ' on input >> nth=95
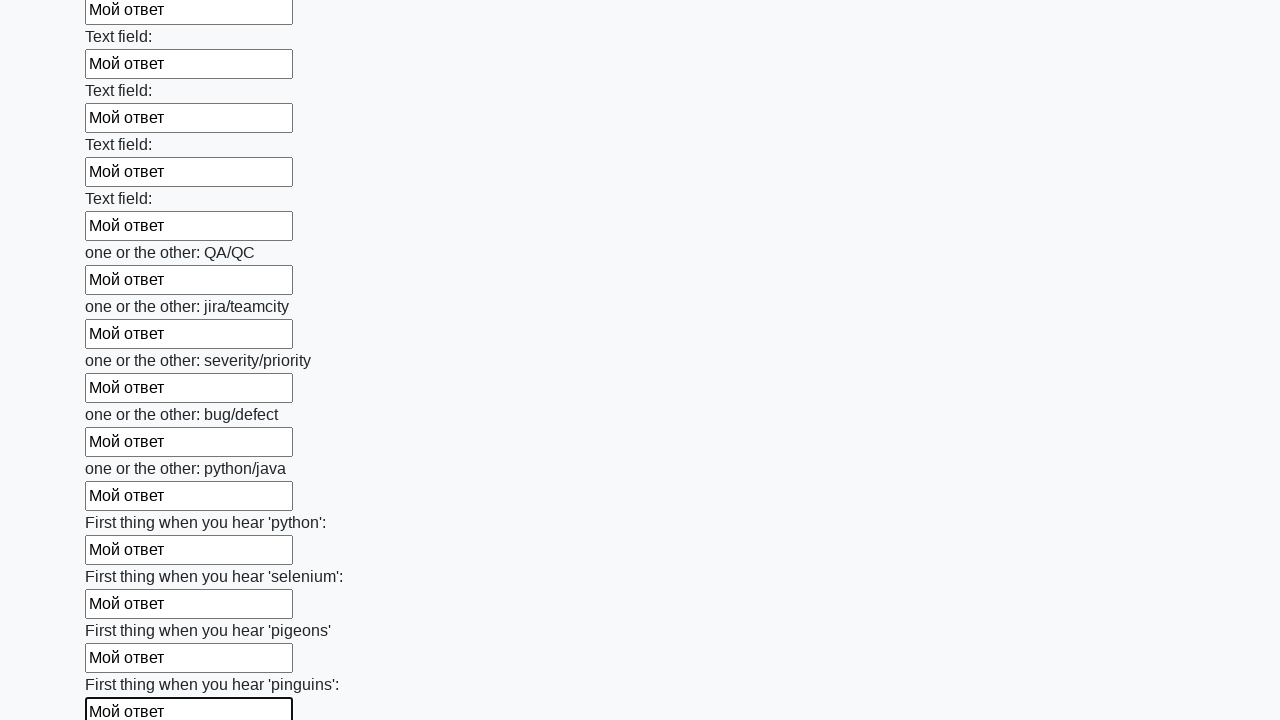

Filled input field with 'Мой ответ' on input >> nth=96
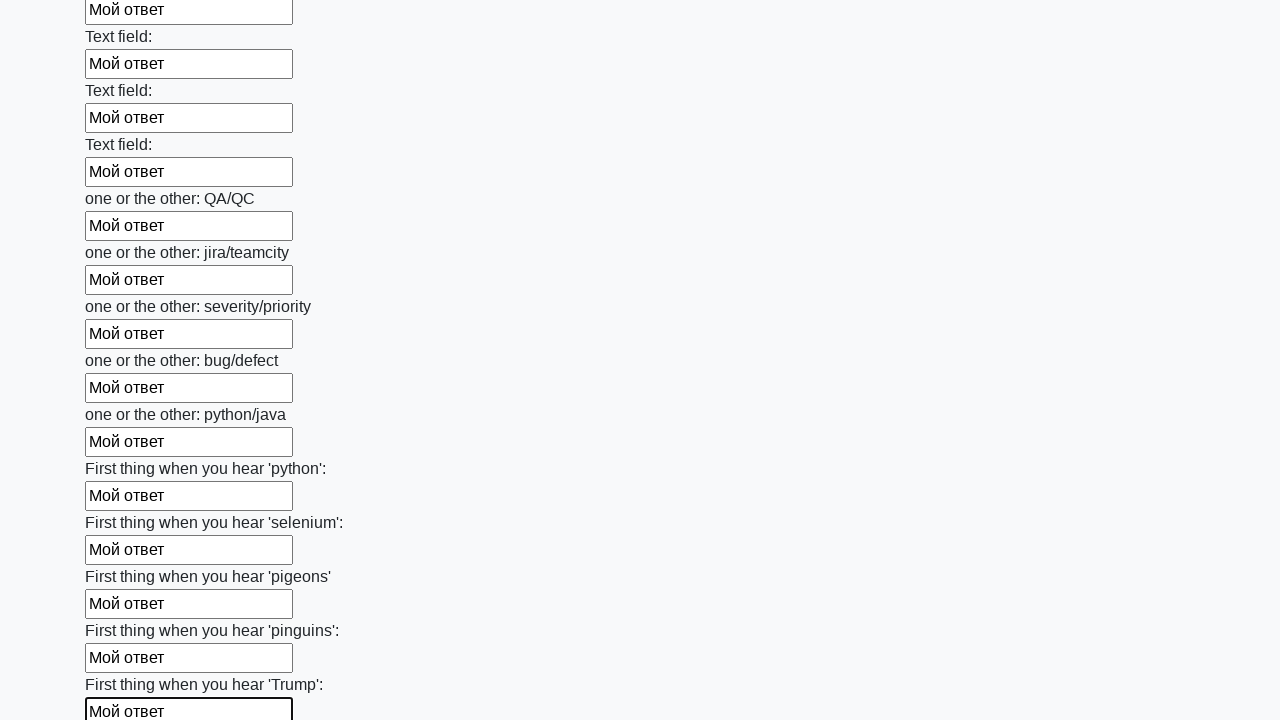

Filled input field with 'Мой ответ' on input >> nth=97
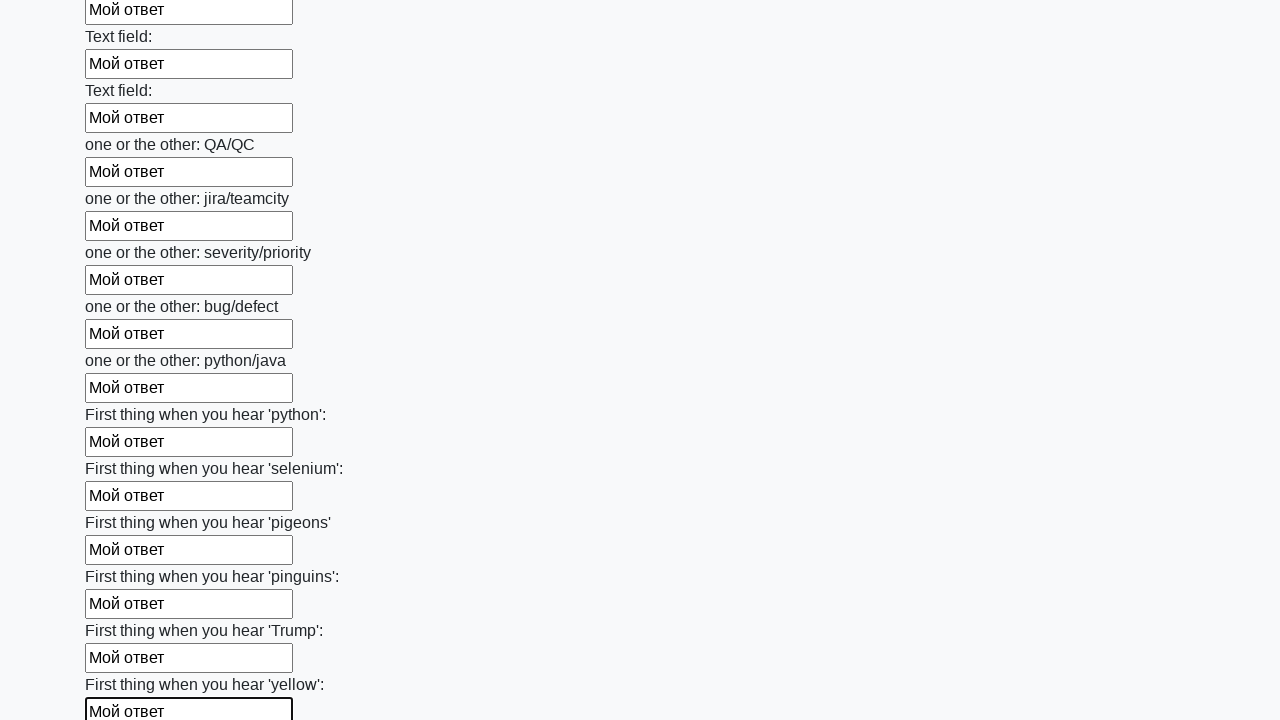

Filled input field with 'Мой ответ' on input >> nth=98
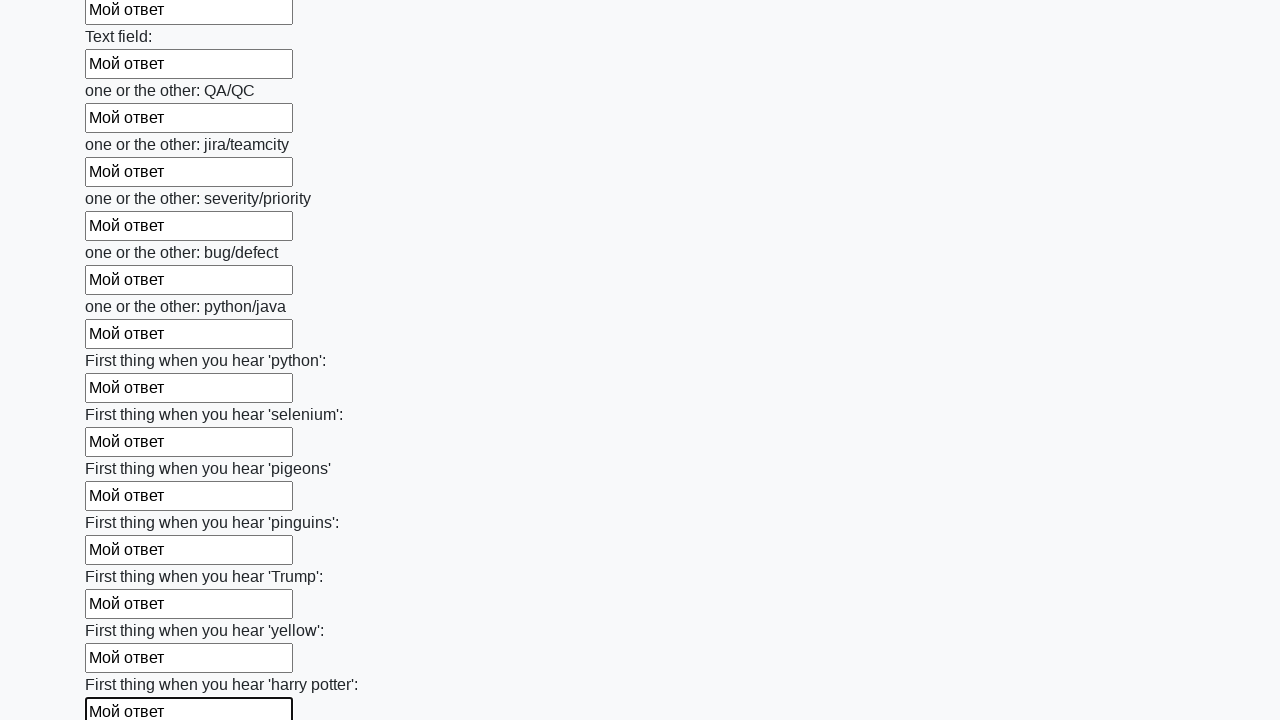

Filled input field with 'Мой ответ' on input >> nth=99
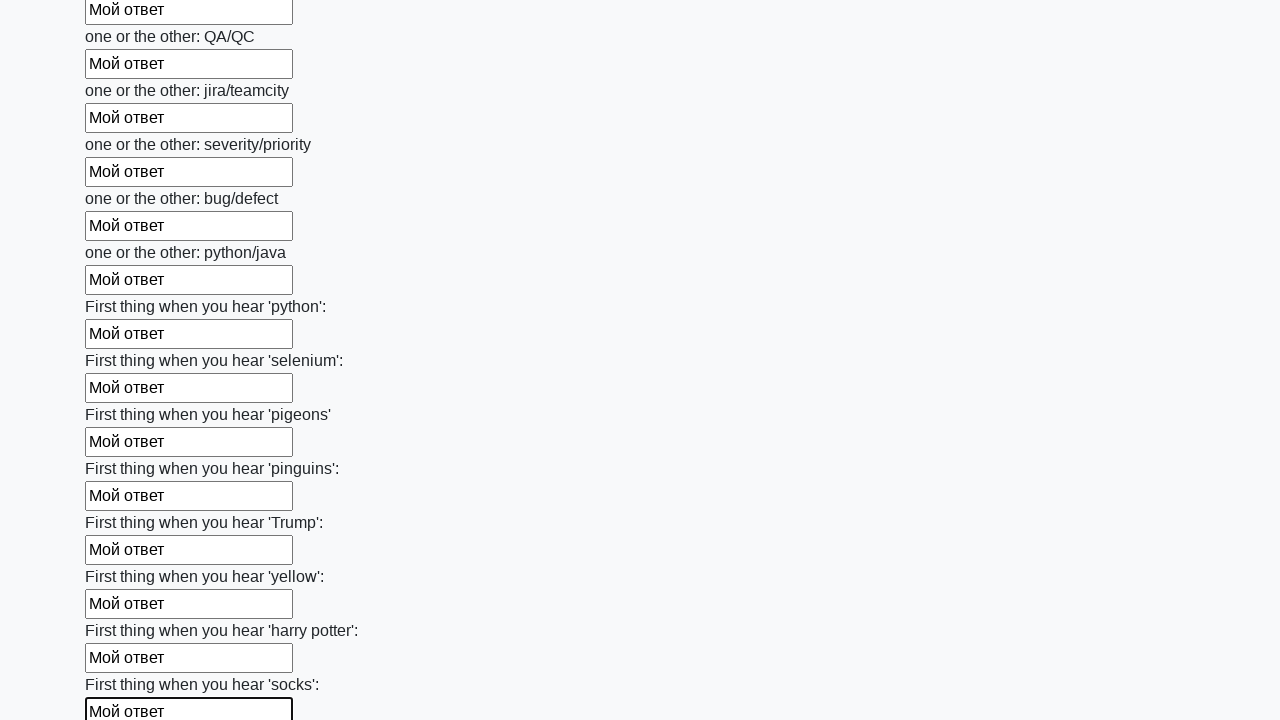

Clicked the submit button at (123, 611) on .btn
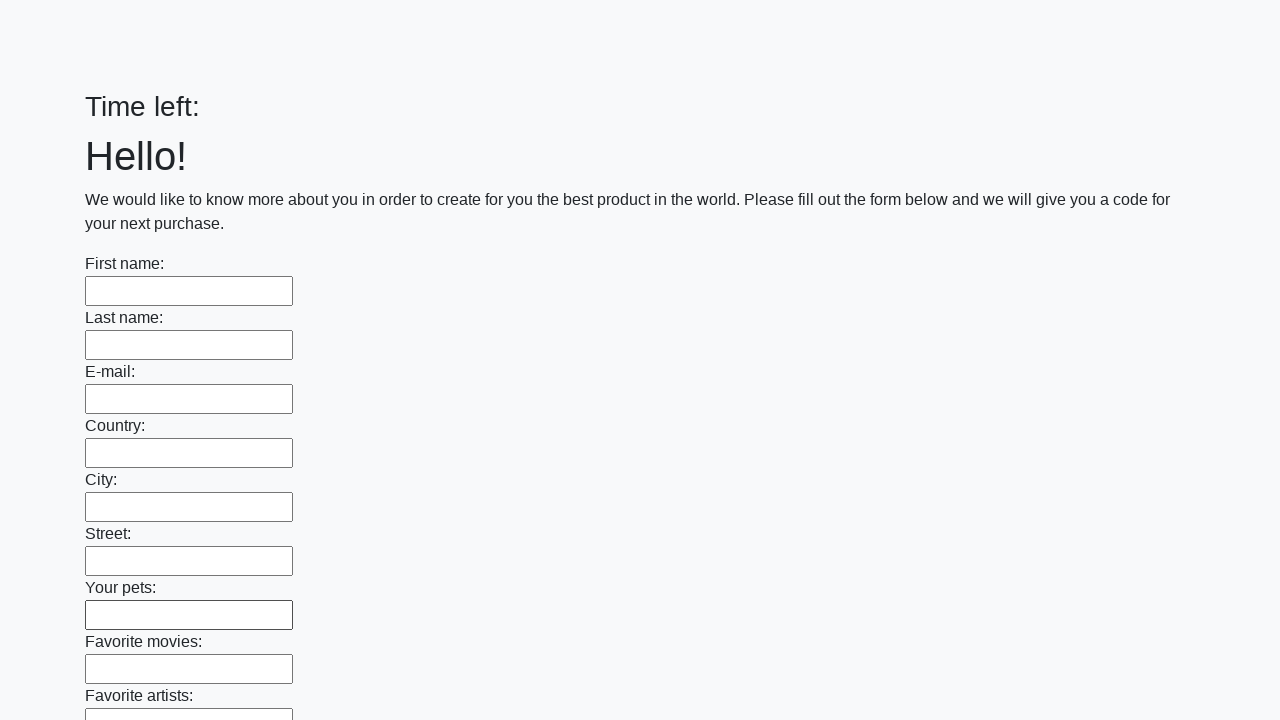

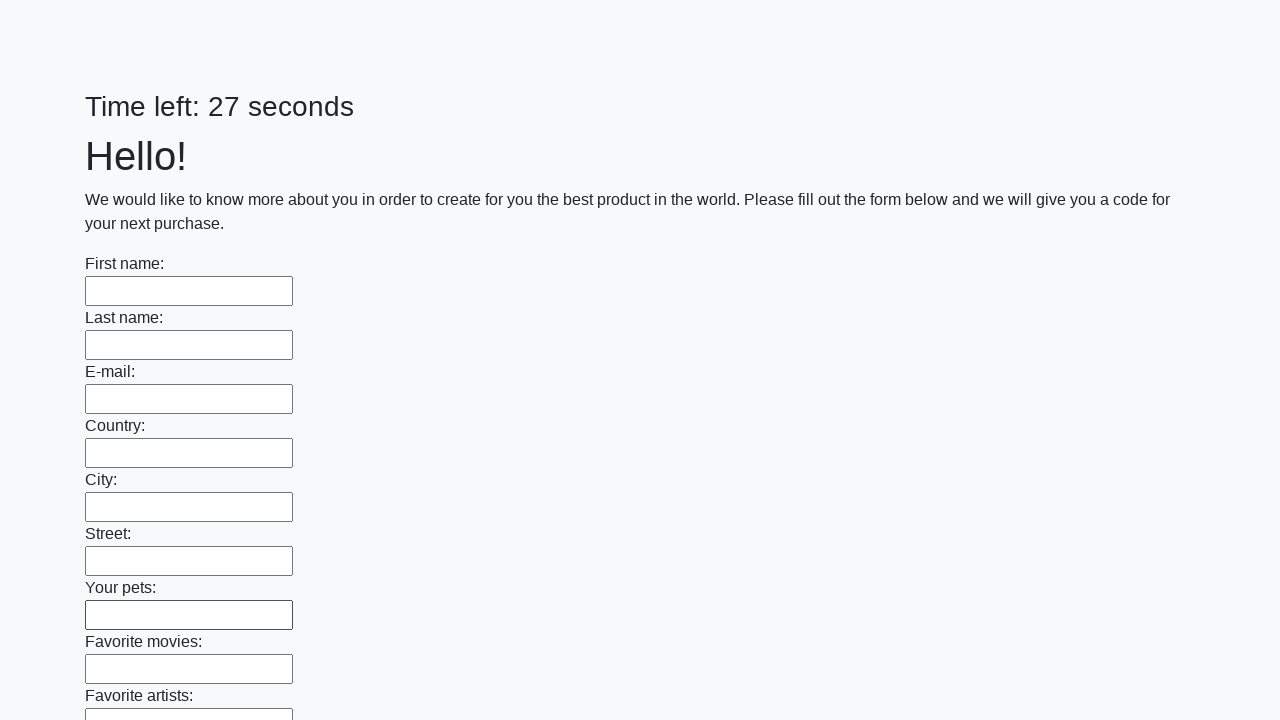